Tests filling a large form by finding all input elements on the page, entering text into each one, and clicking the submit button.

Starting URL: http://suninjuly.github.io/huge_form.html

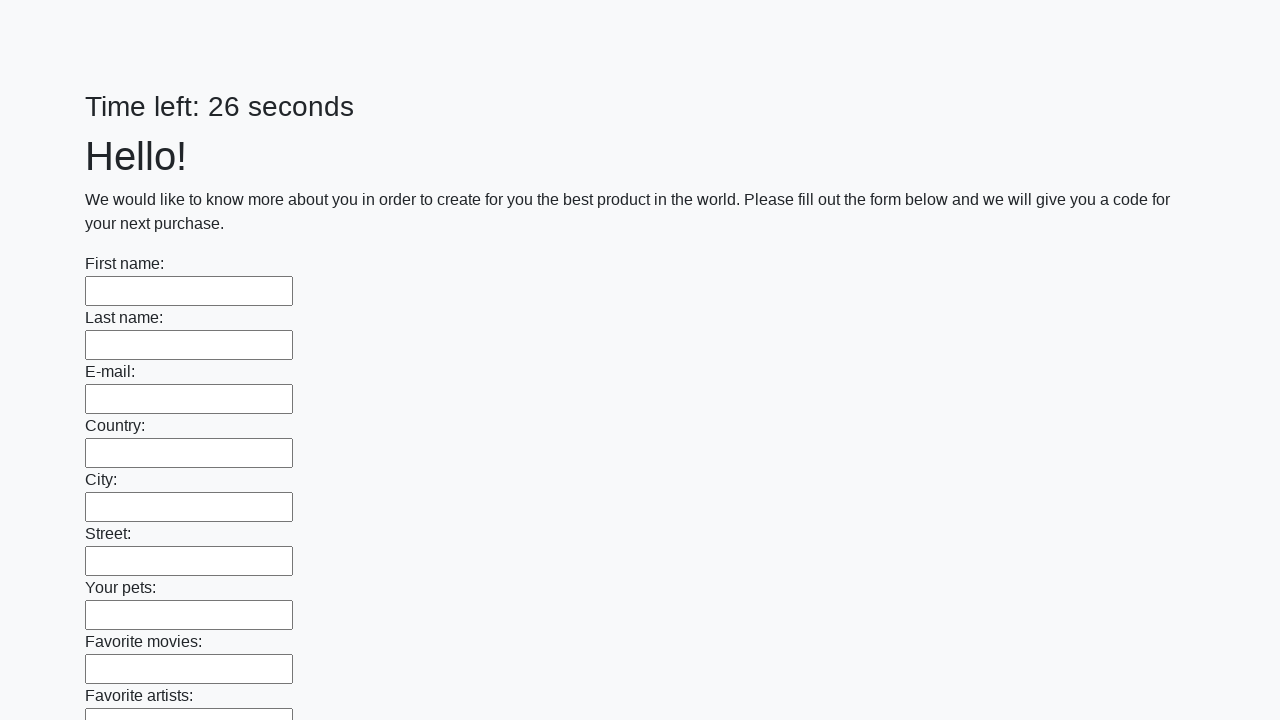

Located all input elements on the page
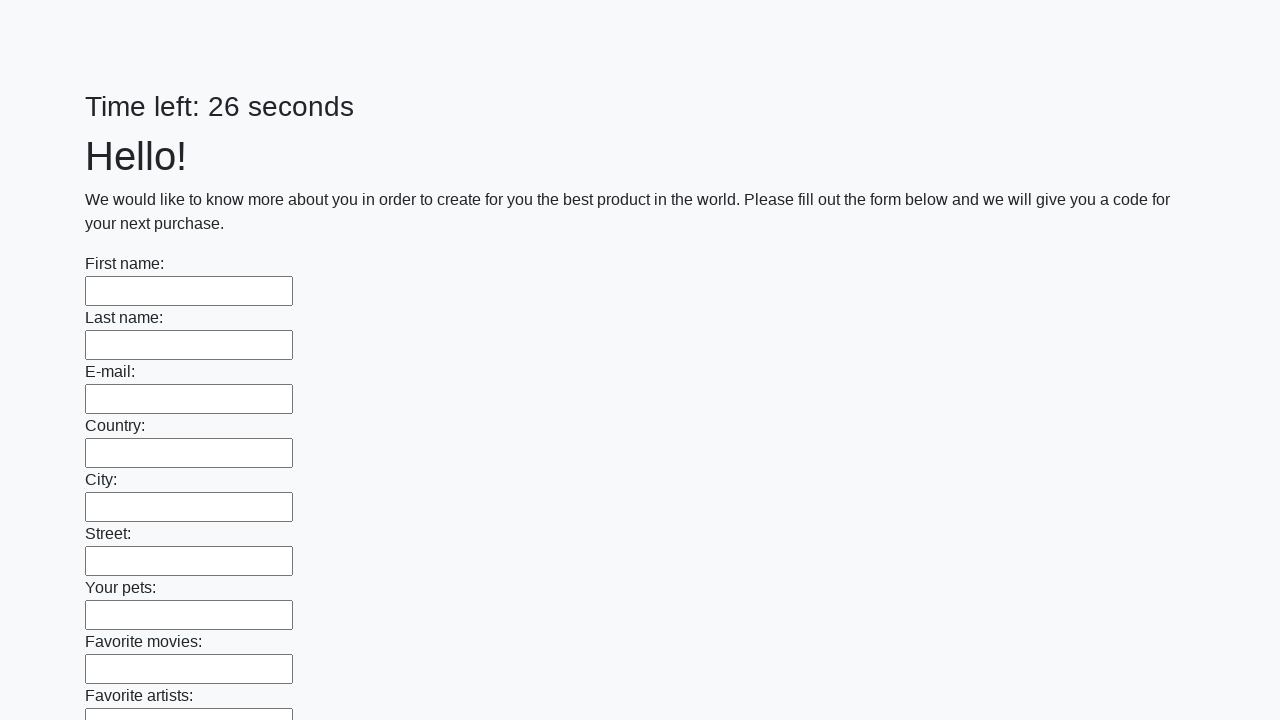

Filled input #1 with 'babuin1' on input >> nth=0
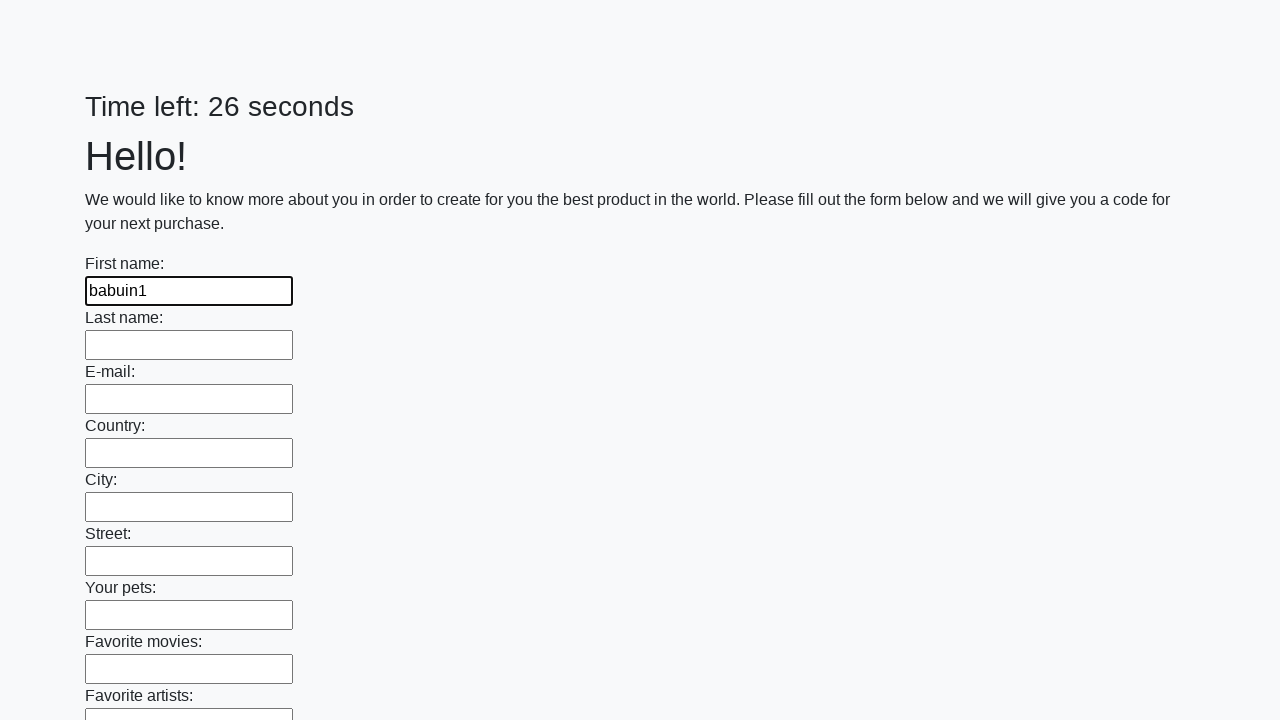

Filled input #2 with 'babuin2' on input >> nth=1
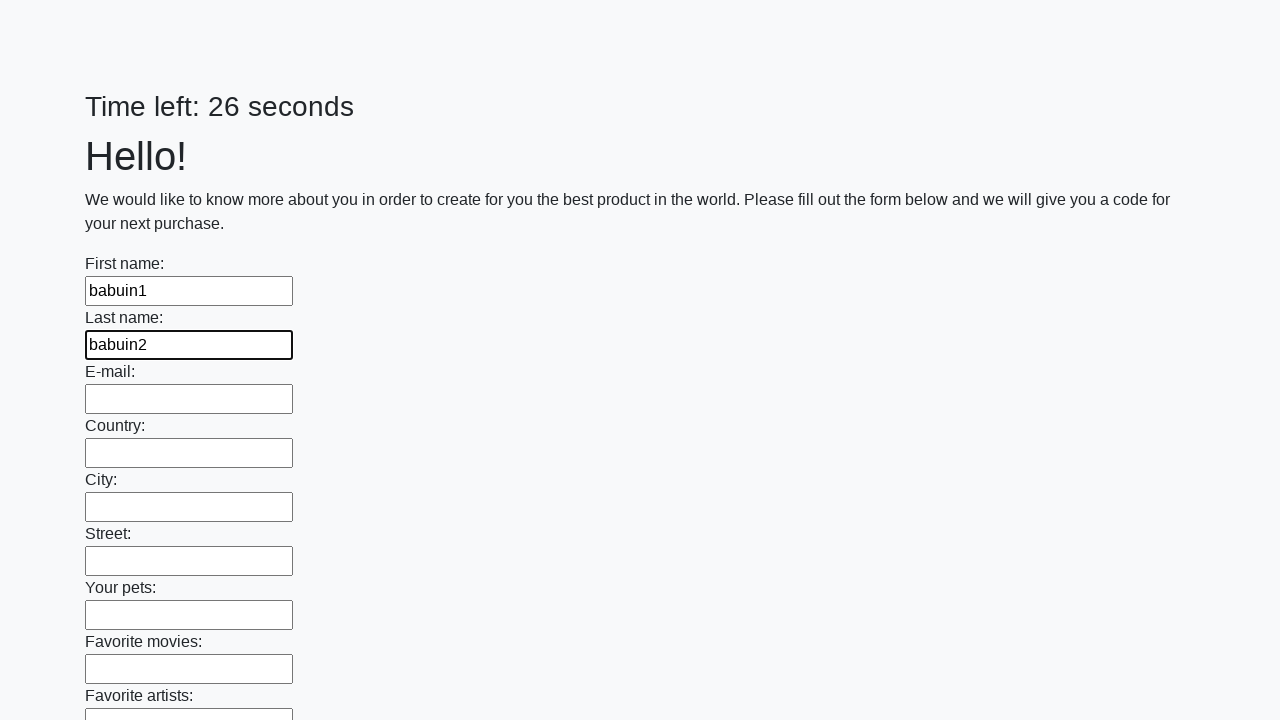

Filled input #3 with 'babuin3' on input >> nth=2
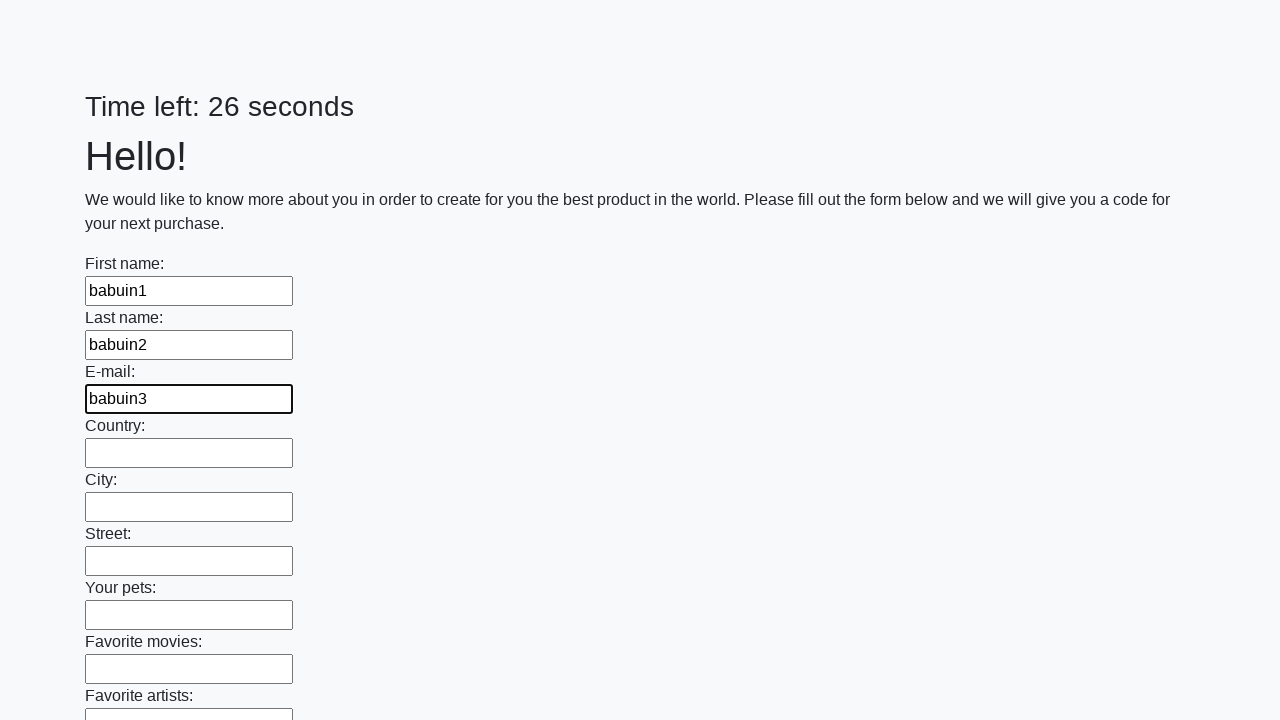

Filled input #4 with 'babuin4' on input >> nth=3
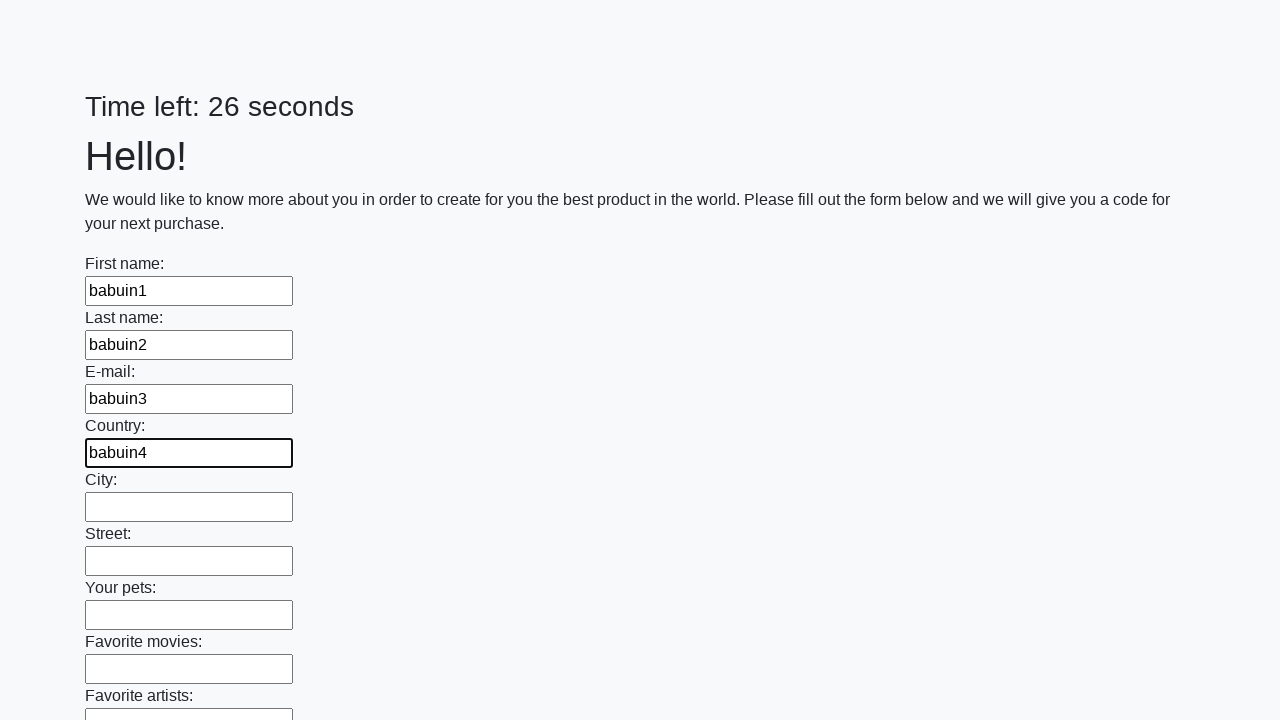

Filled input #5 with 'babuin5' on input >> nth=4
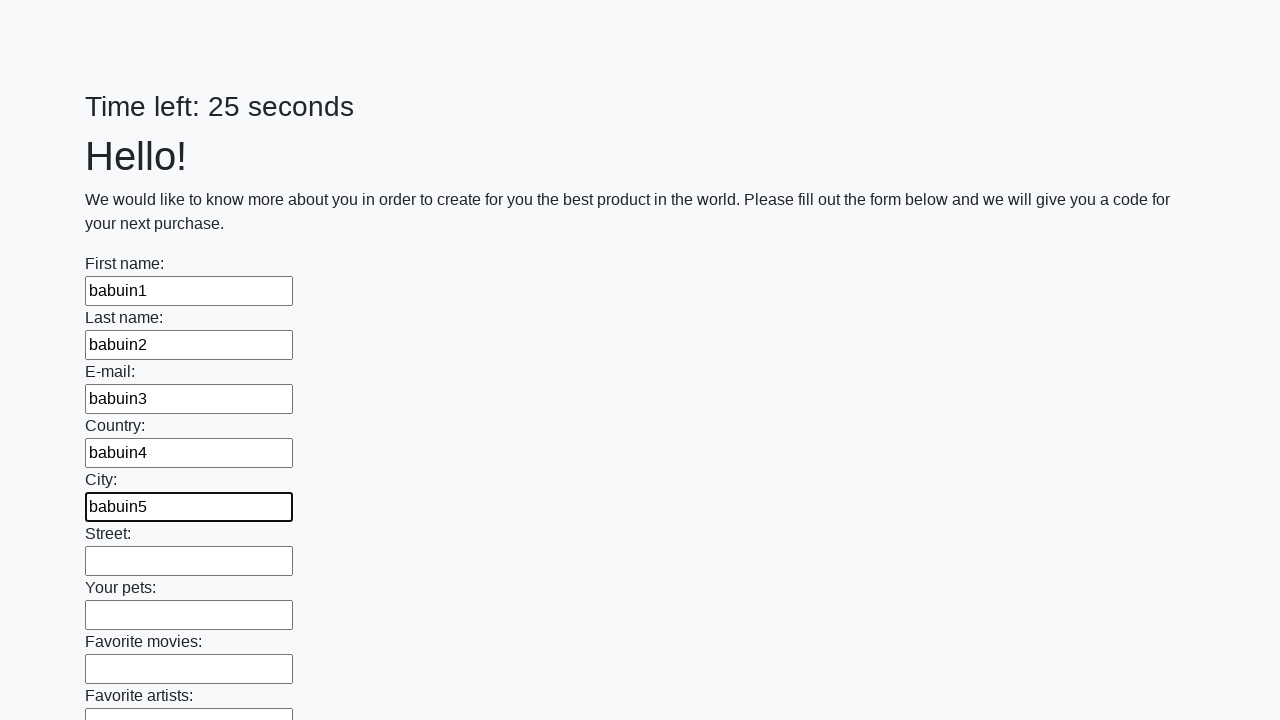

Filled input #6 with 'babuin6' on input >> nth=5
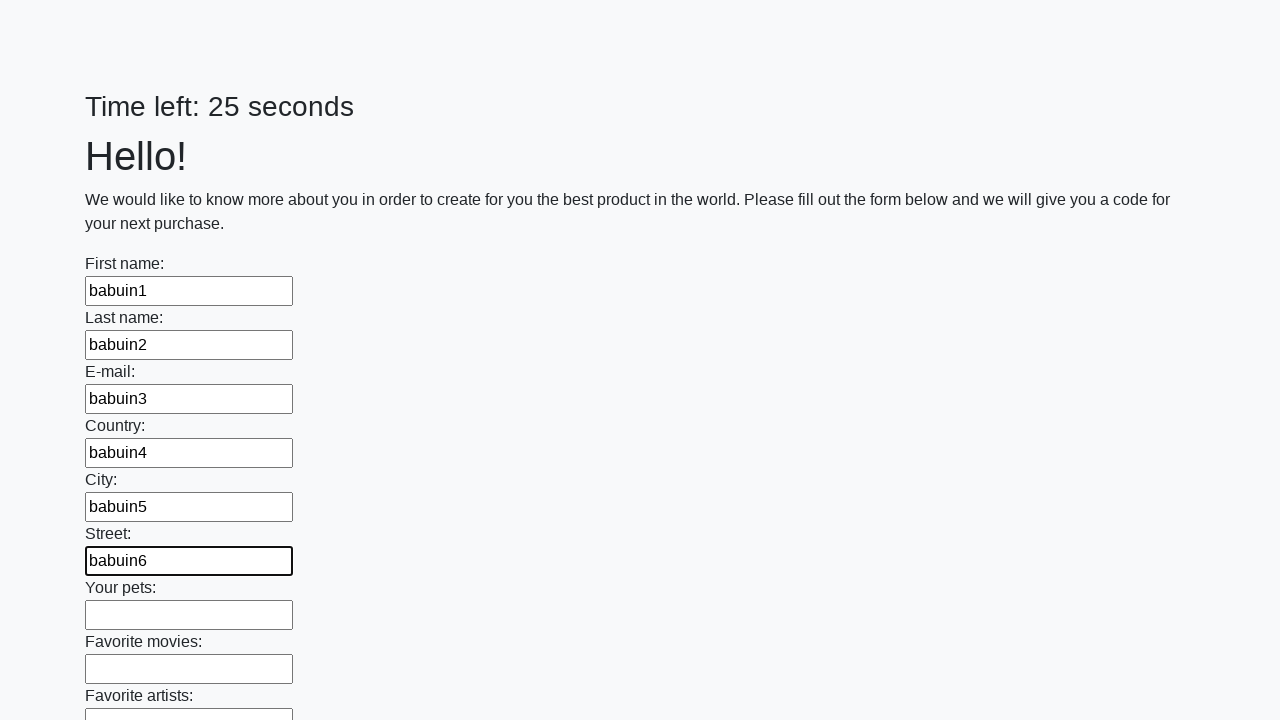

Filled input #7 with 'babuin7' on input >> nth=6
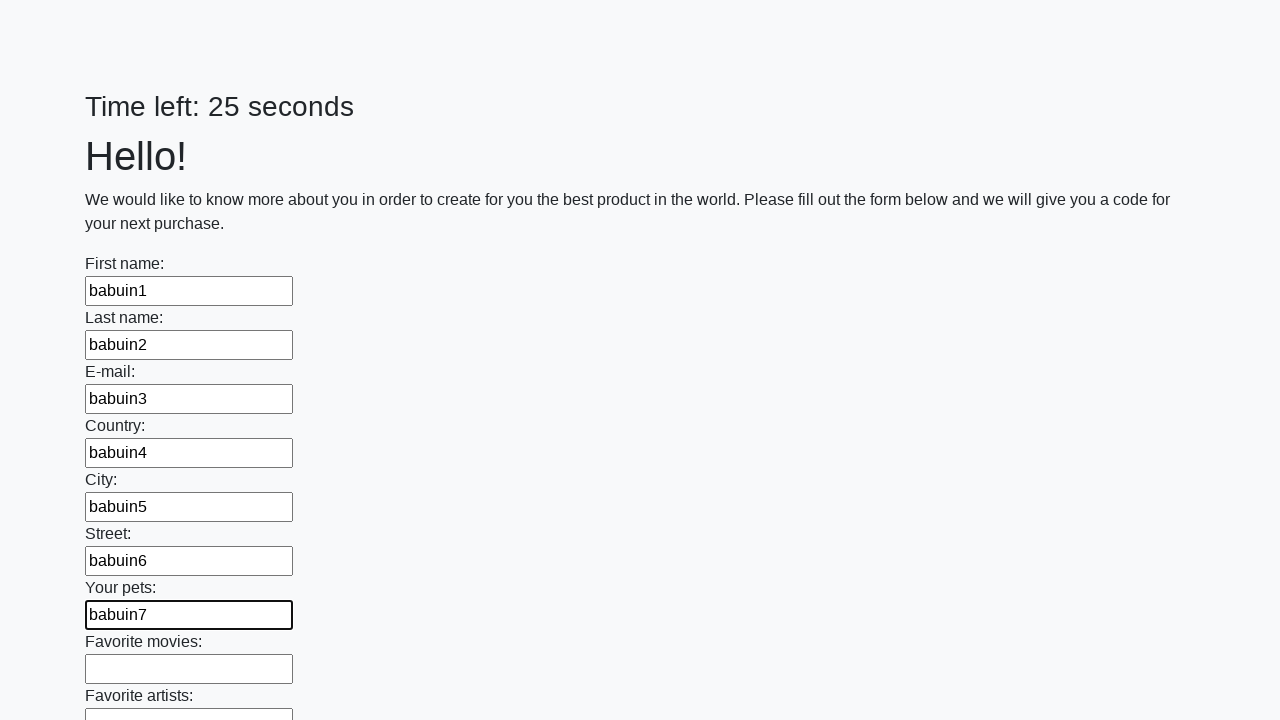

Filled input #8 with 'babuin8' on input >> nth=7
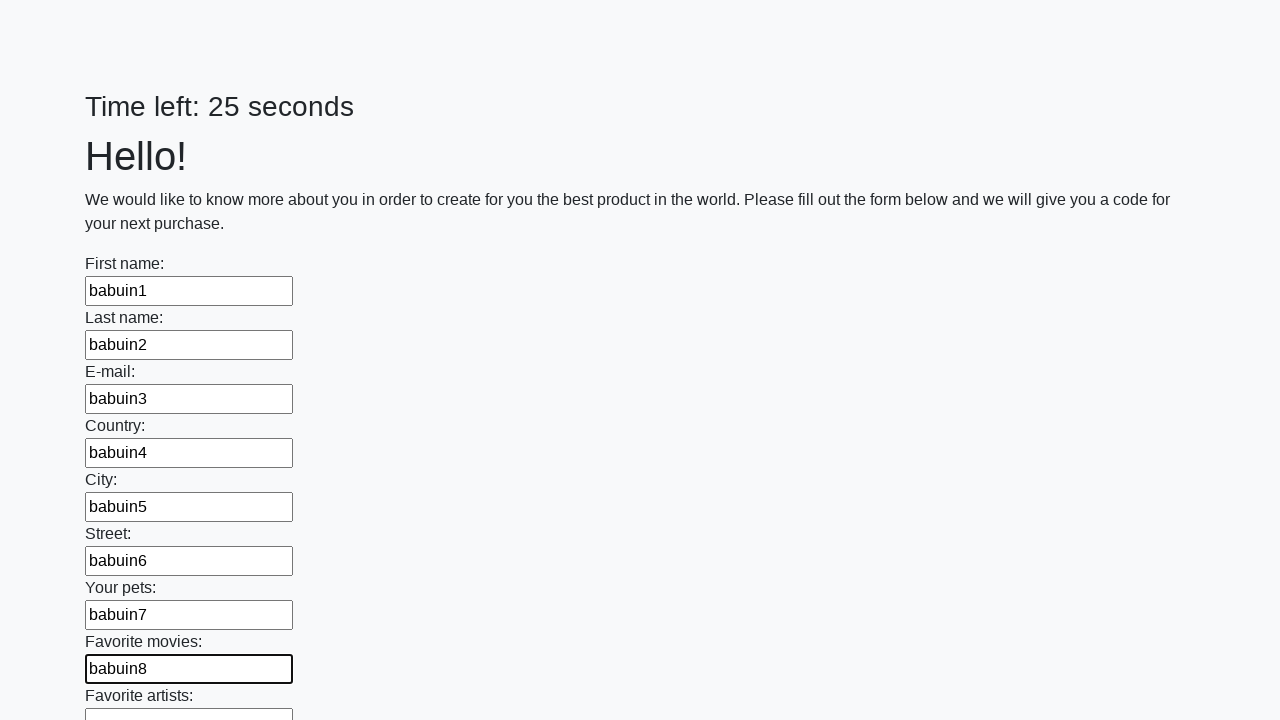

Filled input #9 with 'babuin9' on input >> nth=8
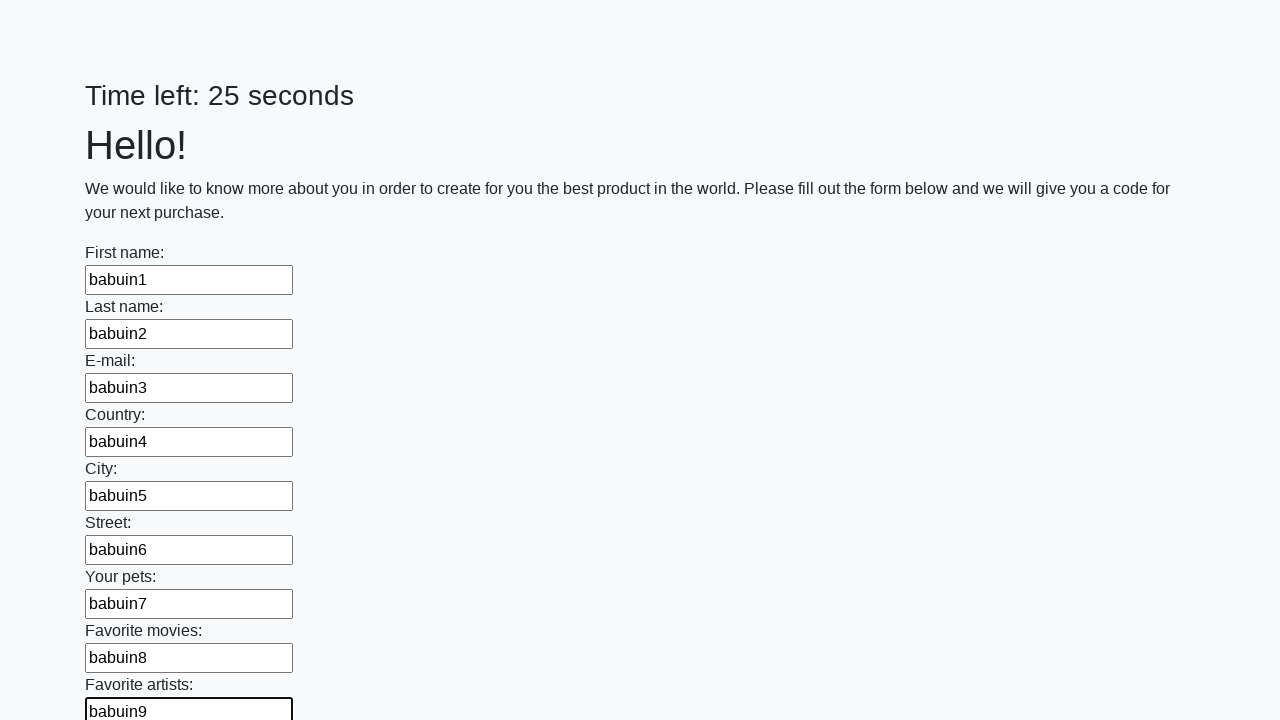

Filled input #10 with 'babuin10' on input >> nth=9
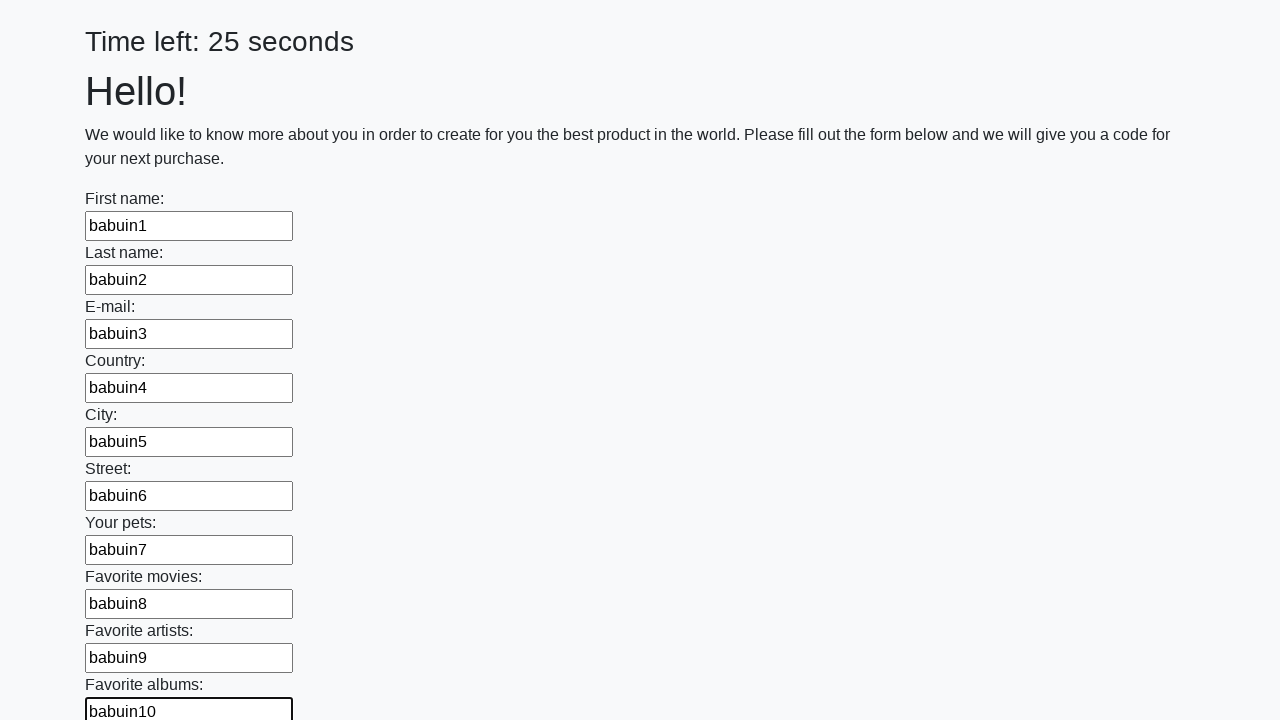

Filled input #11 with 'babuin11' on input >> nth=10
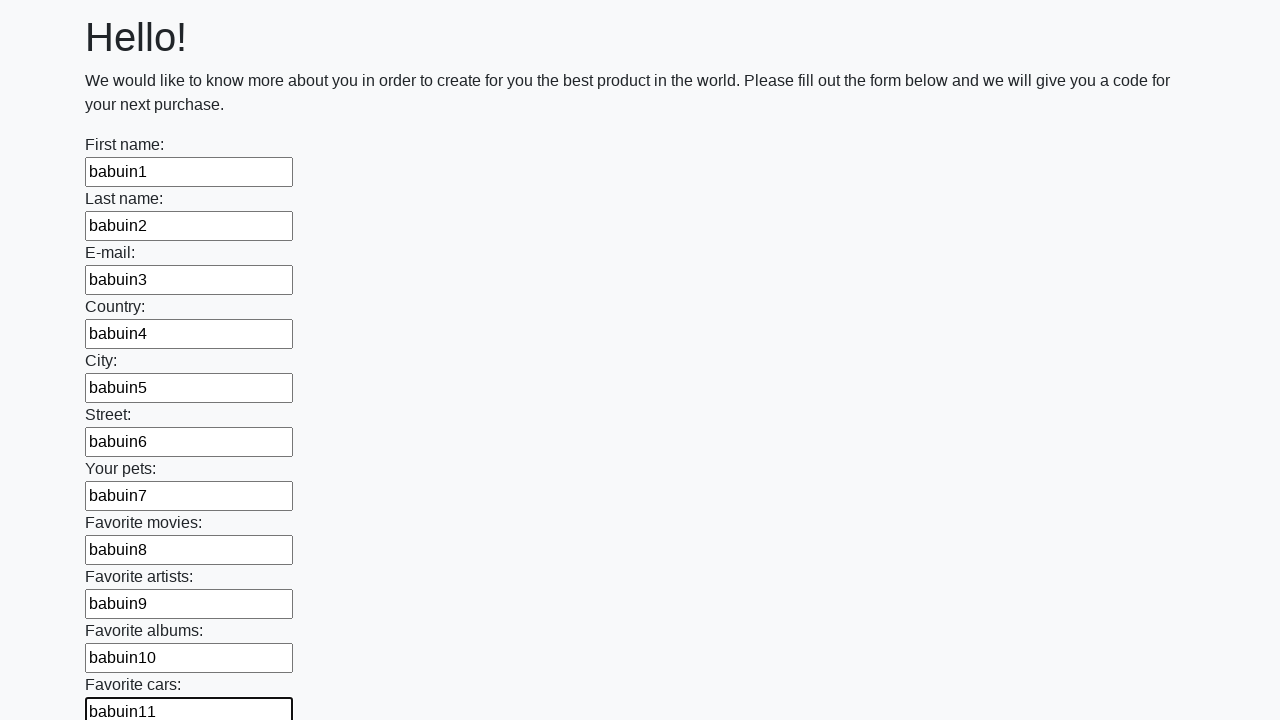

Filled input #12 with 'babuin12' on input >> nth=11
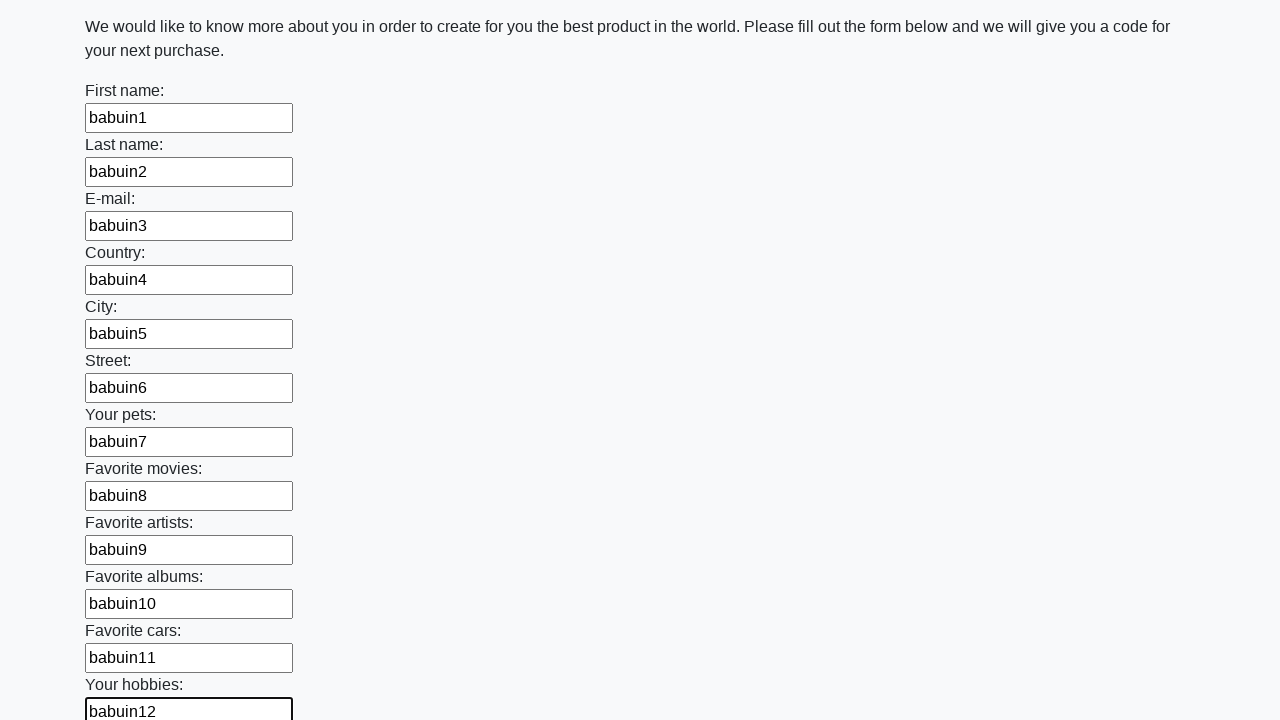

Filled input #13 with 'babuin13' on input >> nth=12
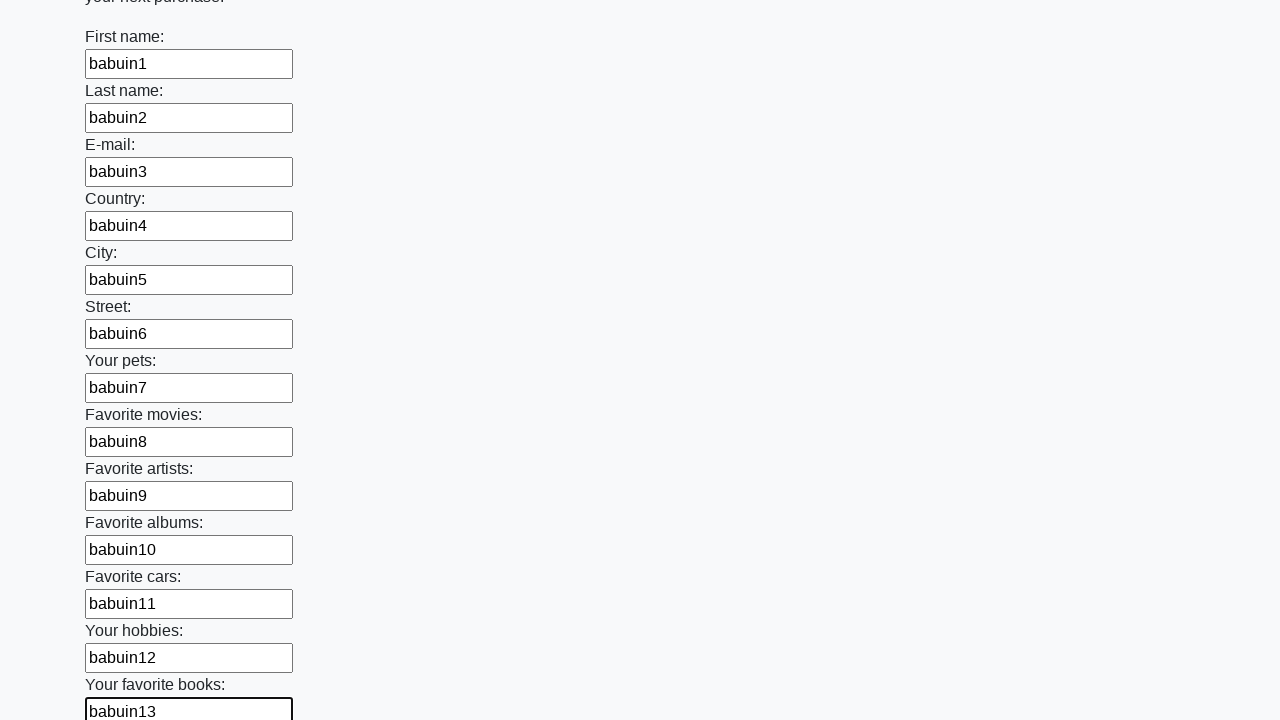

Filled input #14 with 'babuin14' on input >> nth=13
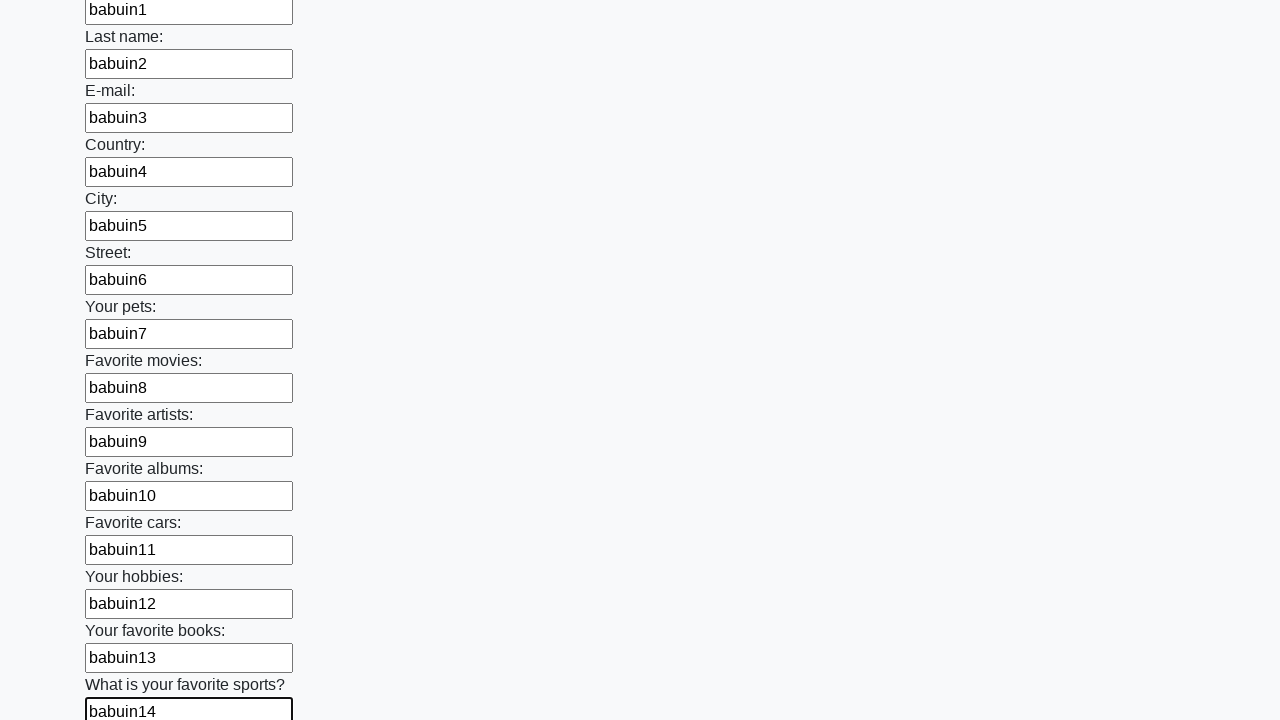

Filled input #15 with 'babuin15' on input >> nth=14
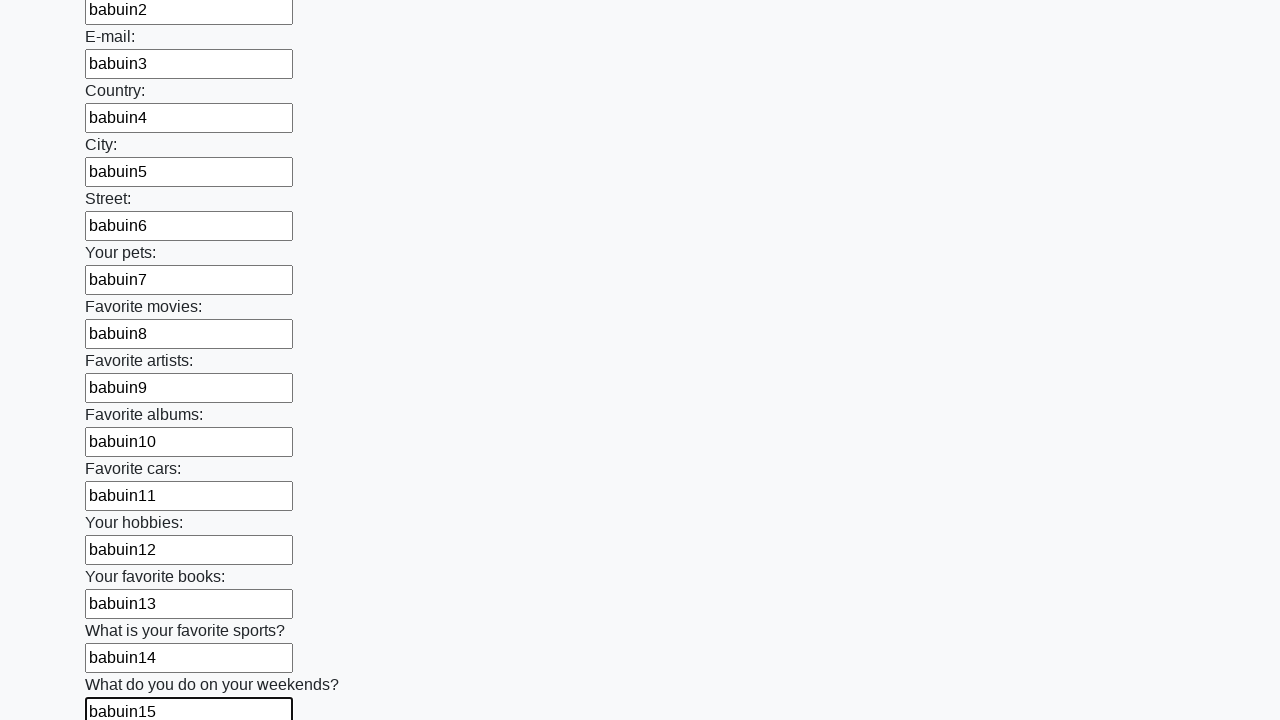

Filled input #16 with 'babuin16' on input >> nth=15
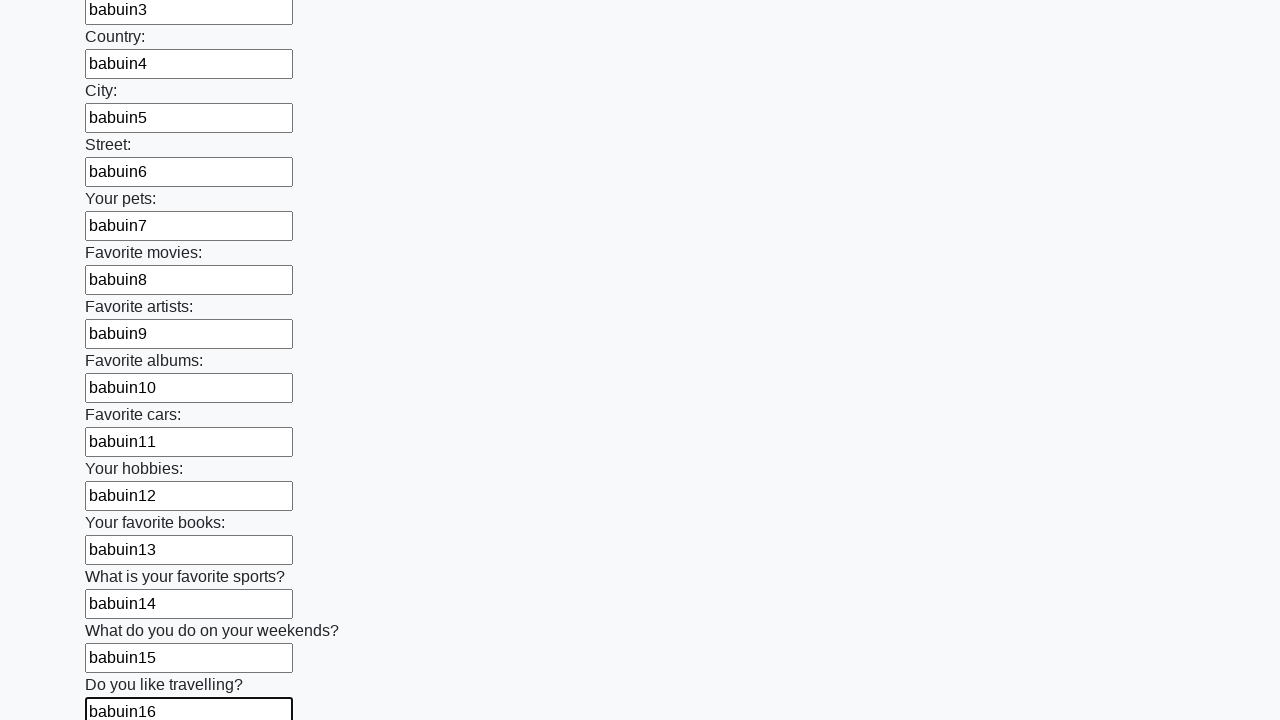

Filled input #17 with 'babuin17' on input >> nth=16
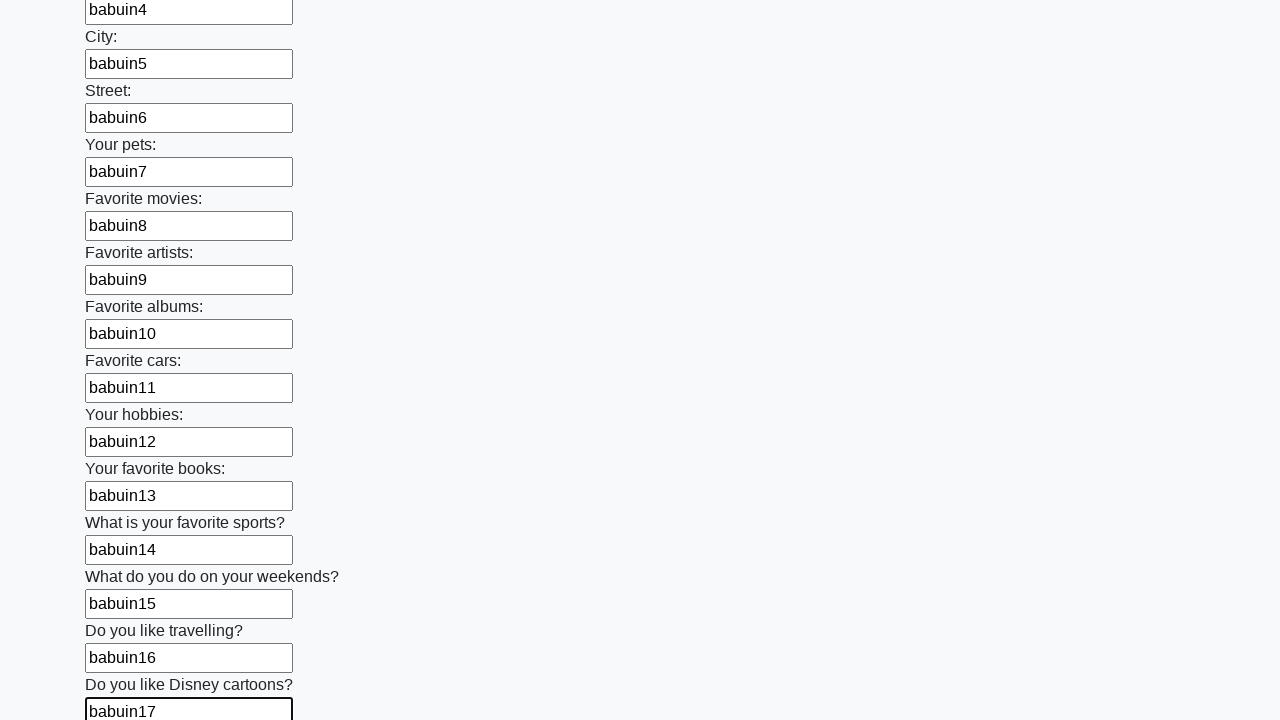

Filled input #18 with 'babuin18' on input >> nth=17
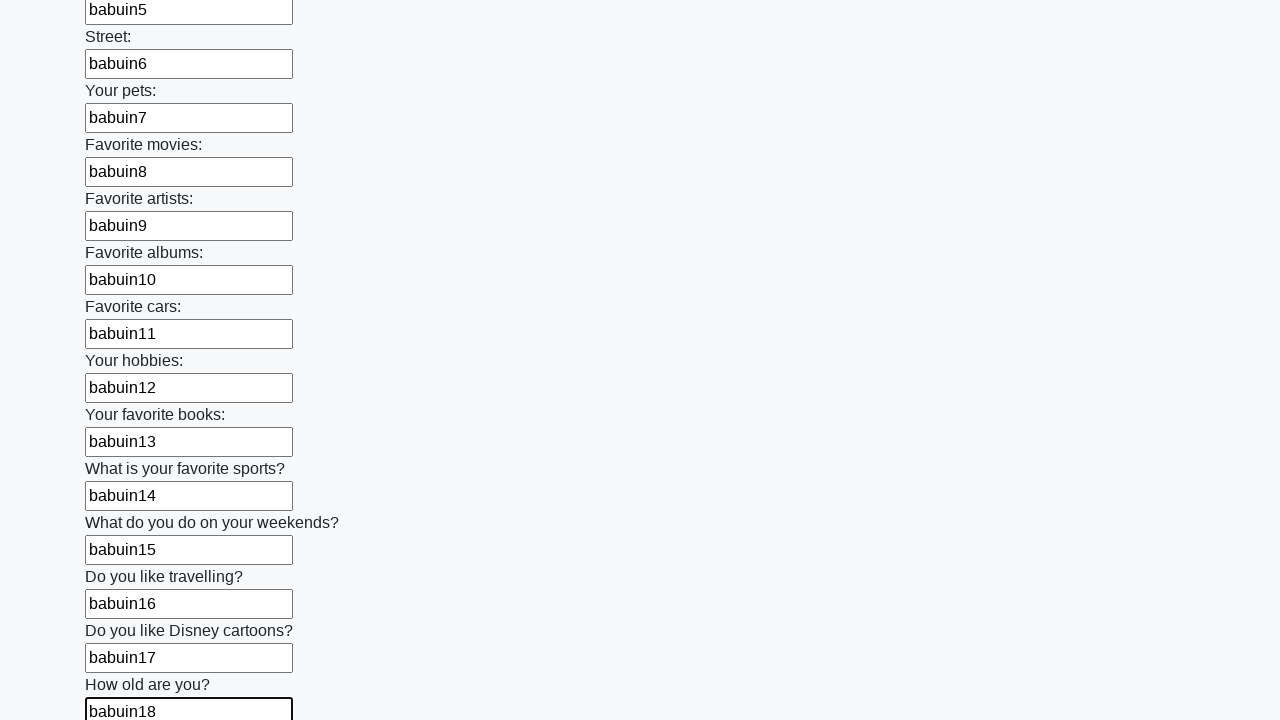

Filled input #19 with 'babuin19' on input >> nth=18
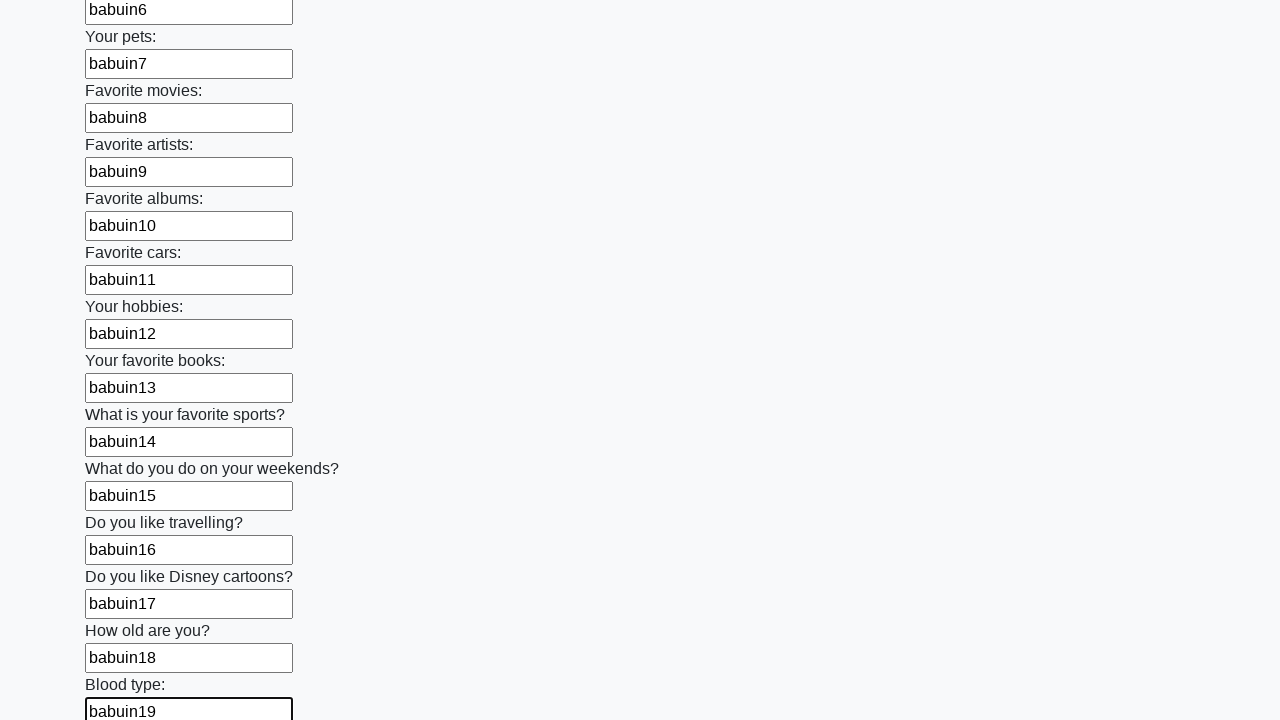

Filled input #20 with 'babuin20' on input >> nth=19
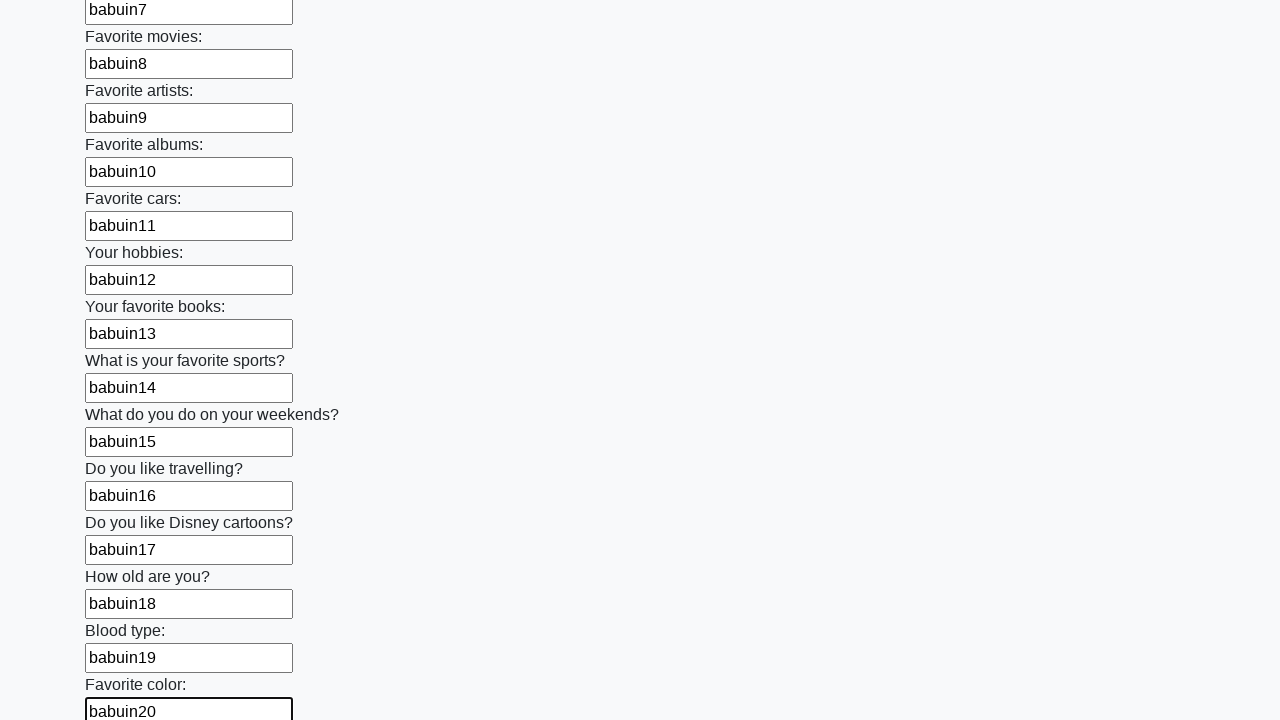

Filled input #21 with 'babuin21' on input >> nth=20
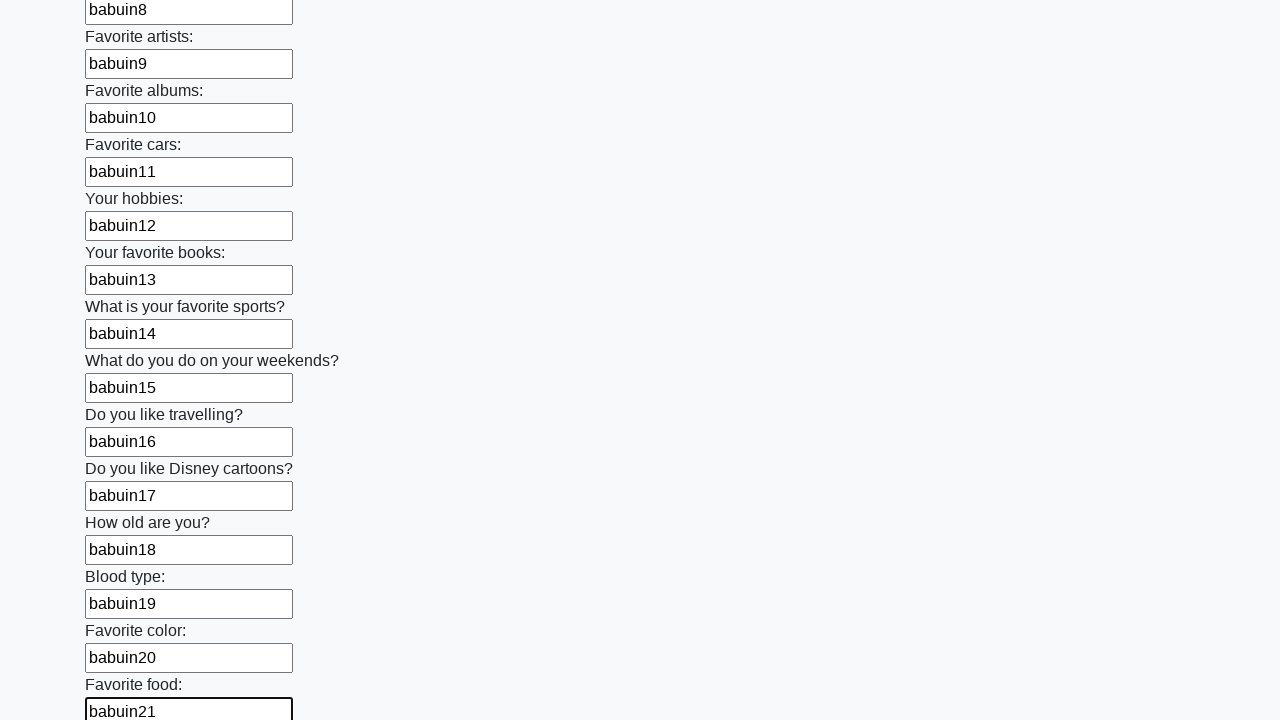

Filled input #22 with 'babuin22' on input >> nth=21
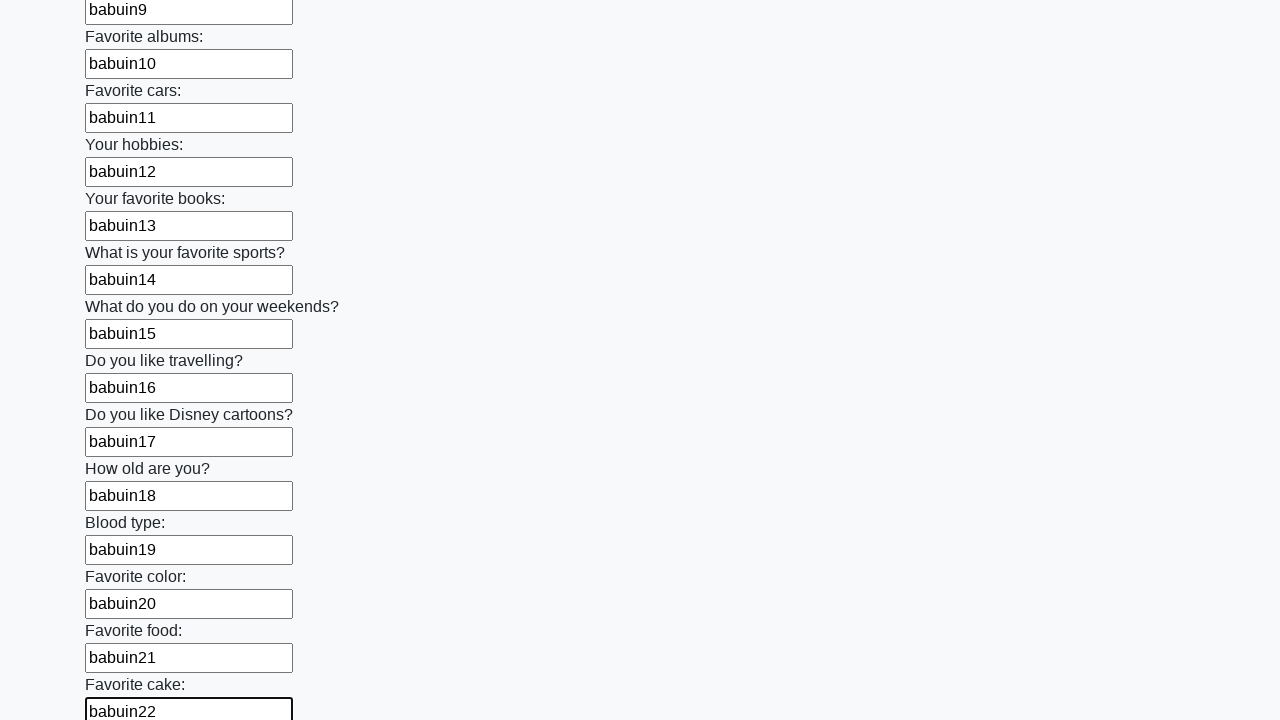

Filled input #23 with 'babuin23' on input >> nth=22
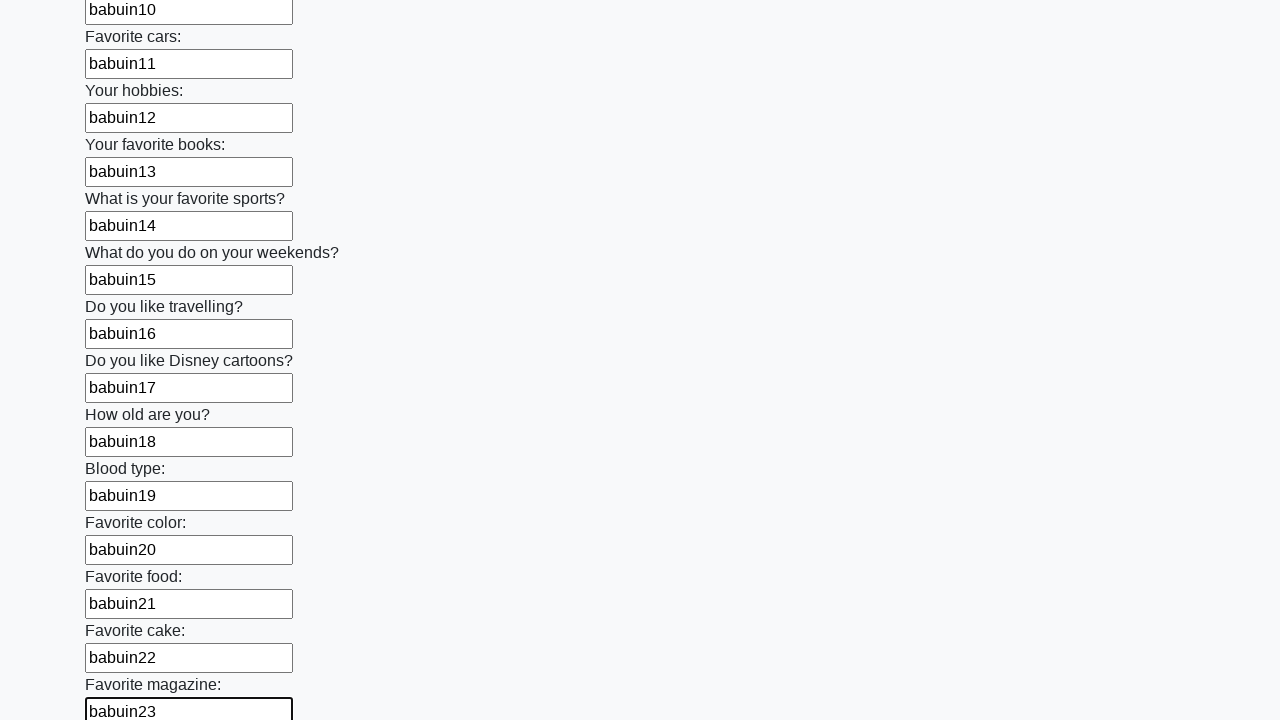

Filled input #24 with 'babuin24' on input >> nth=23
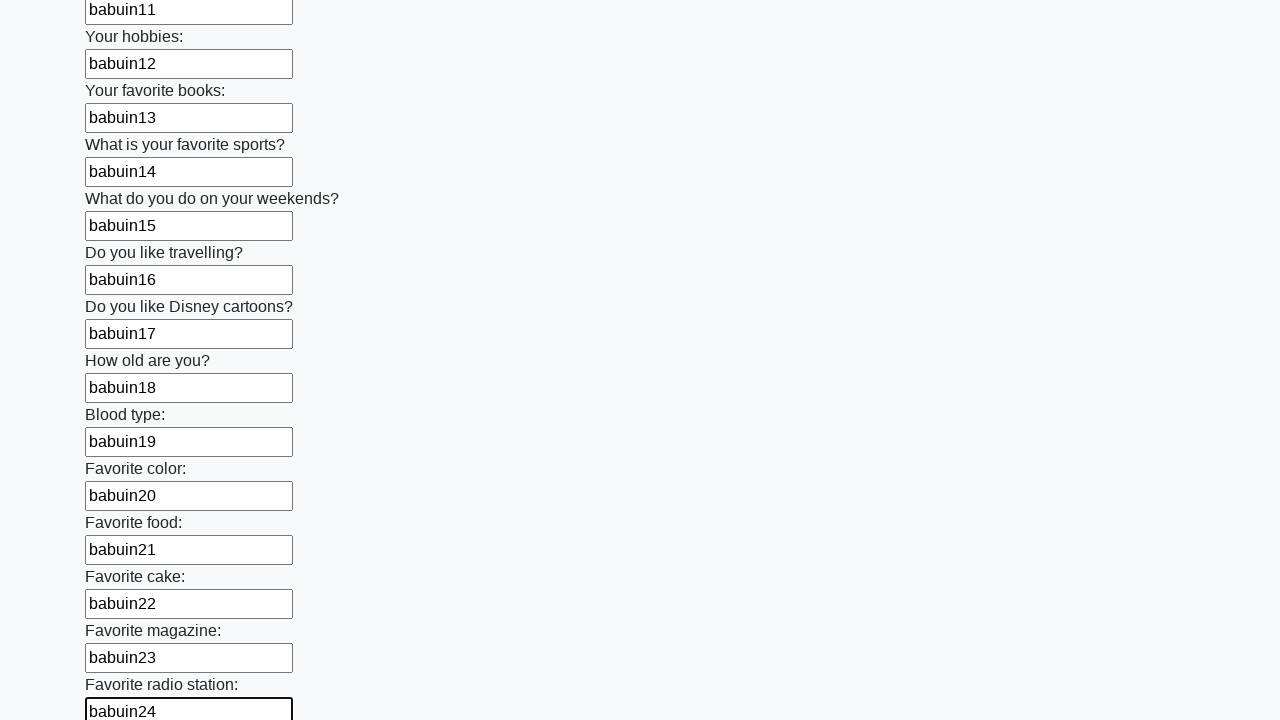

Filled input #25 with 'babuin25' on input >> nth=24
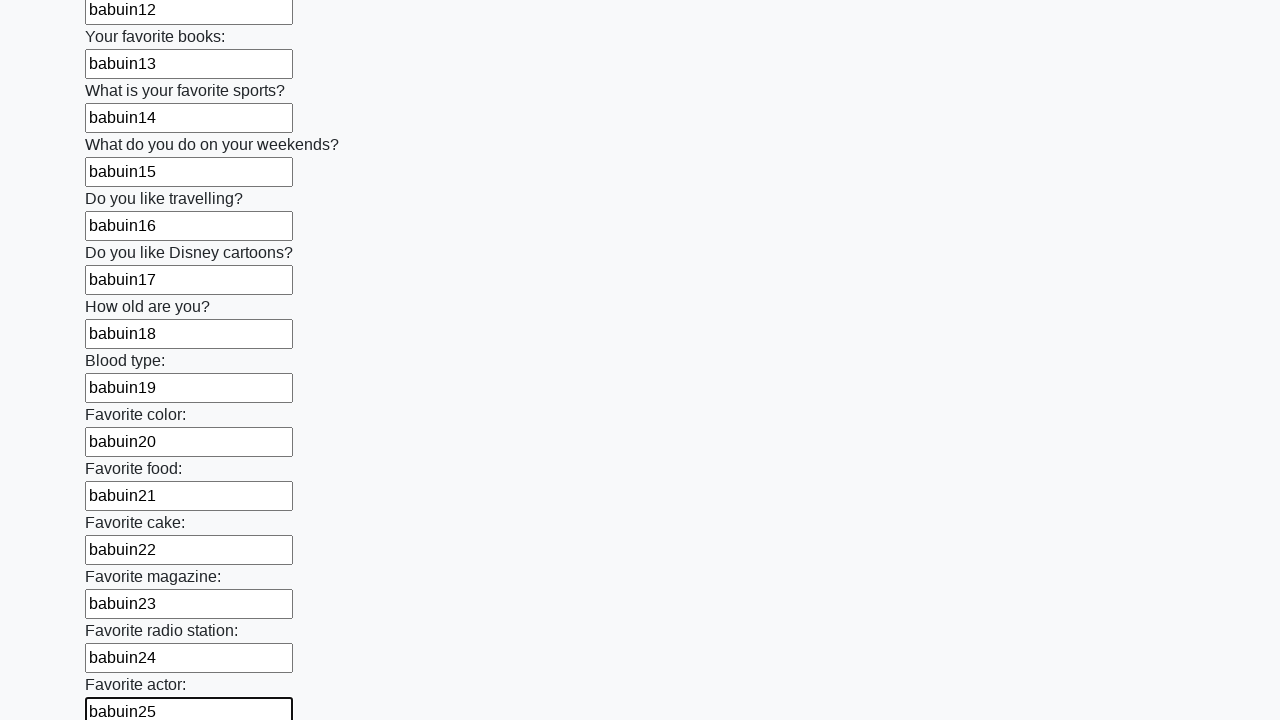

Filled input #26 with 'babuin26' on input >> nth=25
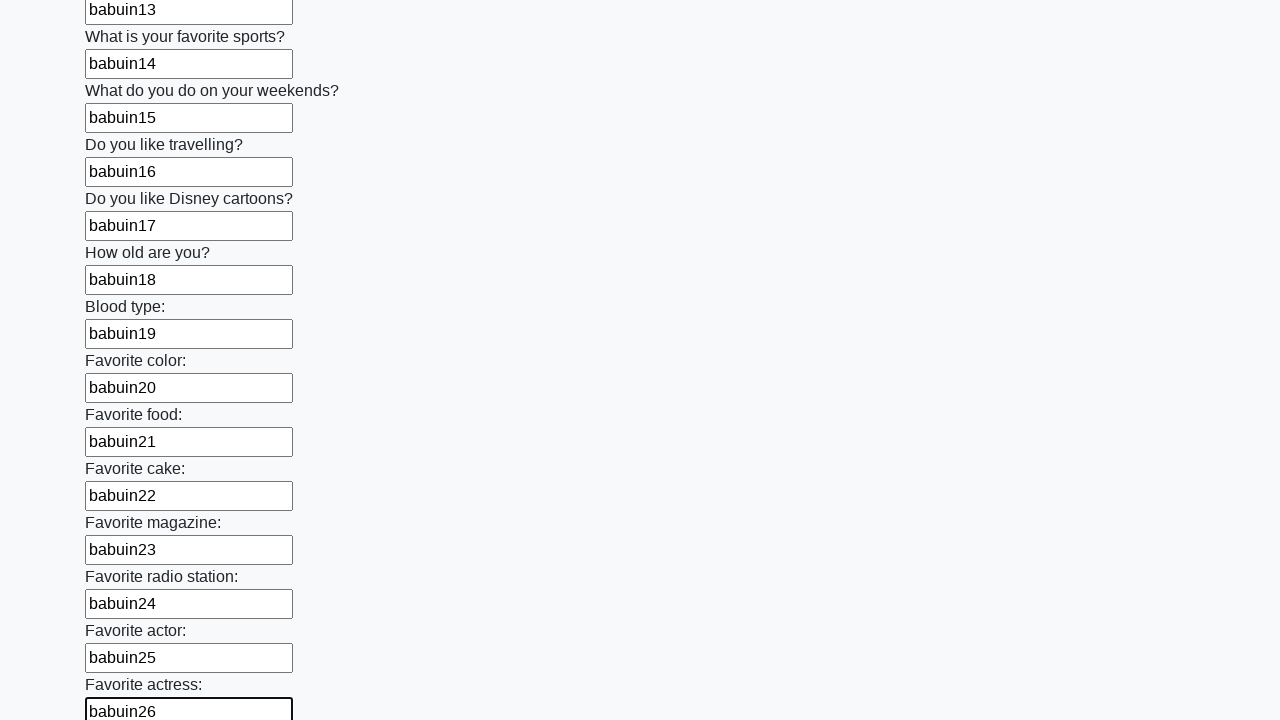

Filled input #27 with 'babuin27' on input >> nth=26
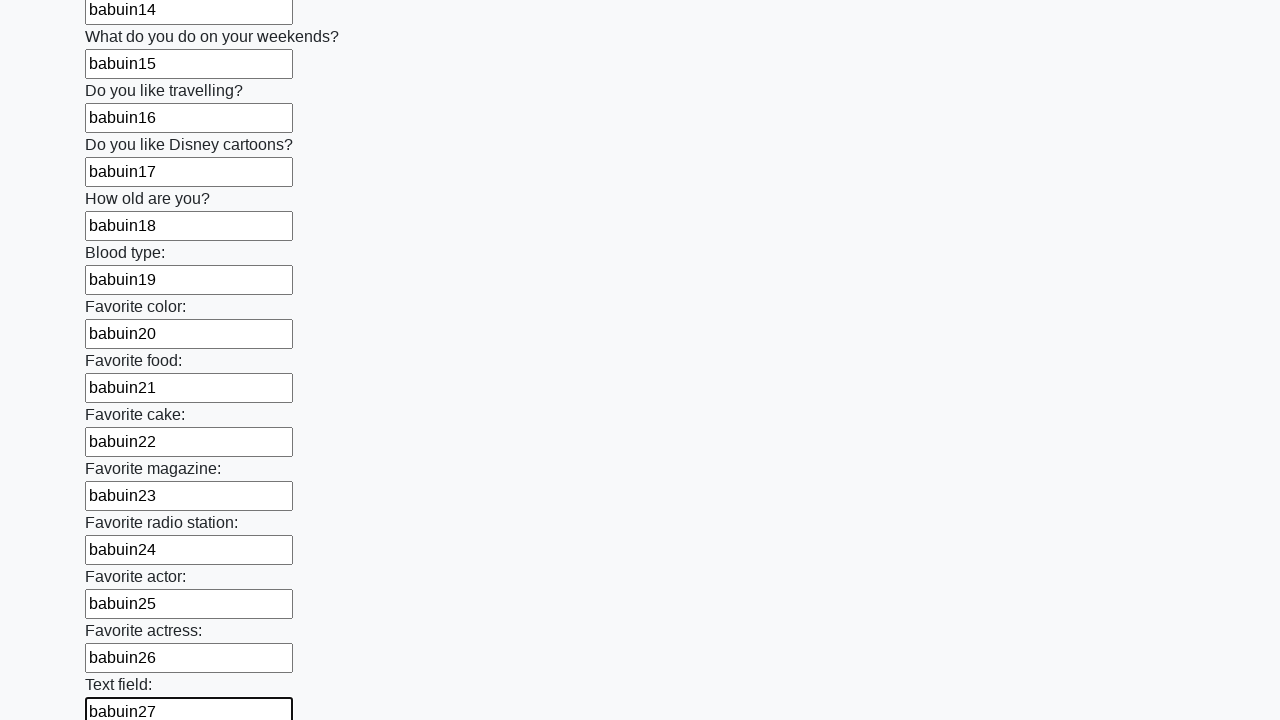

Filled input #28 with 'babuin28' on input >> nth=27
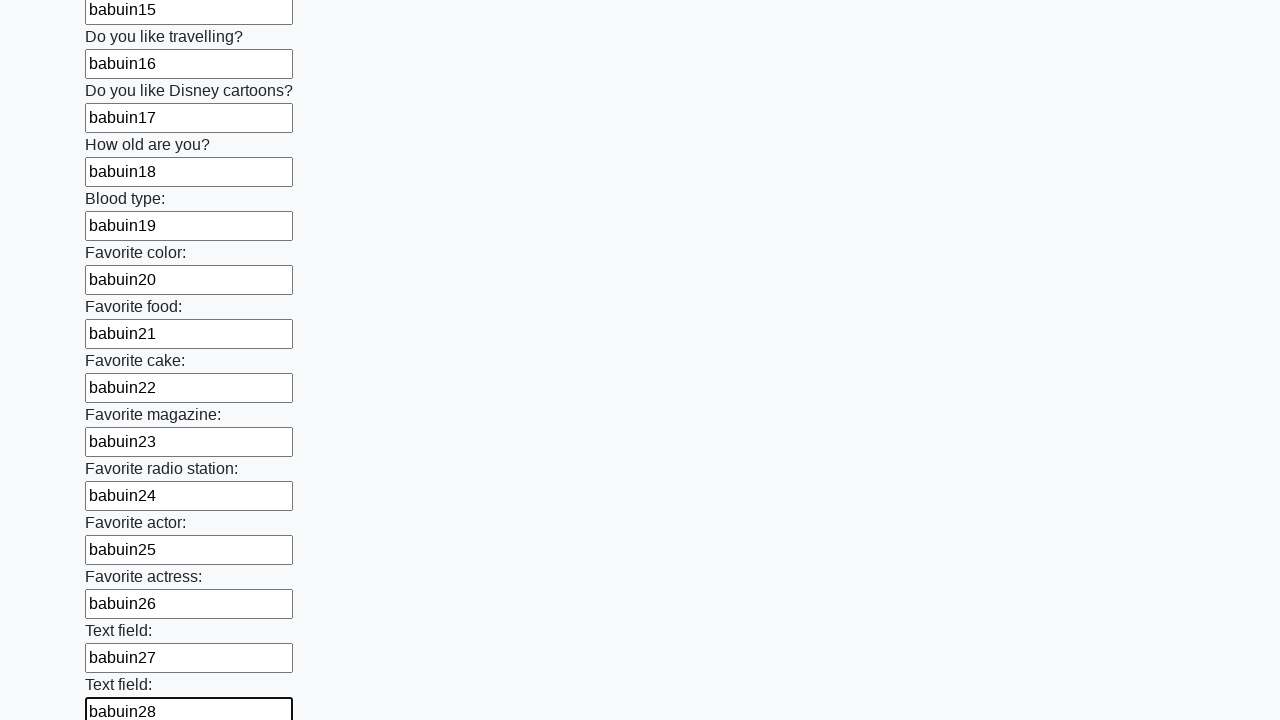

Filled input #29 with 'babuin29' on input >> nth=28
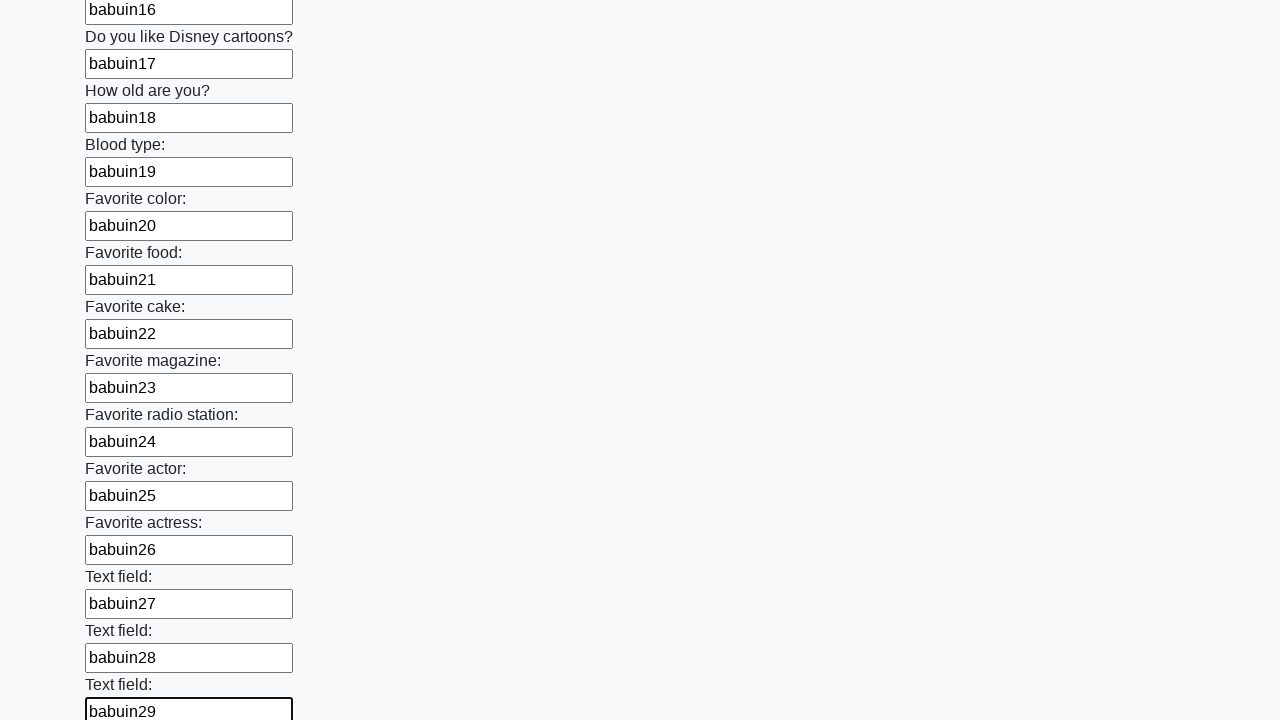

Filled input #30 with 'babuin30' on input >> nth=29
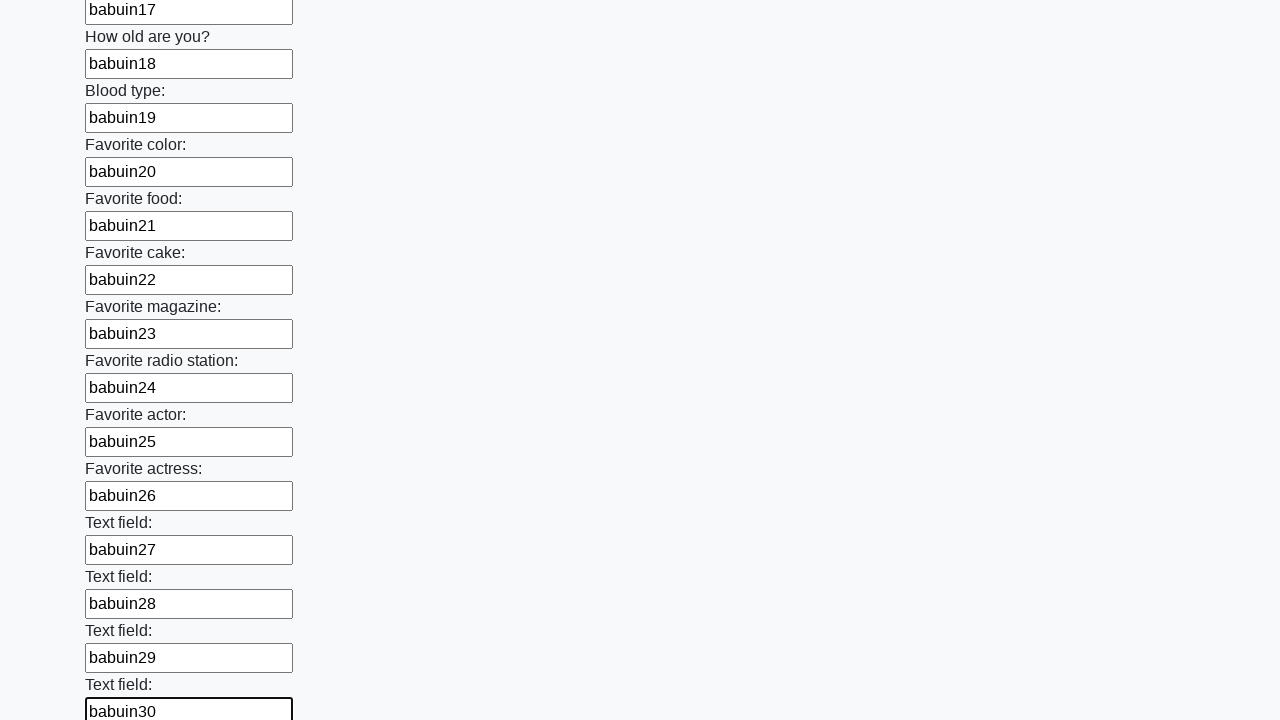

Filled input #31 with 'babuin31' on input >> nth=30
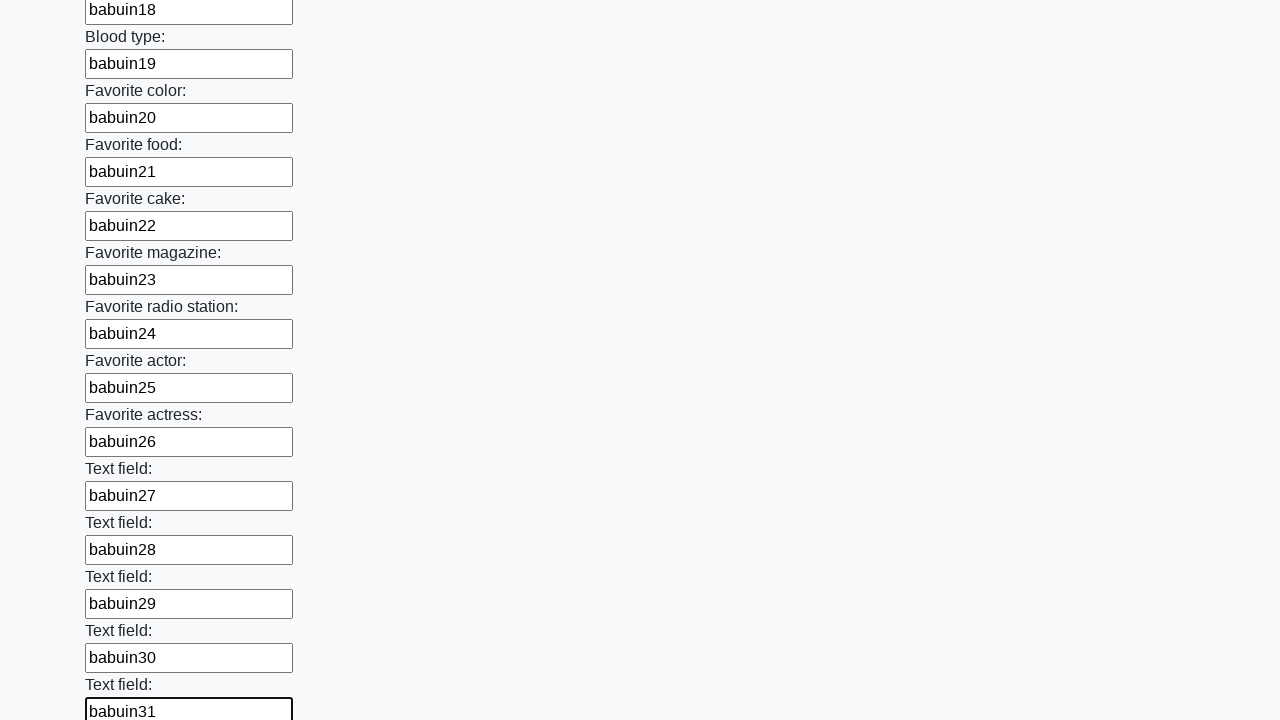

Filled input #32 with 'babuin32' on input >> nth=31
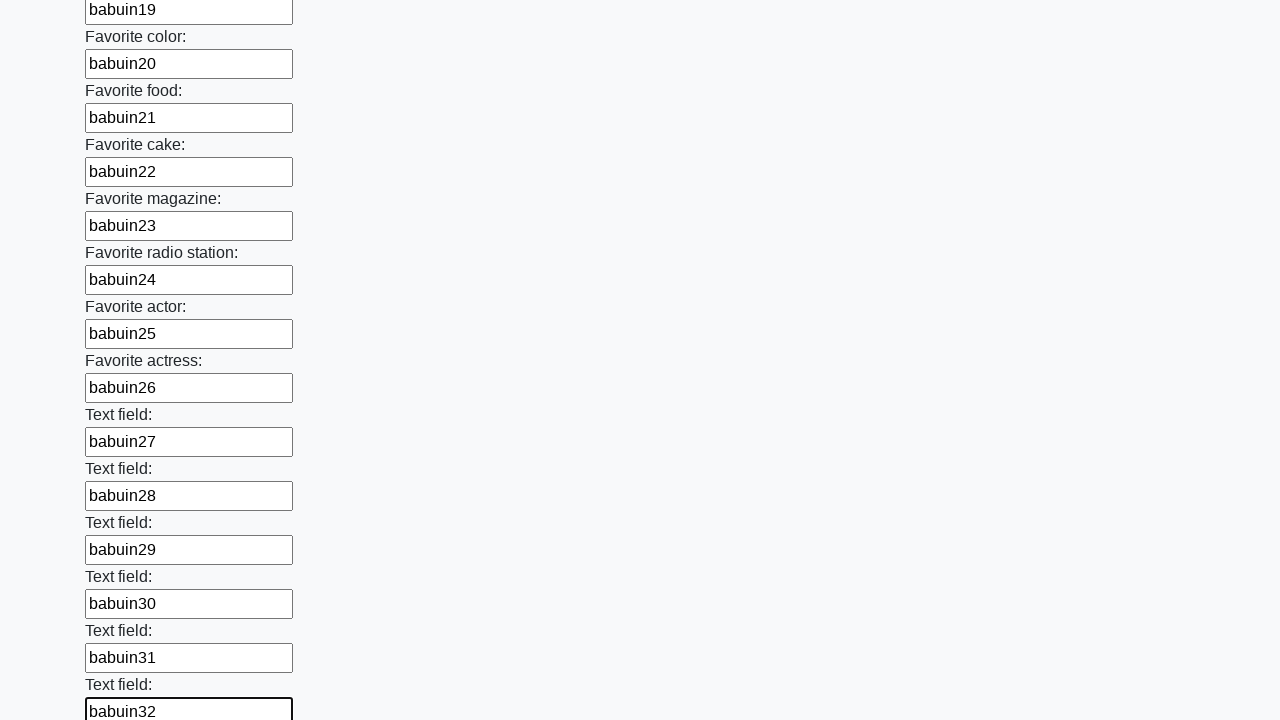

Filled input #33 with 'babuin33' on input >> nth=32
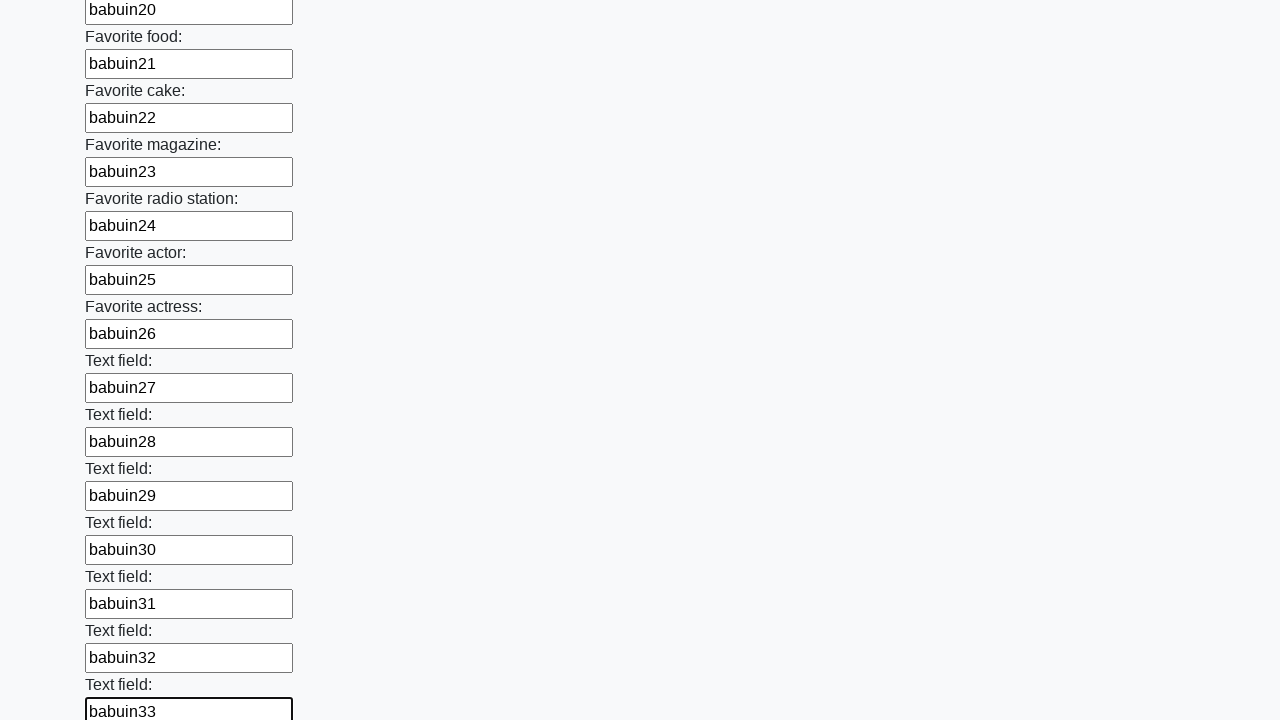

Filled input #34 with 'babuin34' on input >> nth=33
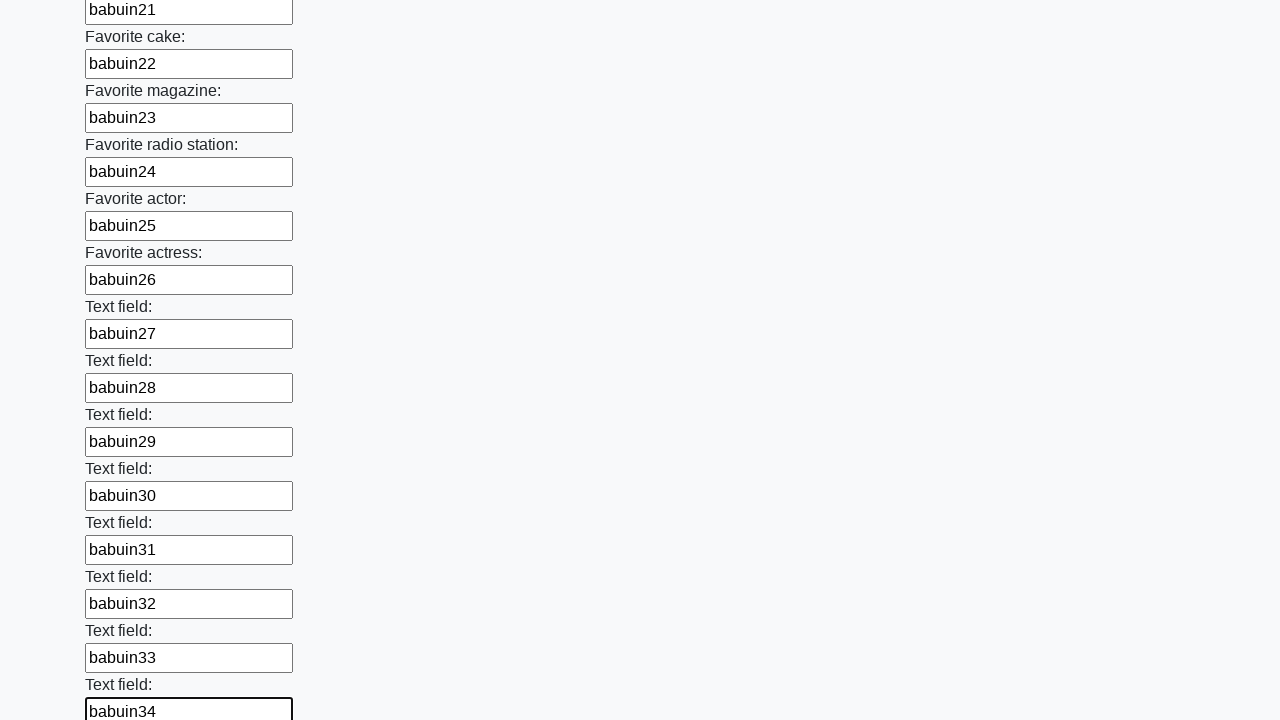

Filled input #35 with 'babuin35' on input >> nth=34
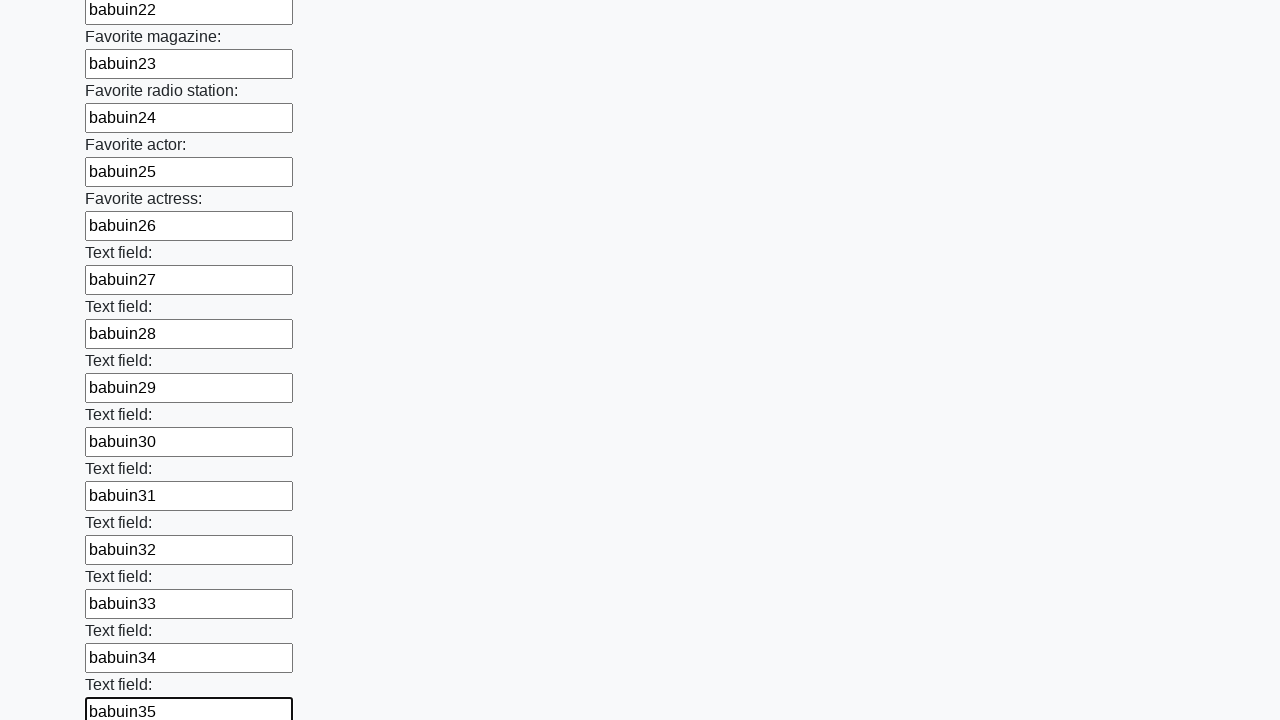

Filled input #36 with 'babuin36' on input >> nth=35
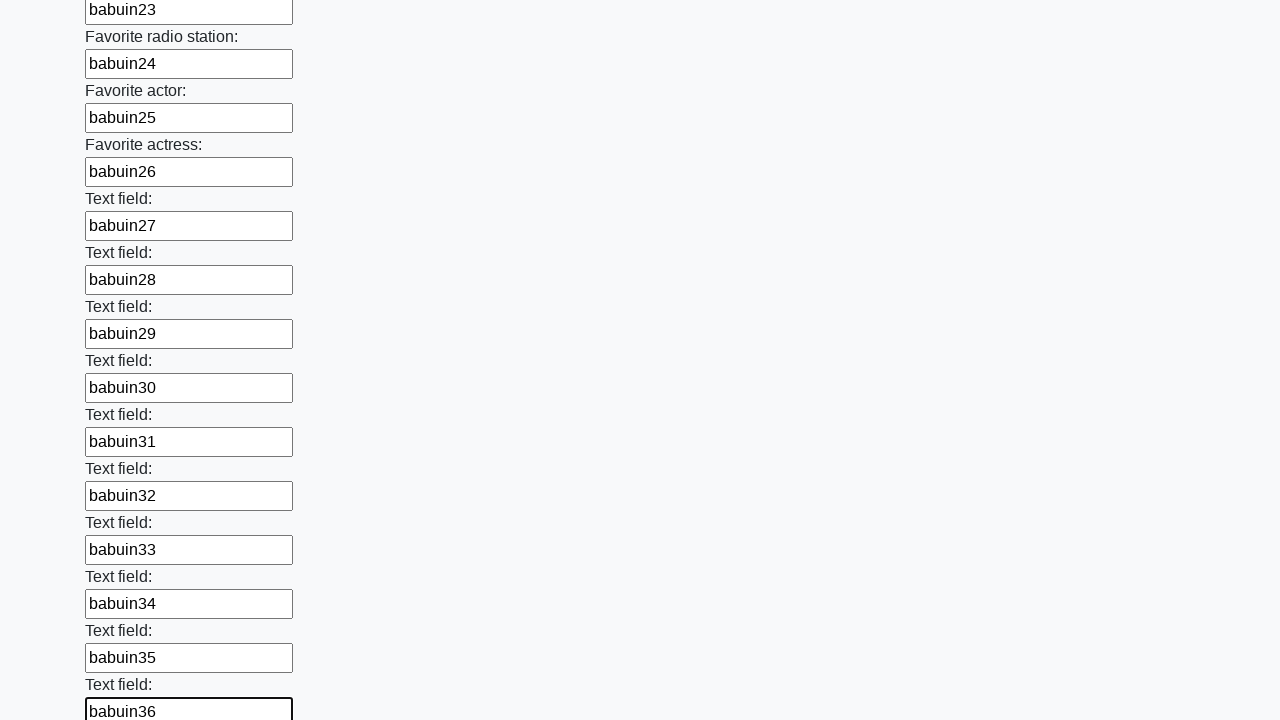

Filled input #37 with 'babuin37' on input >> nth=36
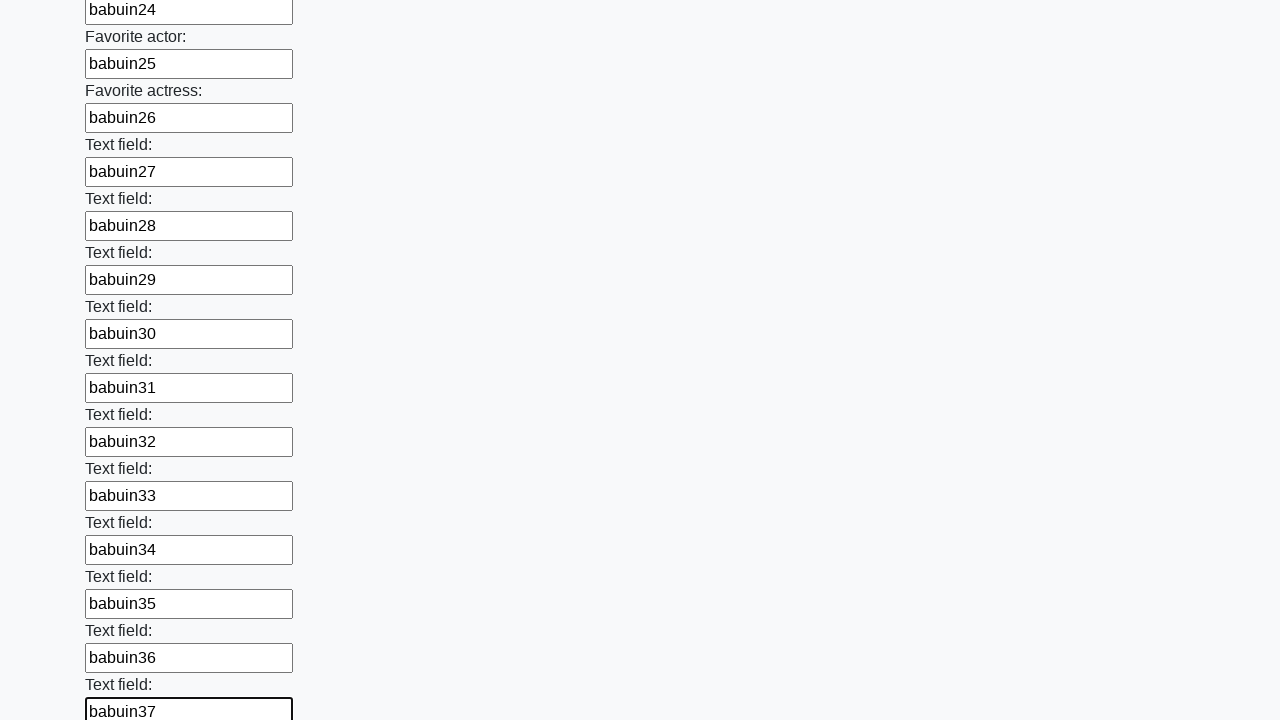

Filled input #38 with 'babuin38' on input >> nth=37
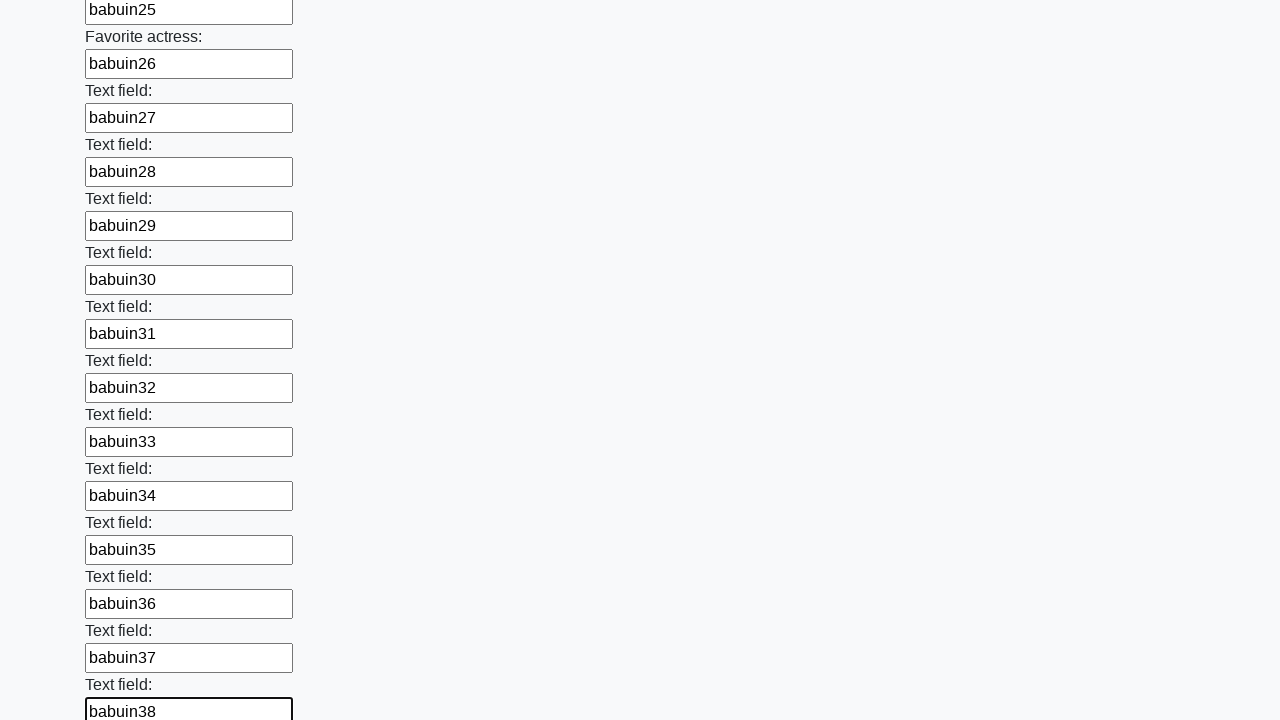

Filled input #39 with 'babuin39' on input >> nth=38
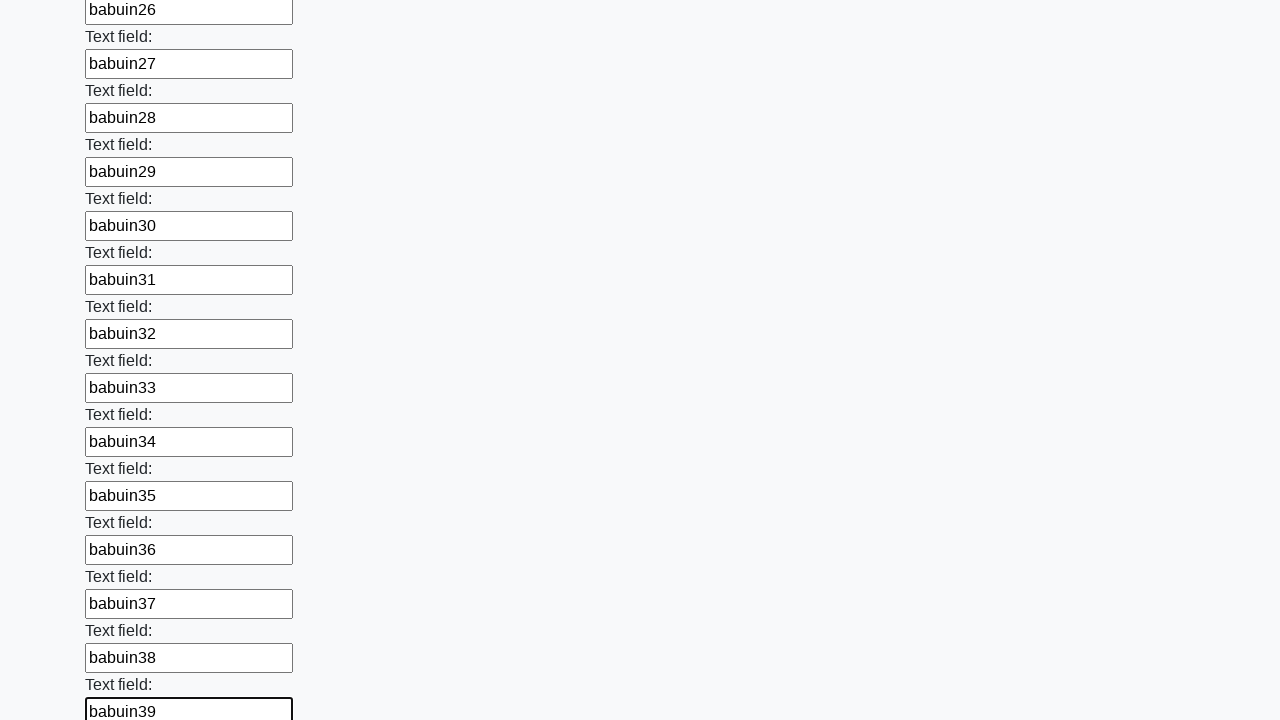

Filled input #40 with 'babuin40' on input >> nth=39
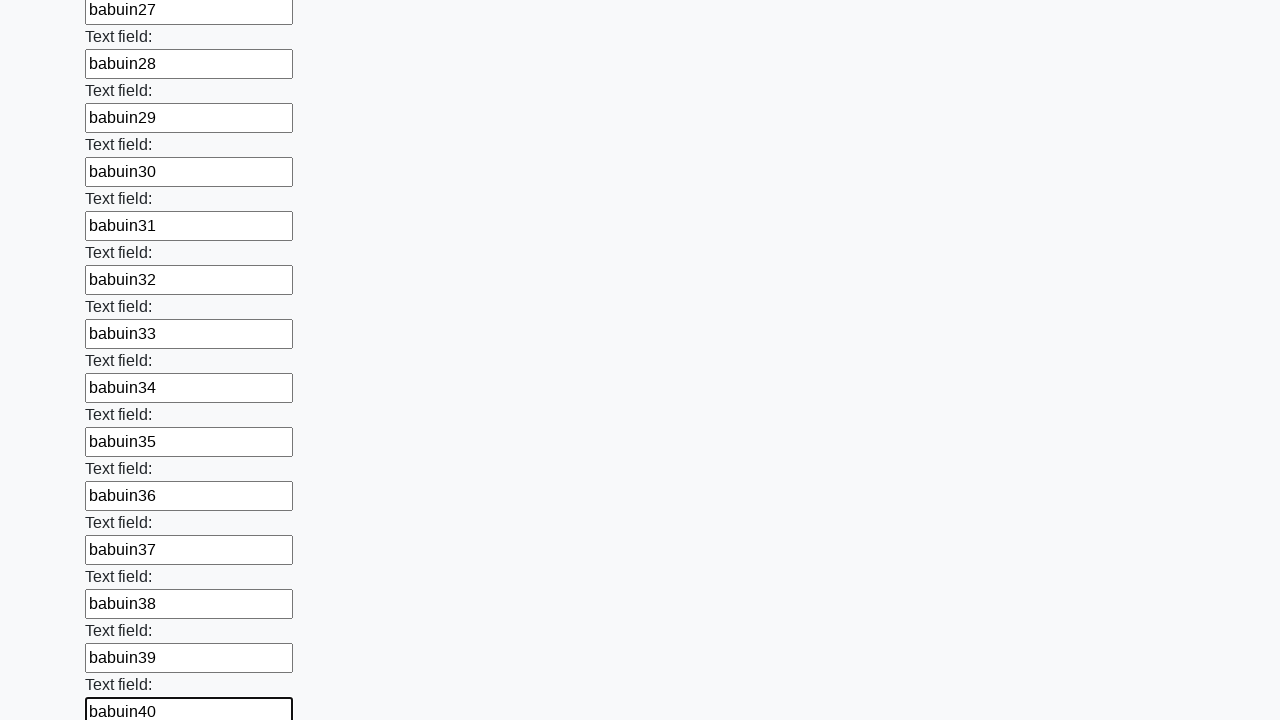

Filled input #41 with 'babuin41' on input >> nth=40
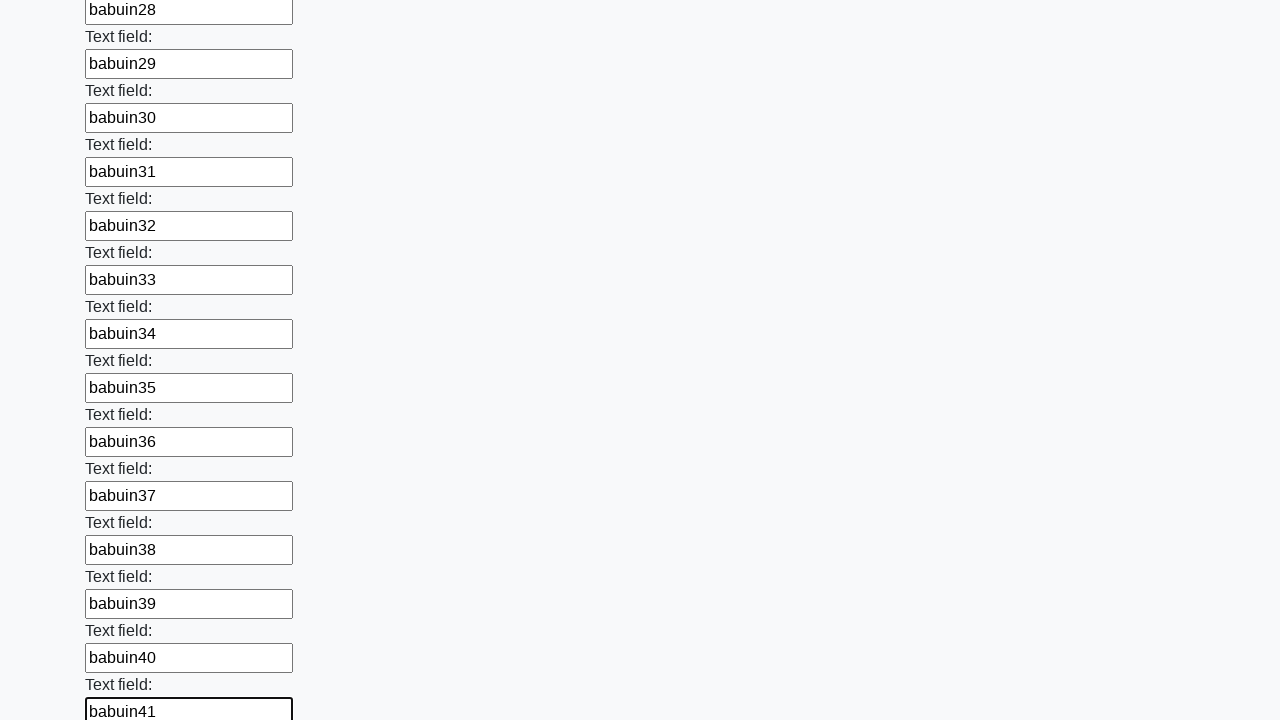

Filled input #42 with 'babuin42' on input >> nth=41
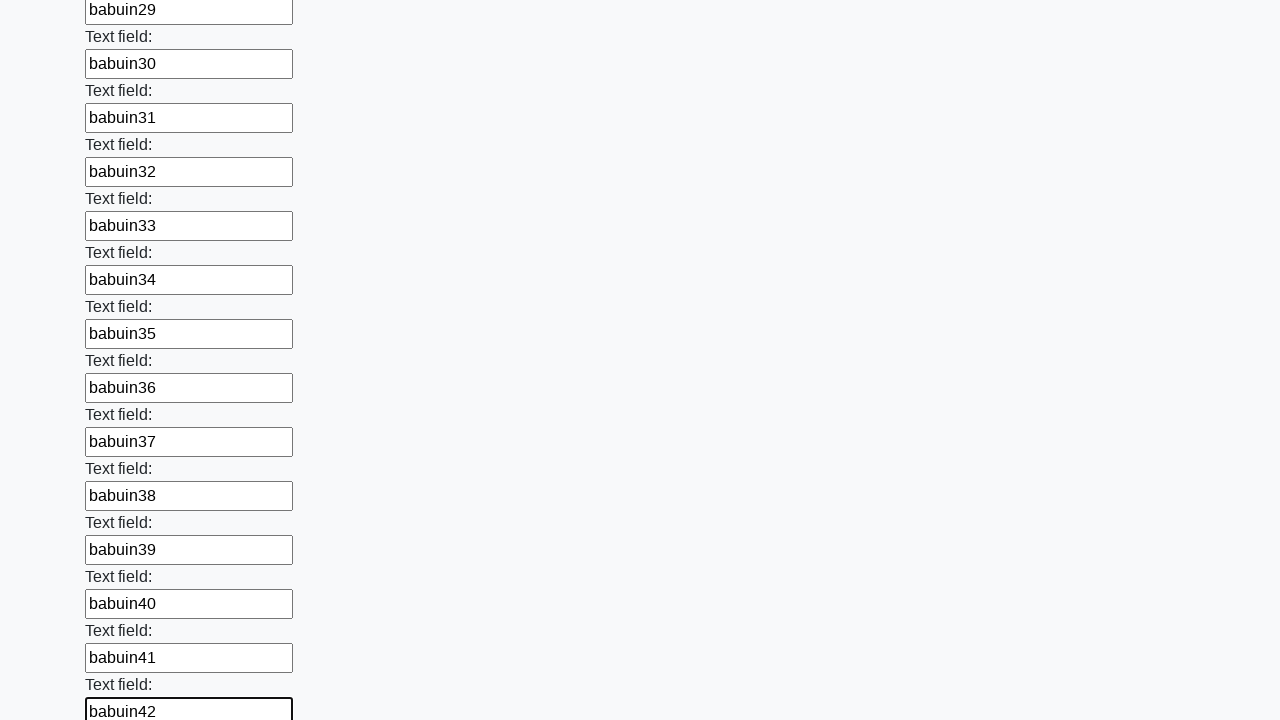

Filled input #43 with 'babuin43' on input >> nth=42
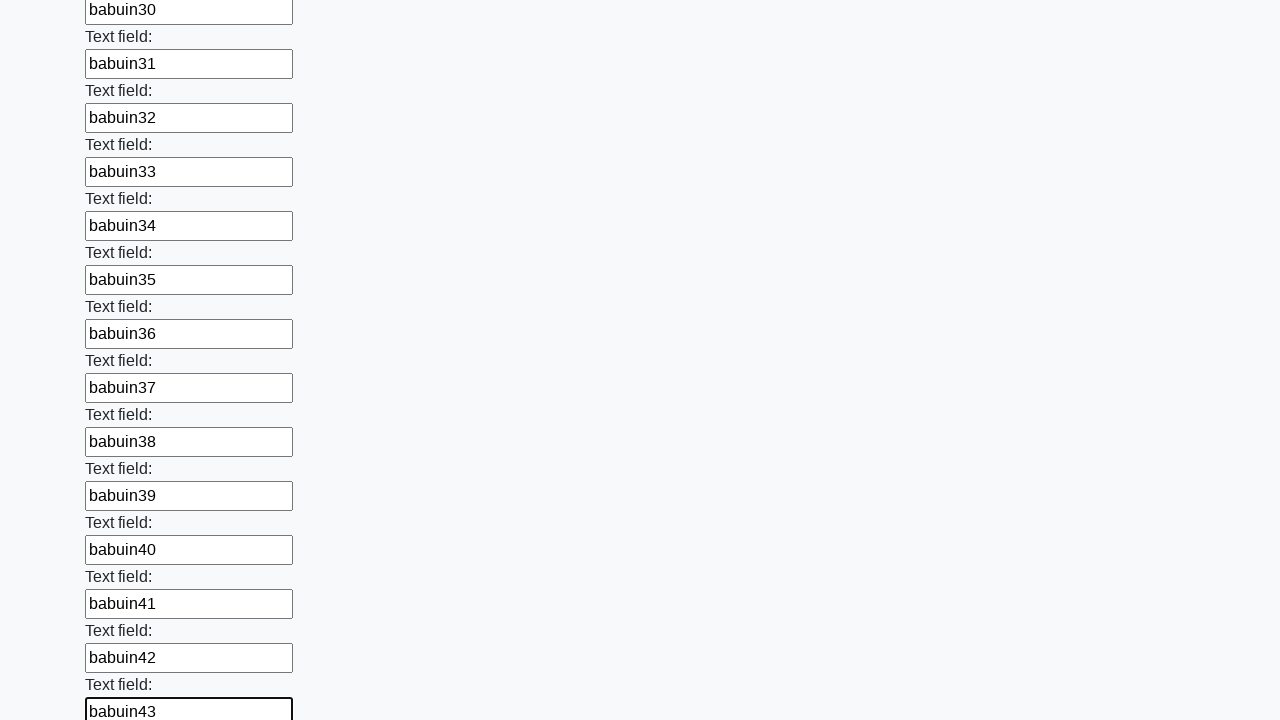

Filled input #44 with 'babuin44' on input >> nth=43
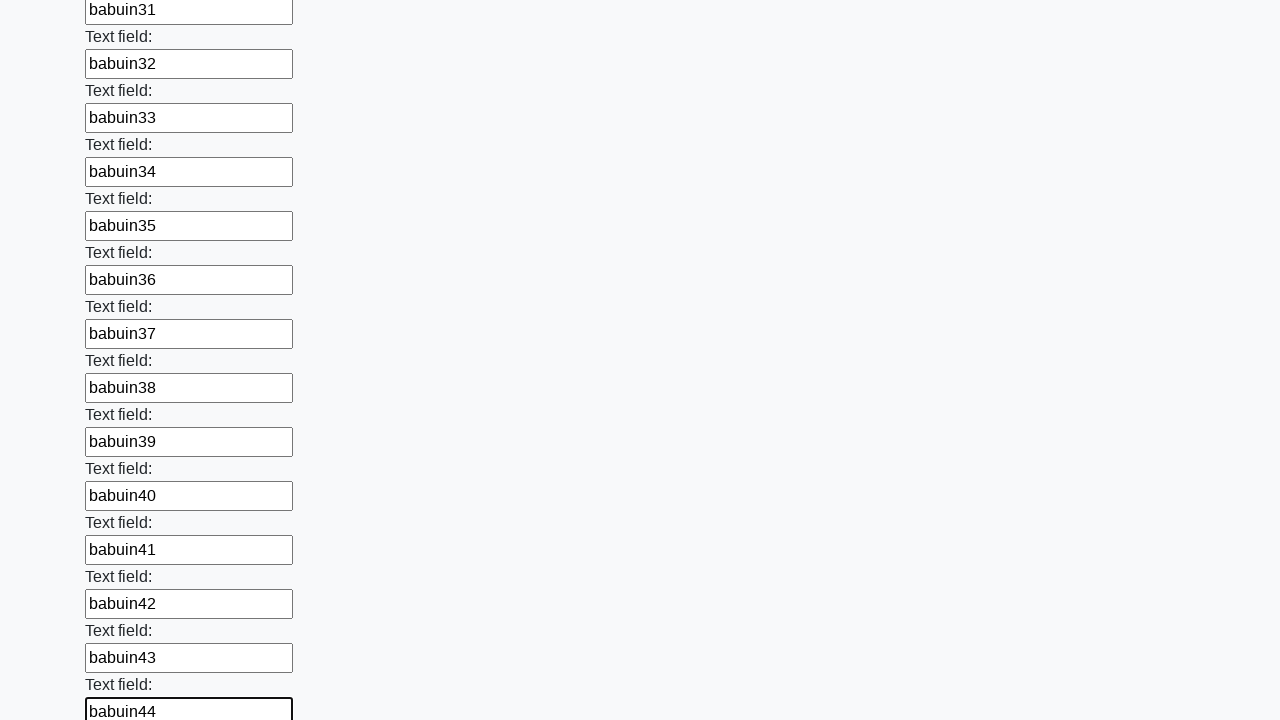

Filled input #45 with 'babuin45' on input >> nth=44
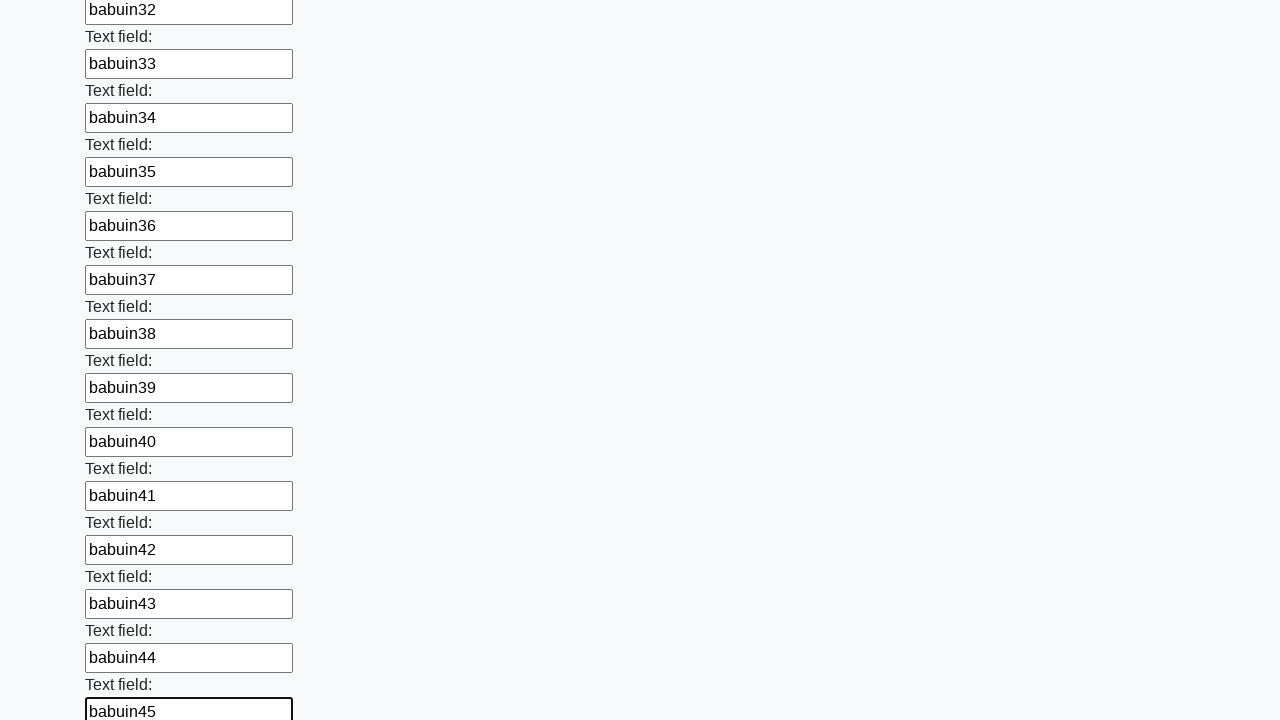

Filled input #46 with 'babuin46' on input >> nth=45
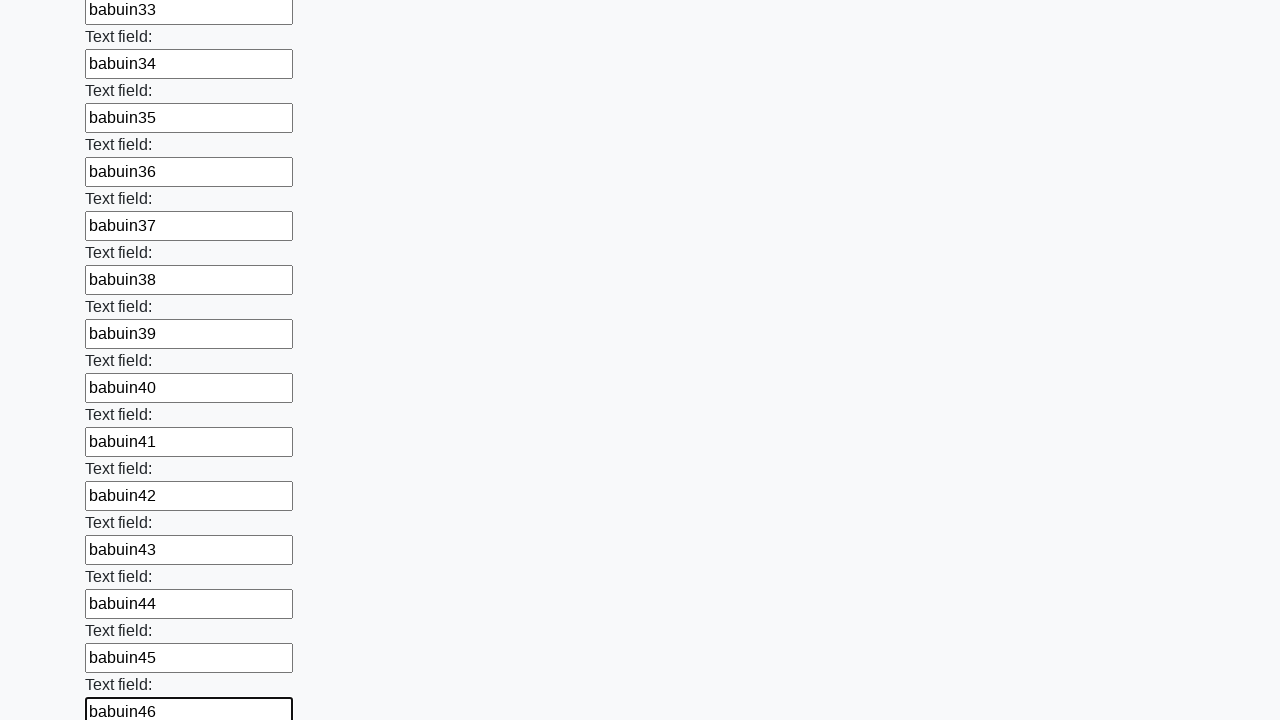

Filled input #47 with 'babuin47' on input >> nth=46
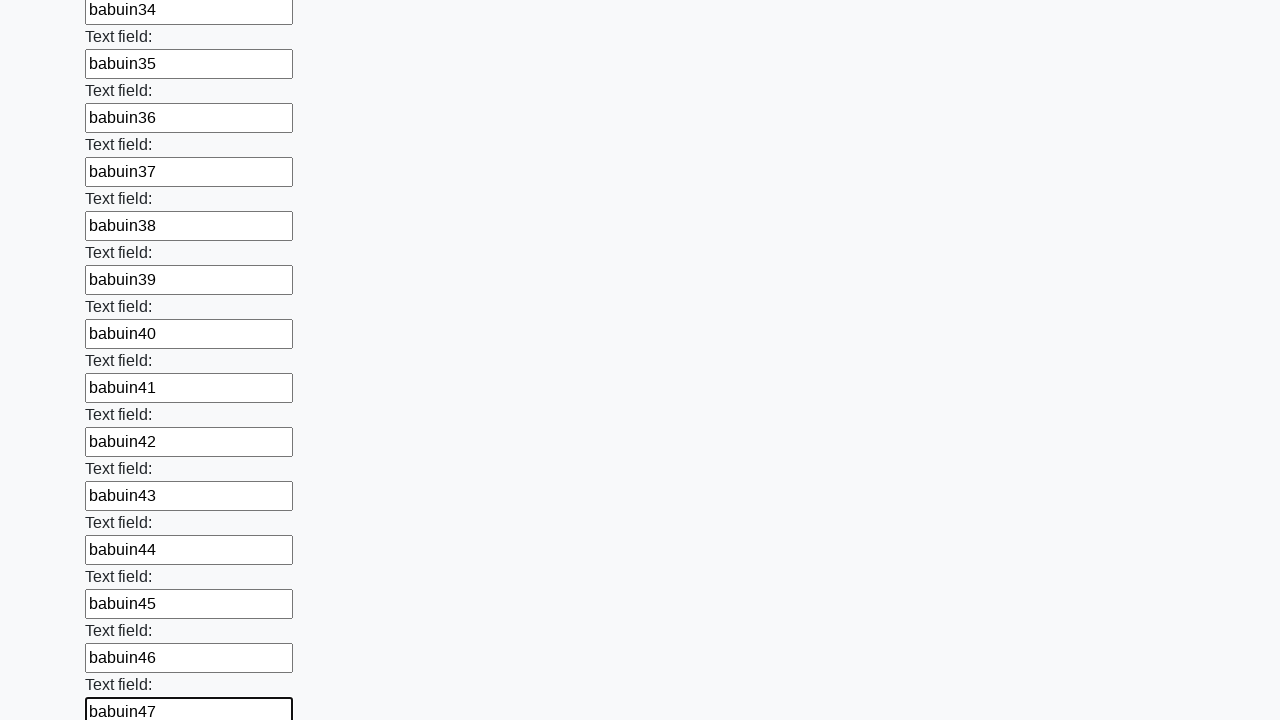

Filled input #48 with 'babuin48' on input >> nth=47
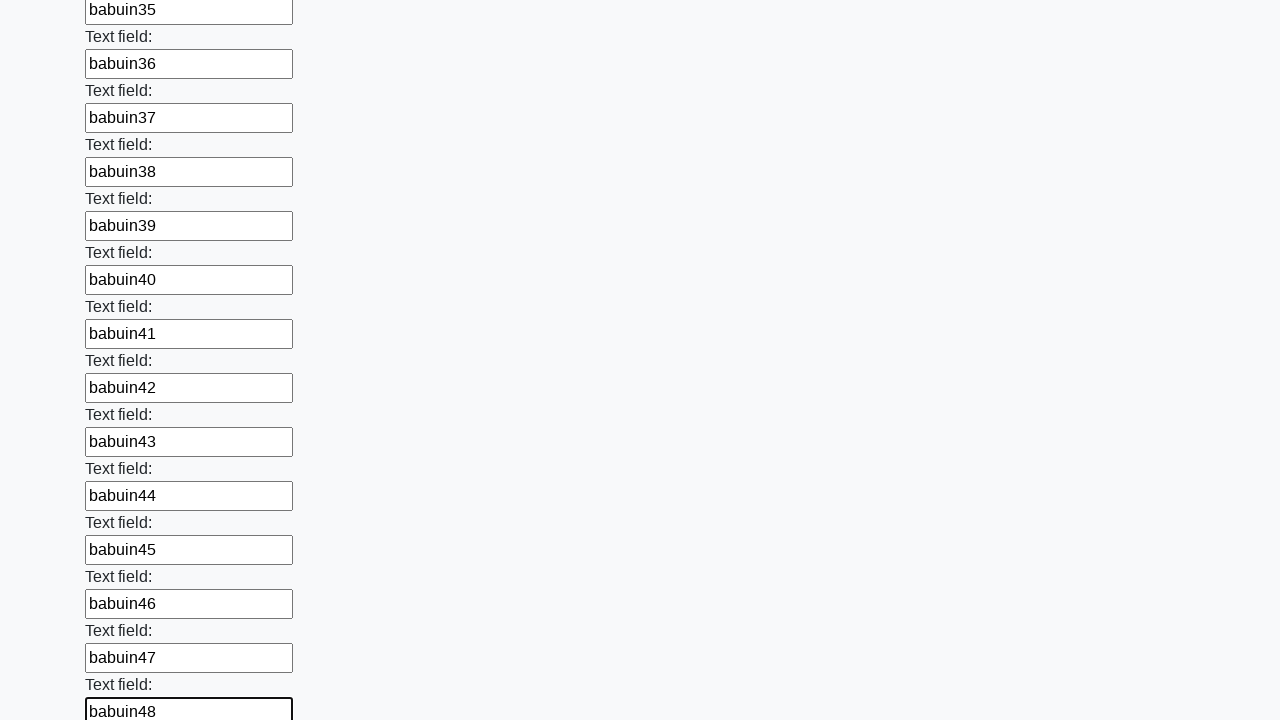

Filled input #49 with 'babuin49' on input >> nth=48
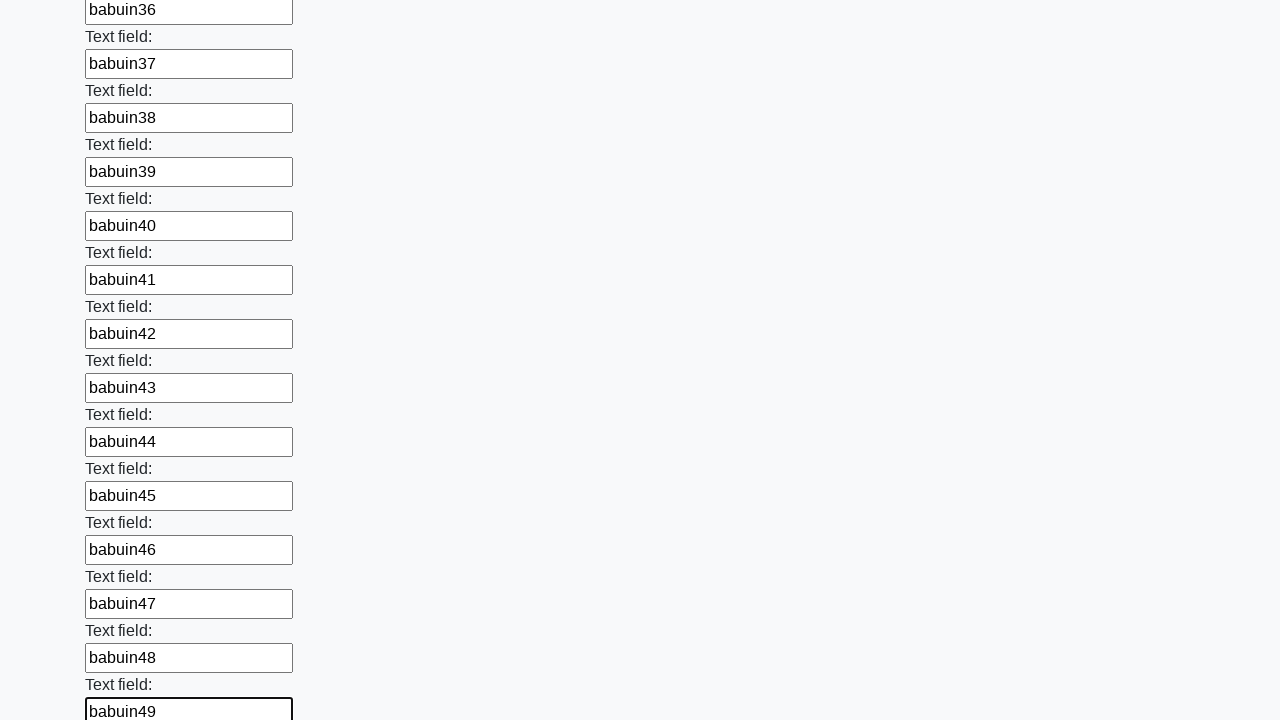

Filled input #50 with 'babuin50' on input >> nth=49
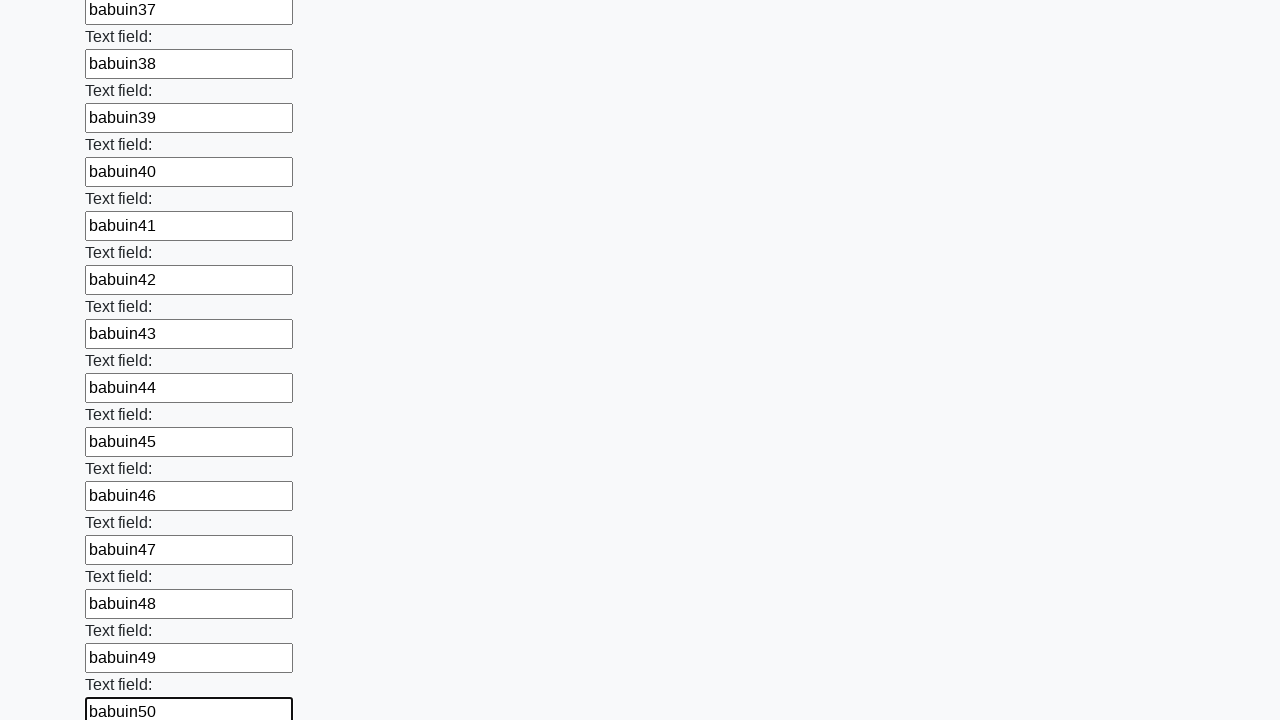

Filled input #51 with 'babuin51' on input >> nth=50
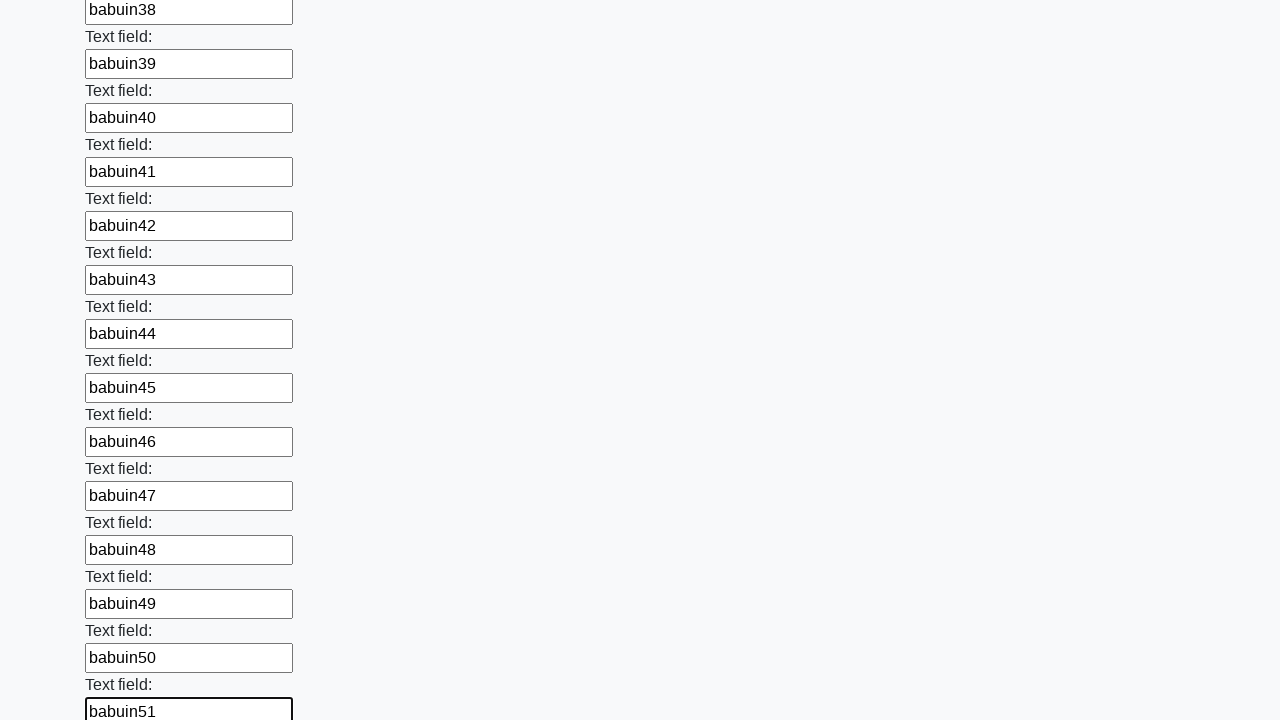

Filled input #52 with 'babuin52' on input >> nth=51
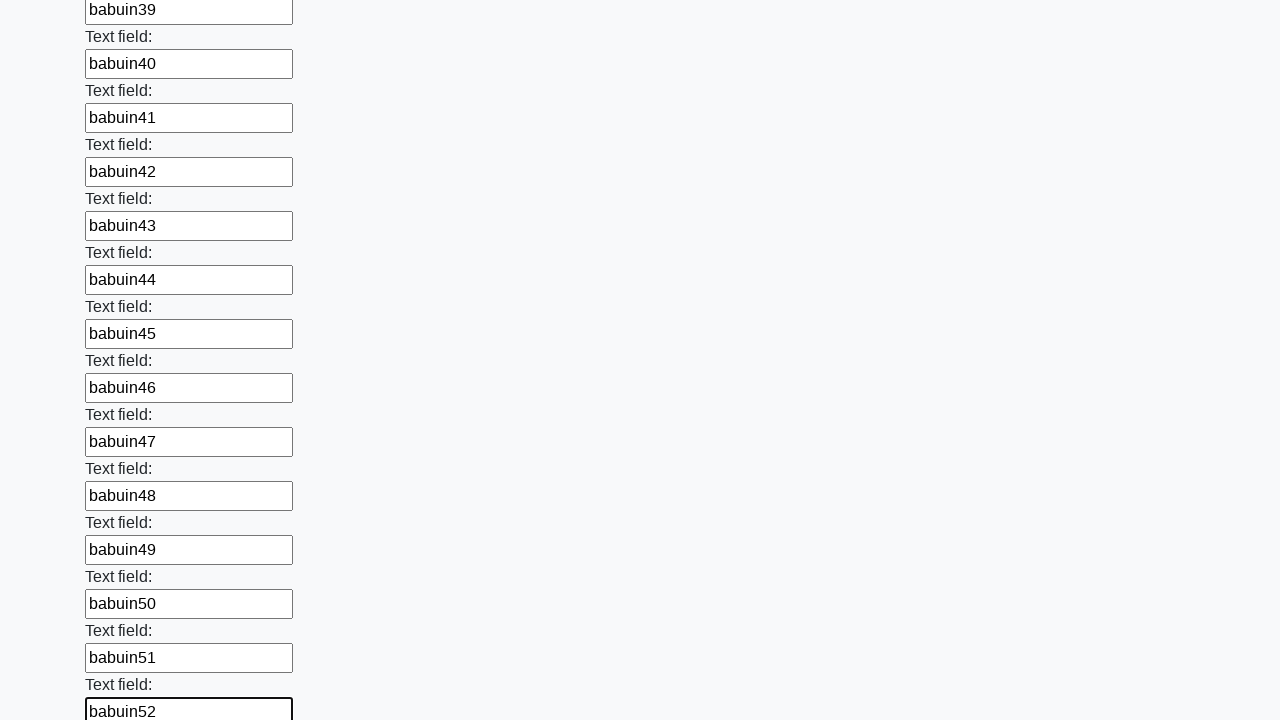

Filled input #53 with 'babuin53' on input >> nth=52
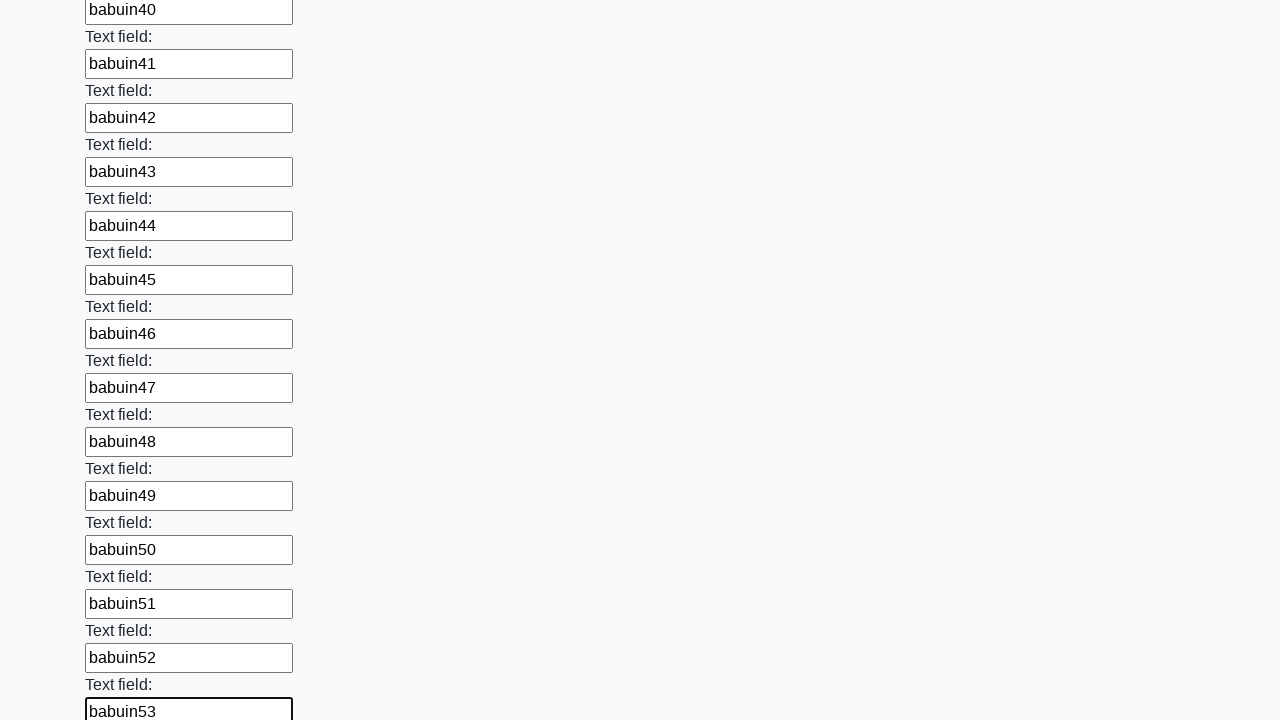

Filled input #54 with 'babuin54' on input >> nth=53
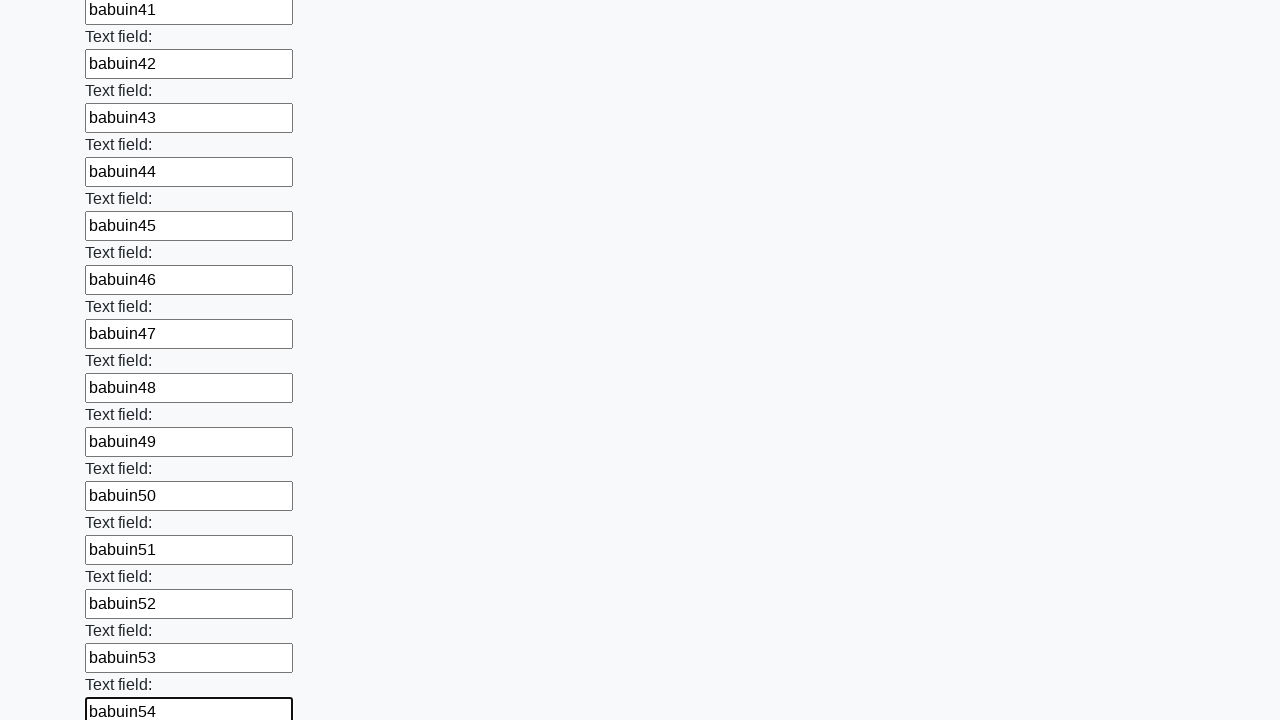

Filled input #55 with 'babuin55' on input >> nth=54
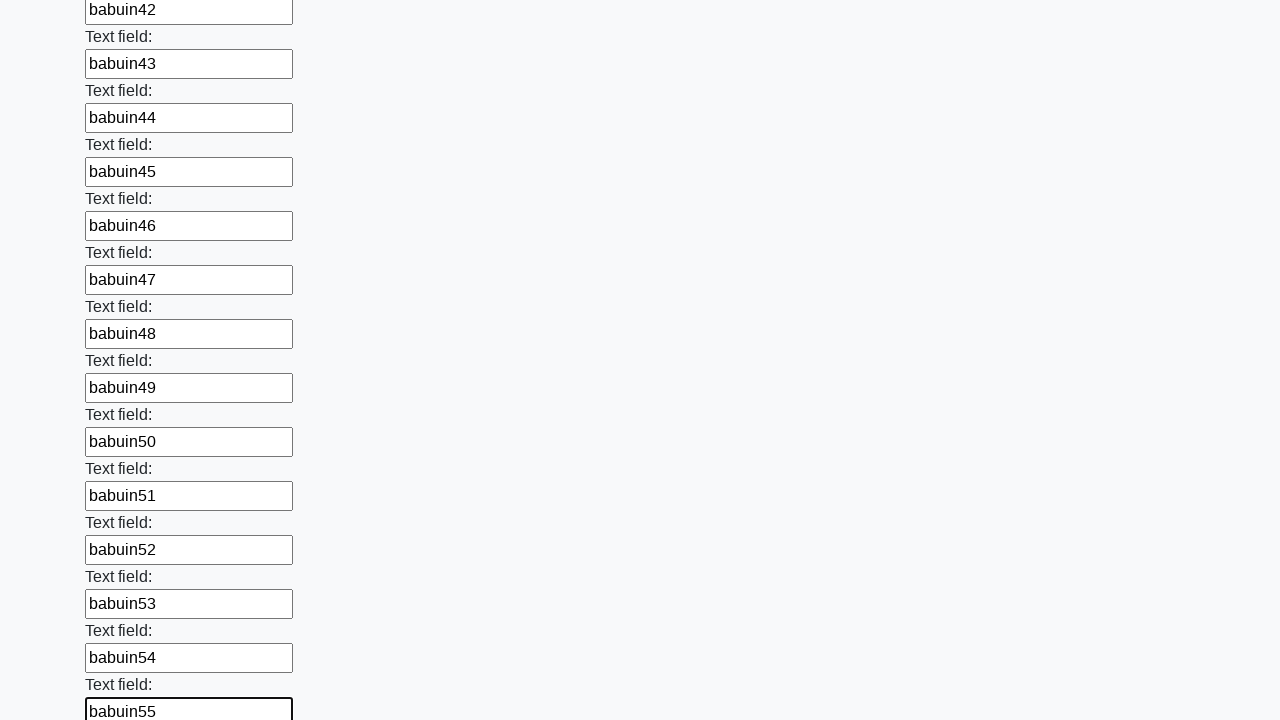

Filled input #56 with 'babuin56' on input >> nth=55
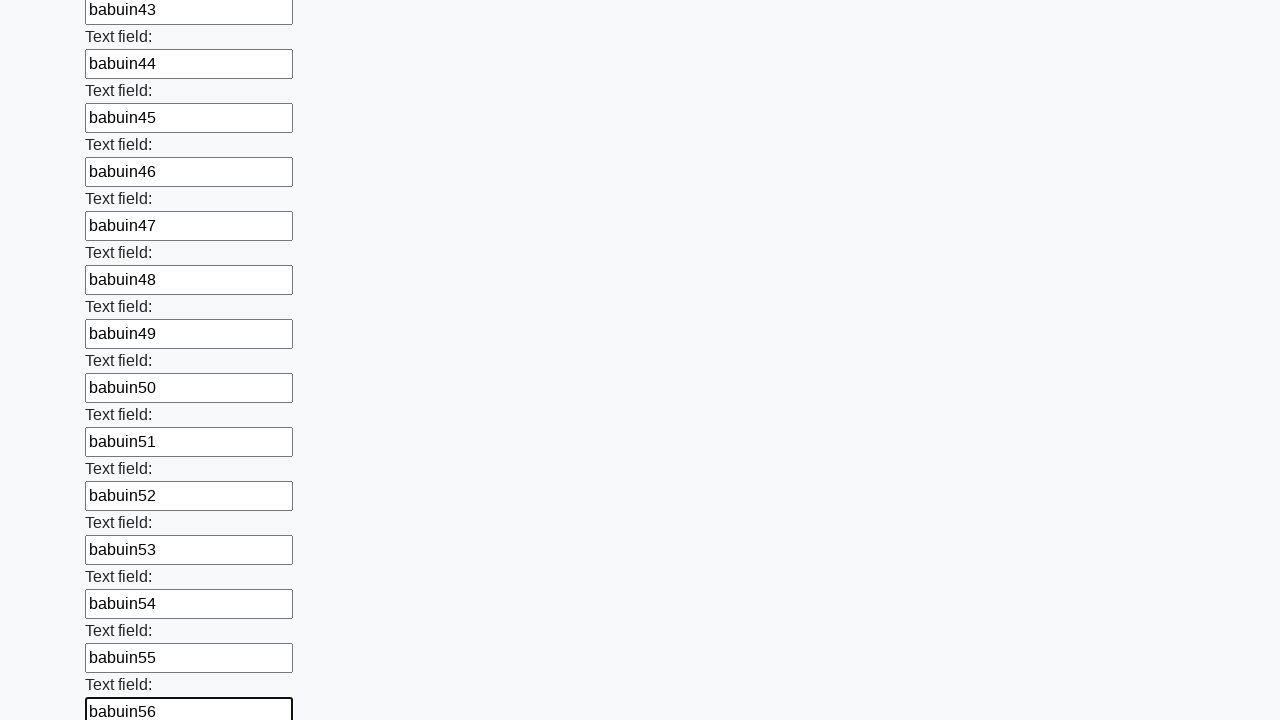

Filled input #57 with 'babuin57' on input >> nth=56
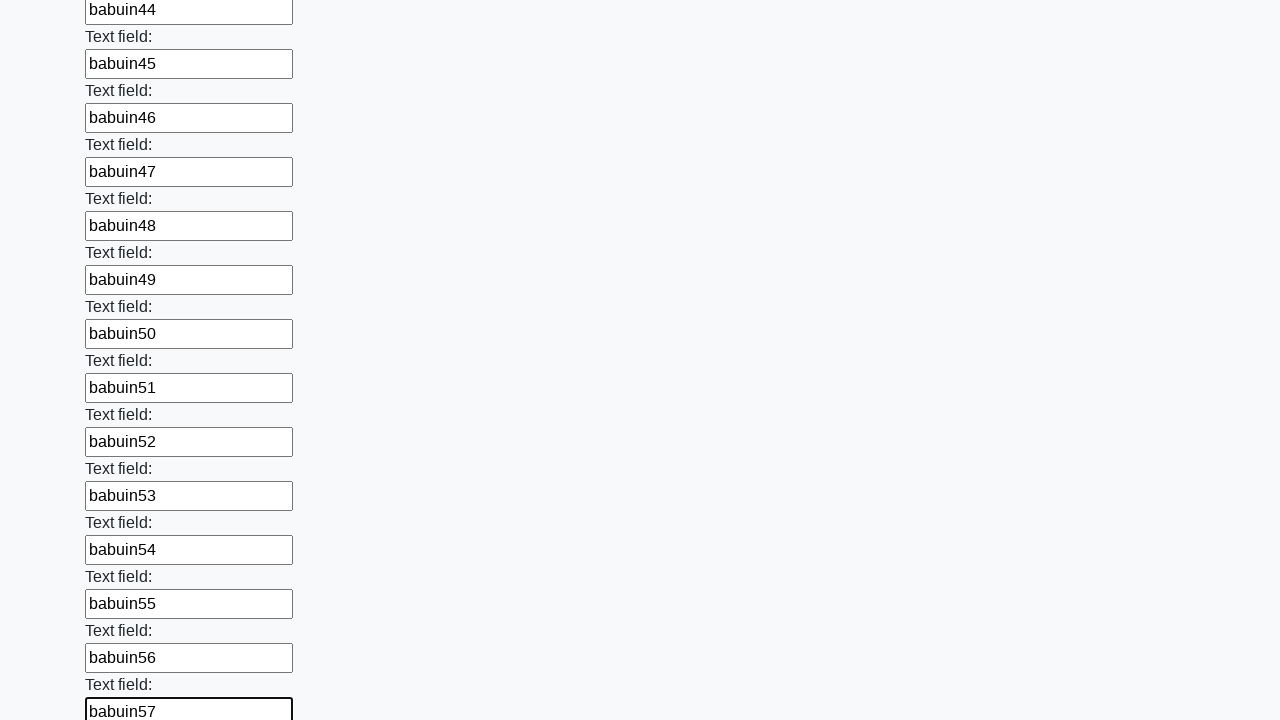

Filled input #58 with 'babuin58' on input >> nth=57
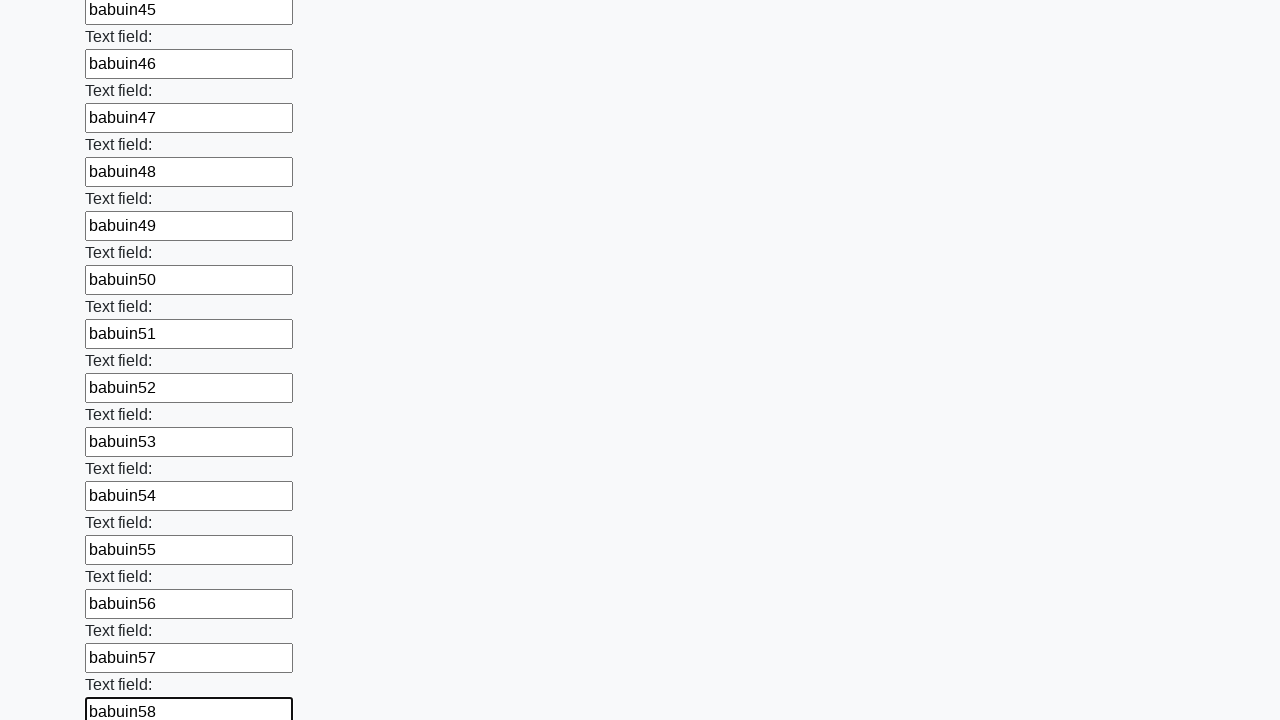

Filled input #59 with 'babuin59' on input >> nth=58
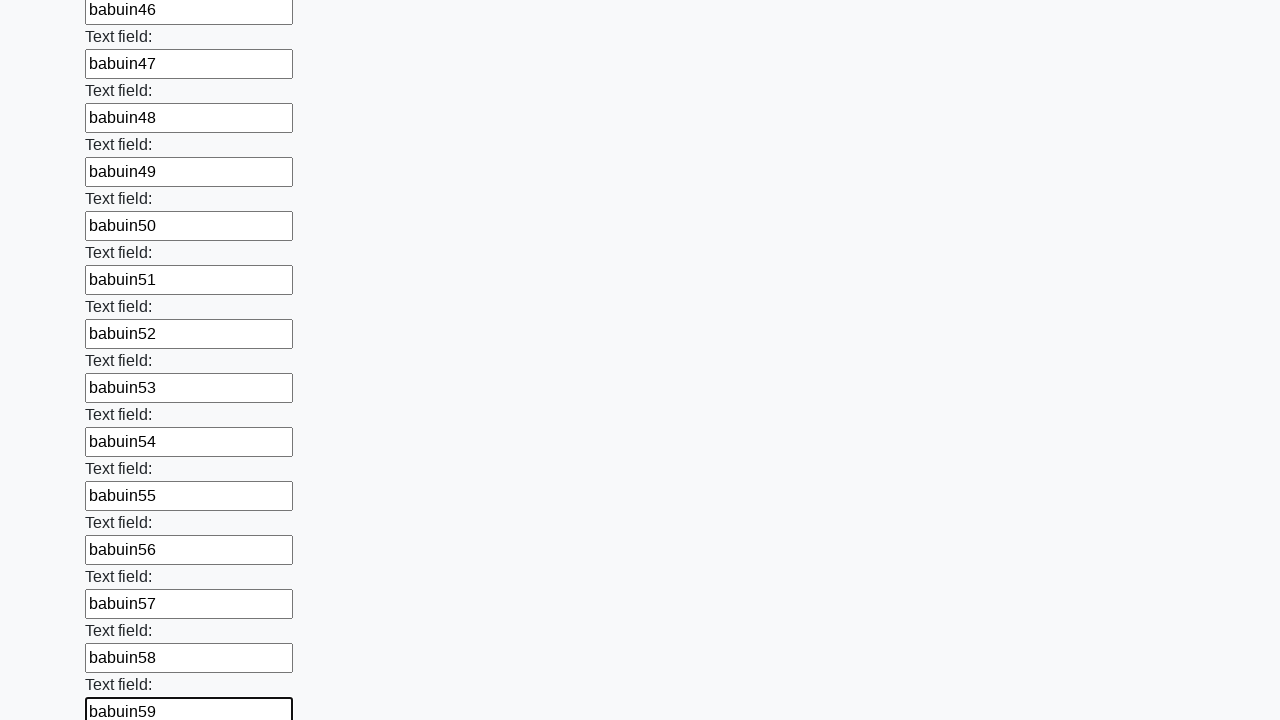

Filled input #60 with 'babuin60' on input >> nth=59
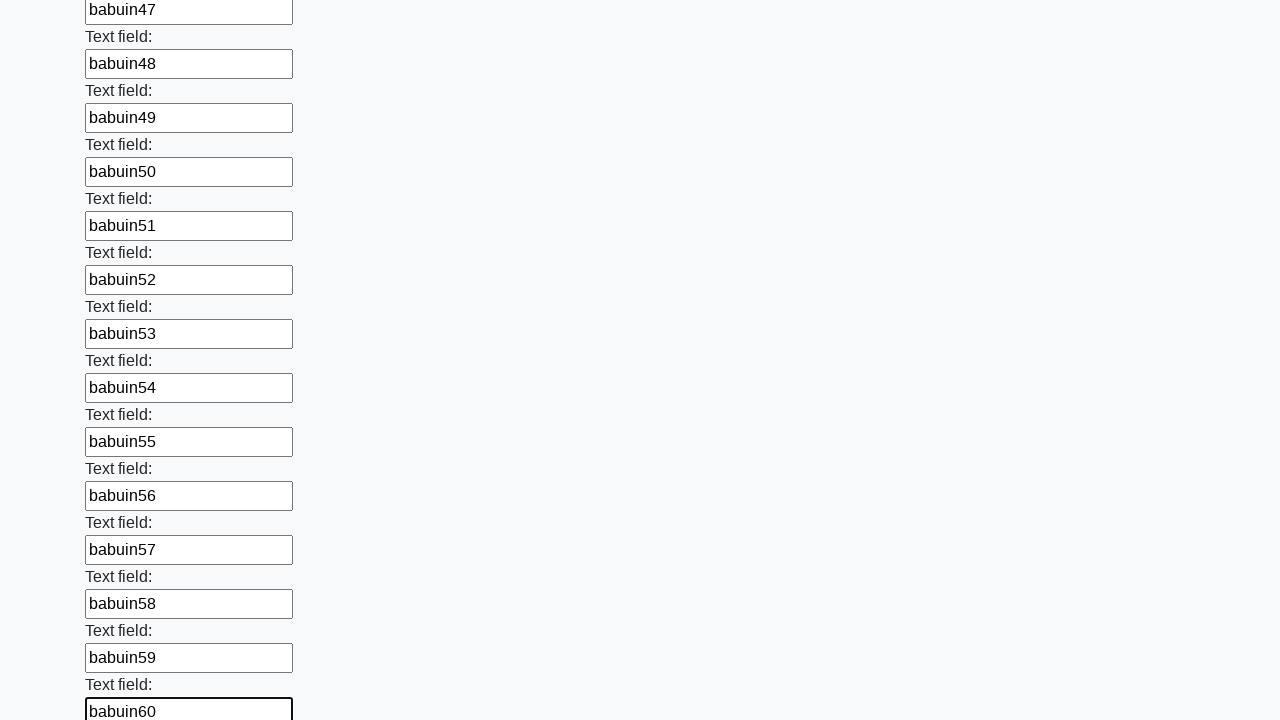

Filled input #61 with 'babuin61' on input >> nth=60
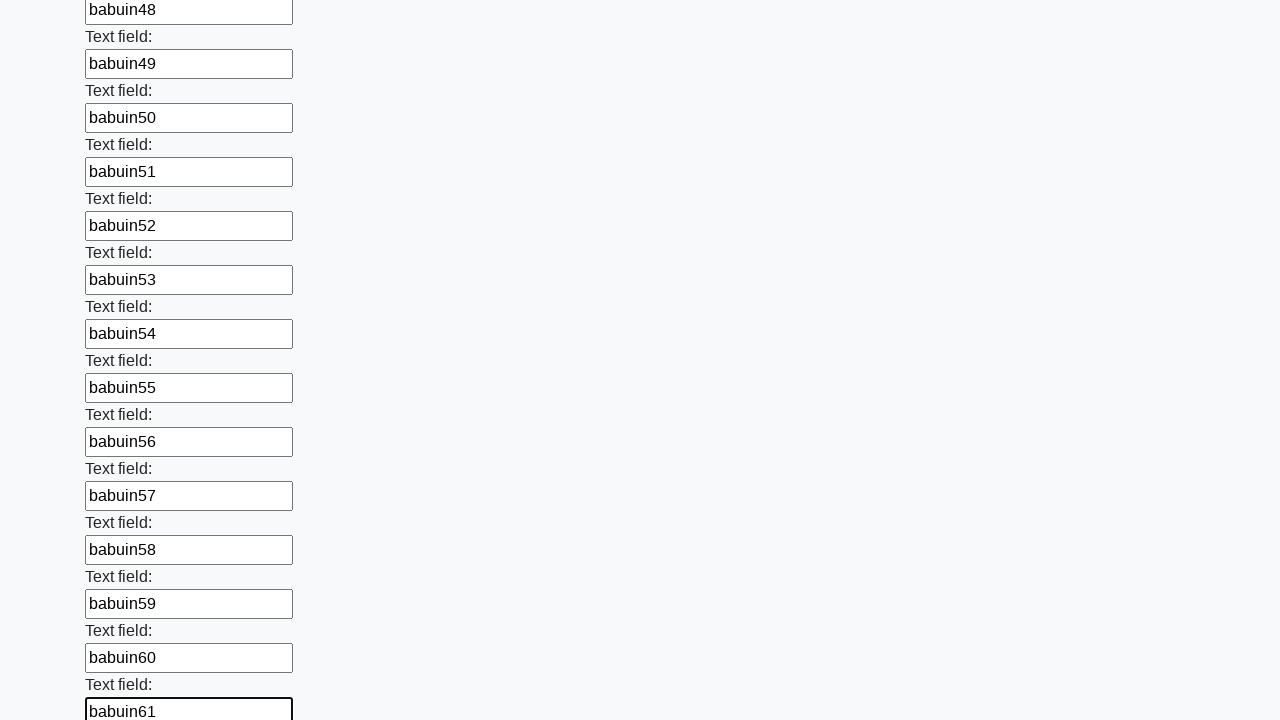

Filled input #62 with 'babuin62' on input >> nth=61
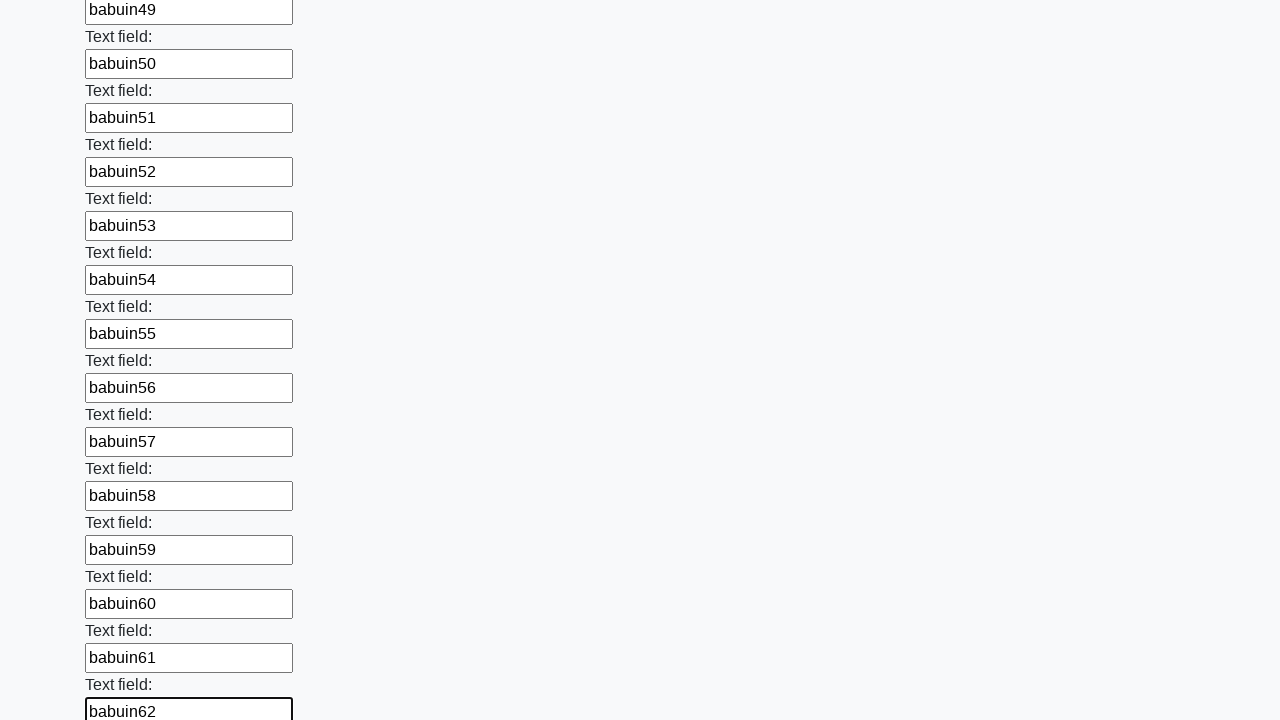

Filled input #63 with 'babuin63' on input >> nth=62
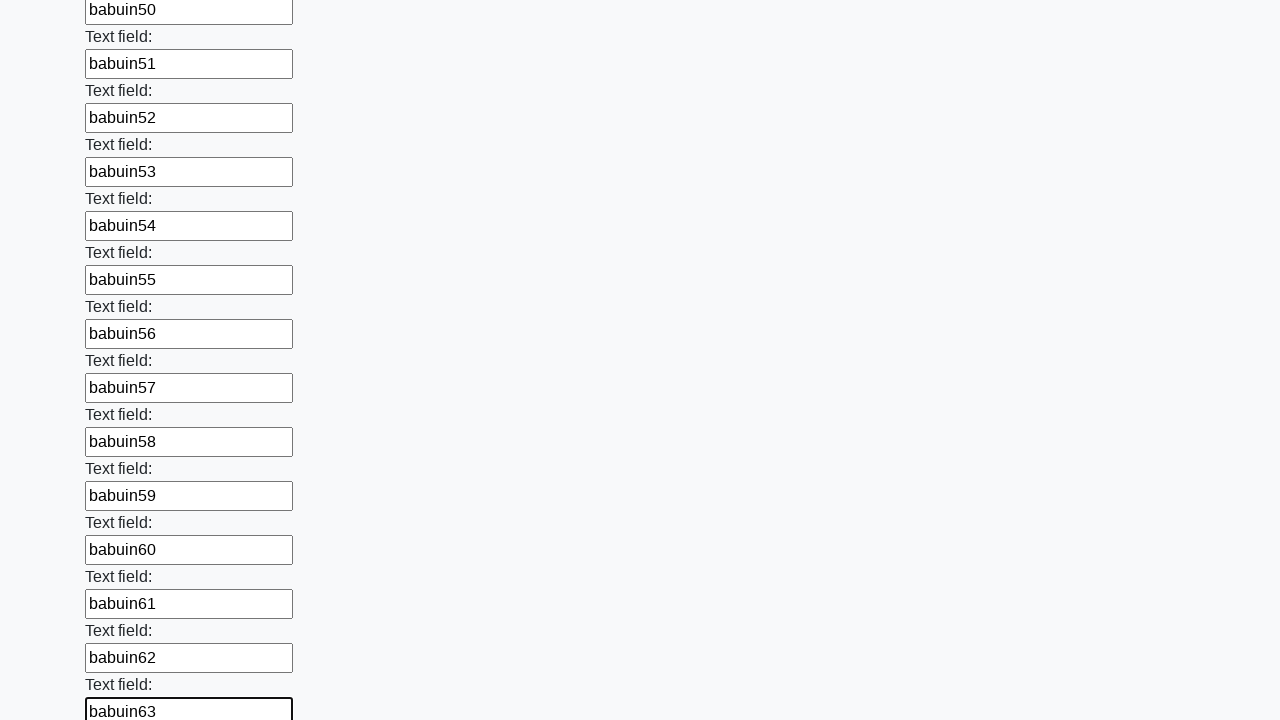

Filled input #64 with 'babuin64' on input >> nth=63
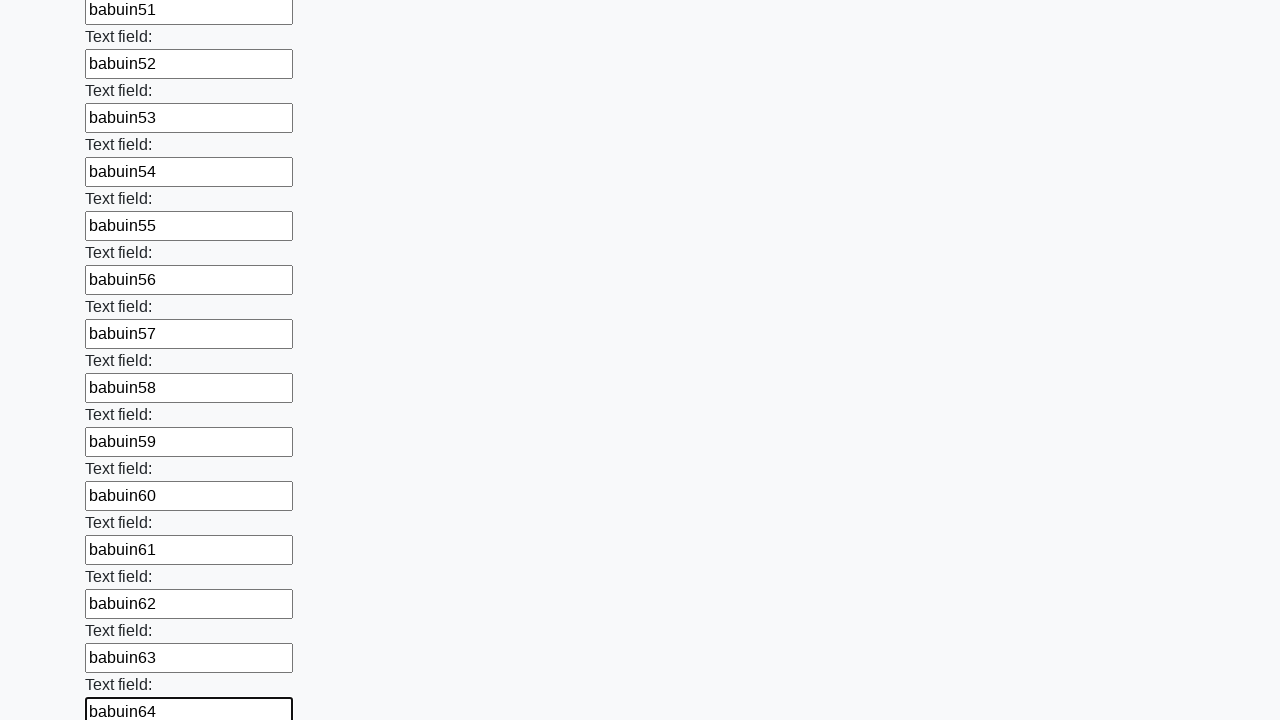

Filled input #65 with 'babuin65' on input >> nth=64
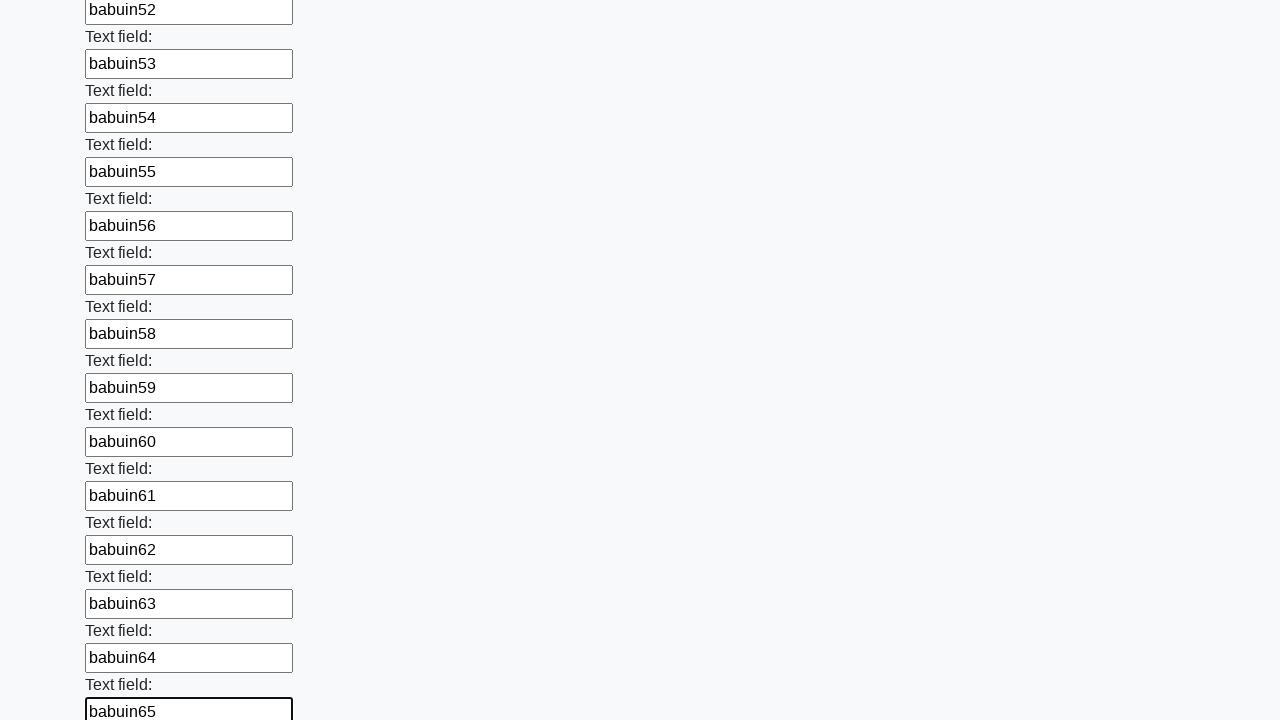

Filled input #66 with 'babuin66' on input >> nth=65
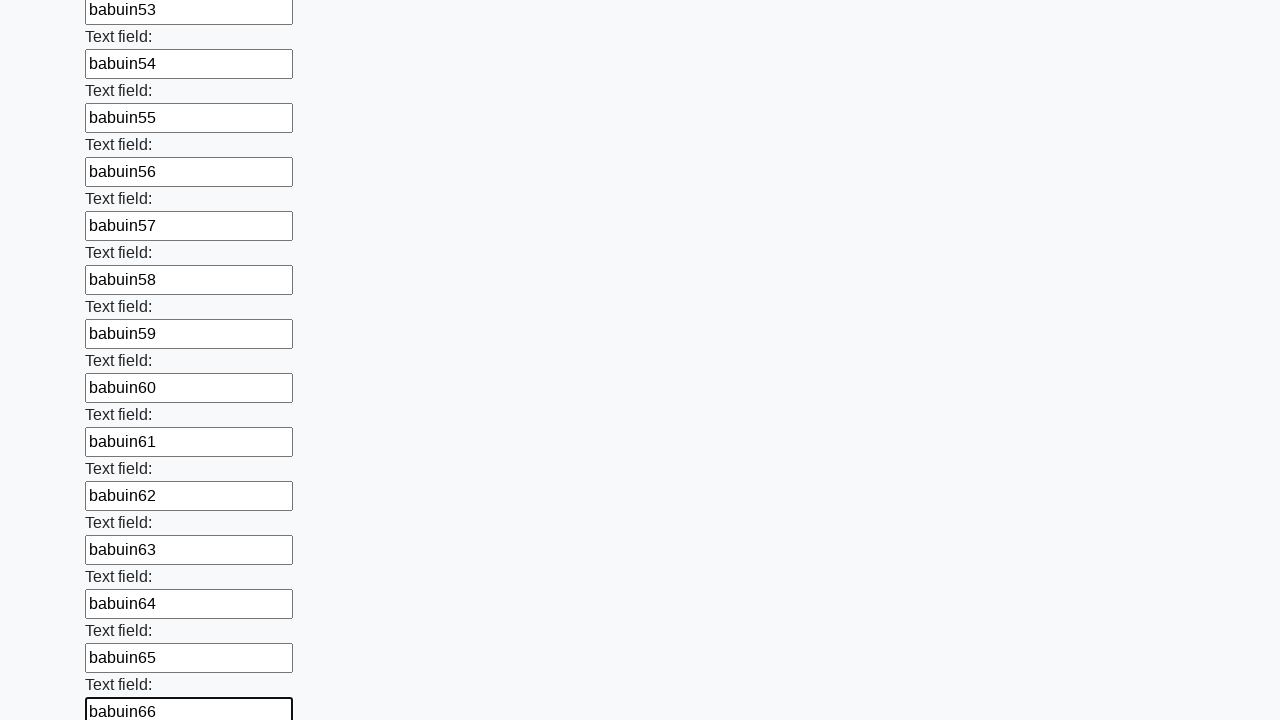

Filled input #67 with 'babuin67' on input >> nth=66
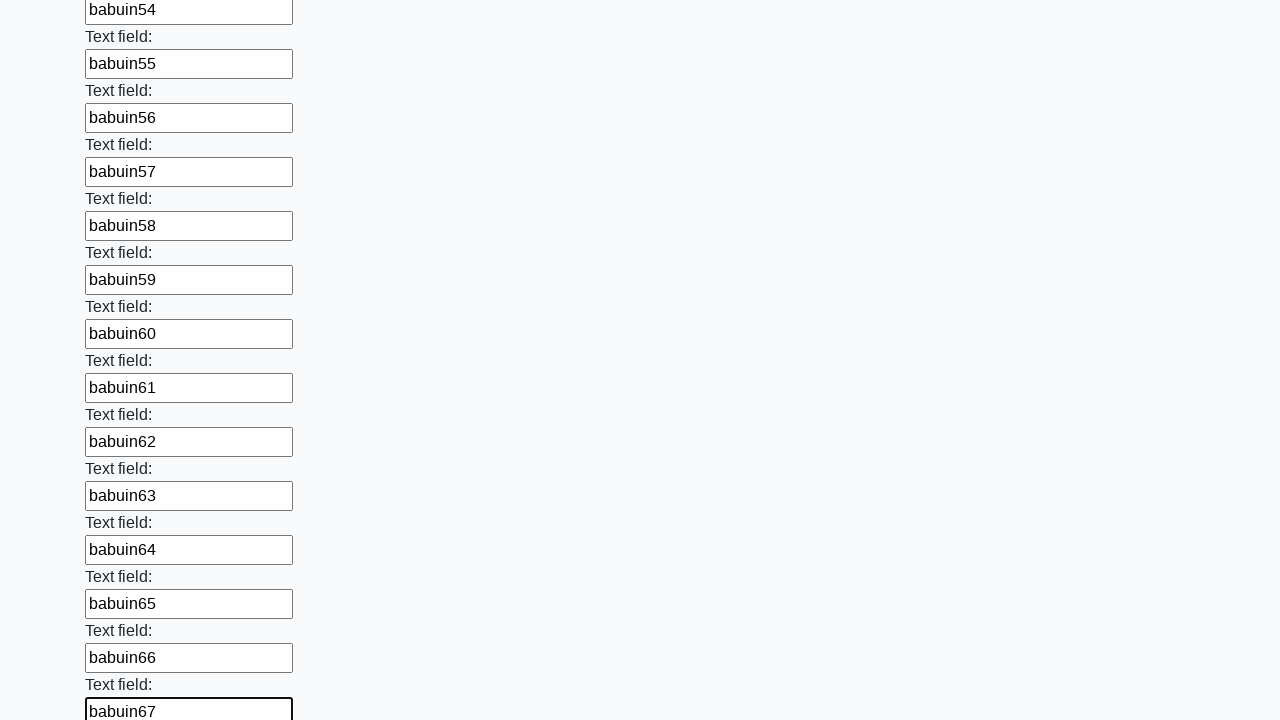

Filled input #68 with 'babuin68' on input >> nth=67
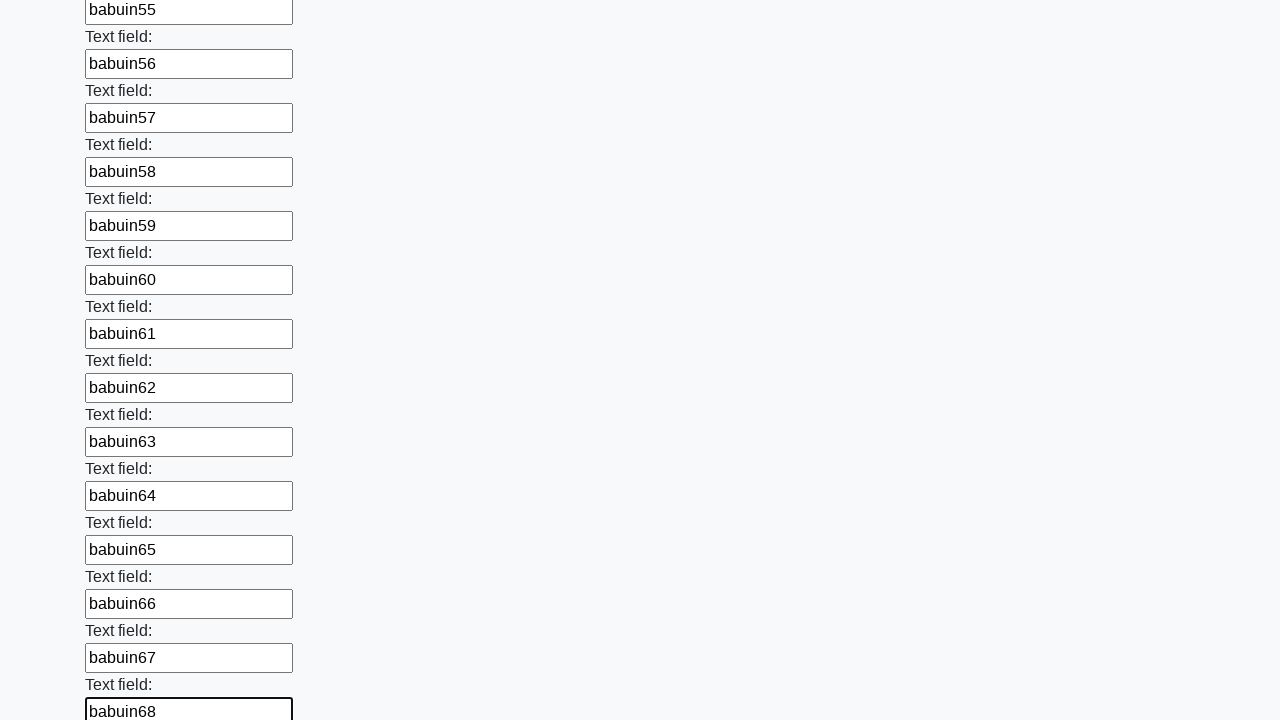

Filled input #69 with 'babuin69' on input >> nth=68
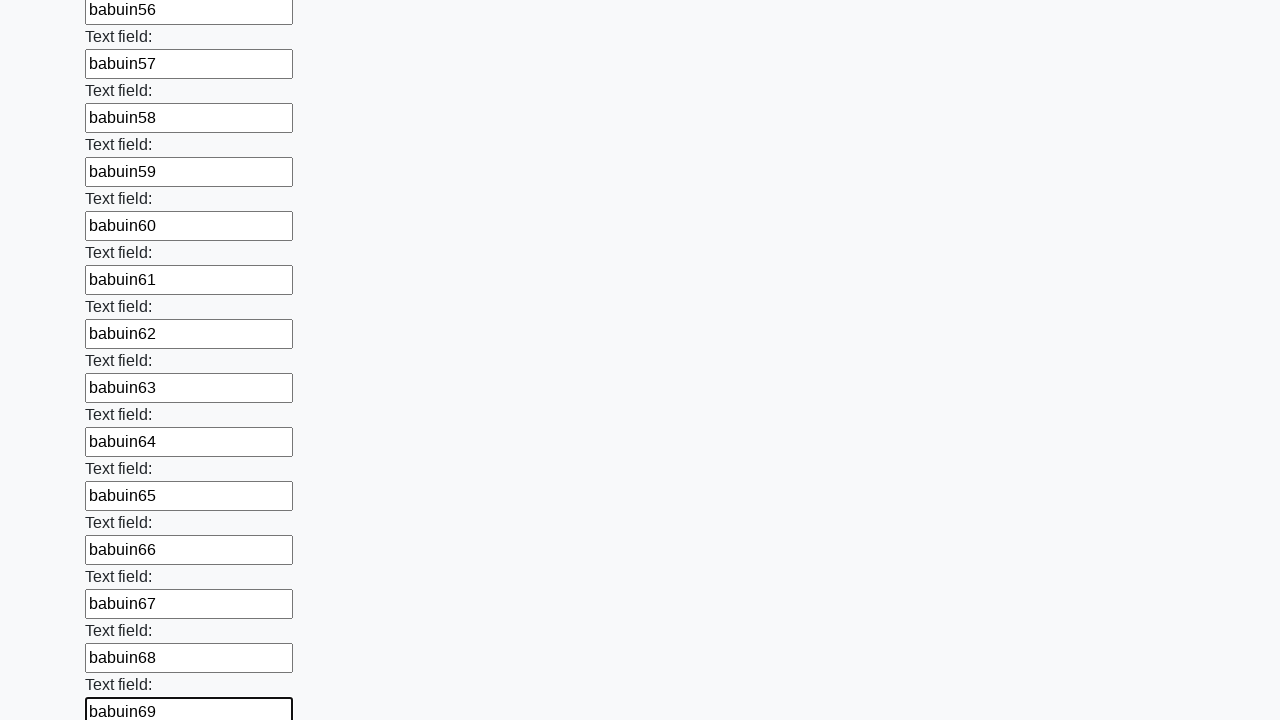

Filled input #70 with 'babuin70' on input >> nth=69
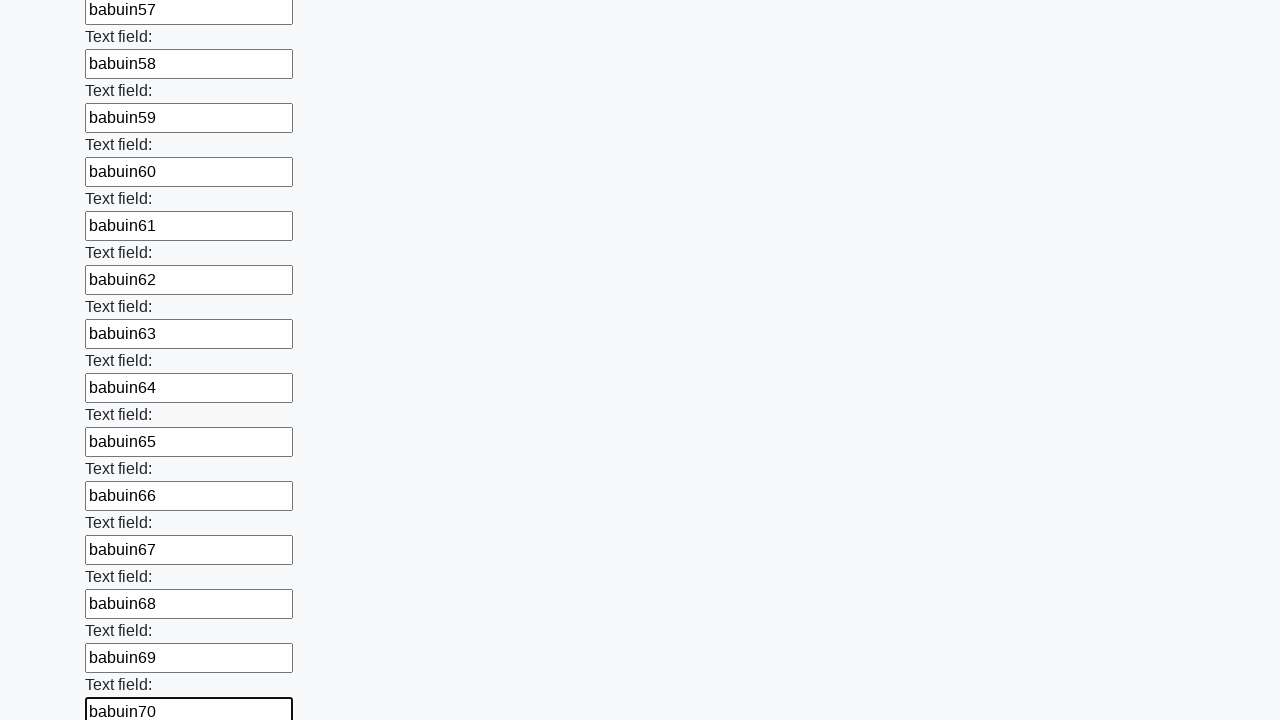

Filled input #71 with 'babuin71' on input >> nth=70
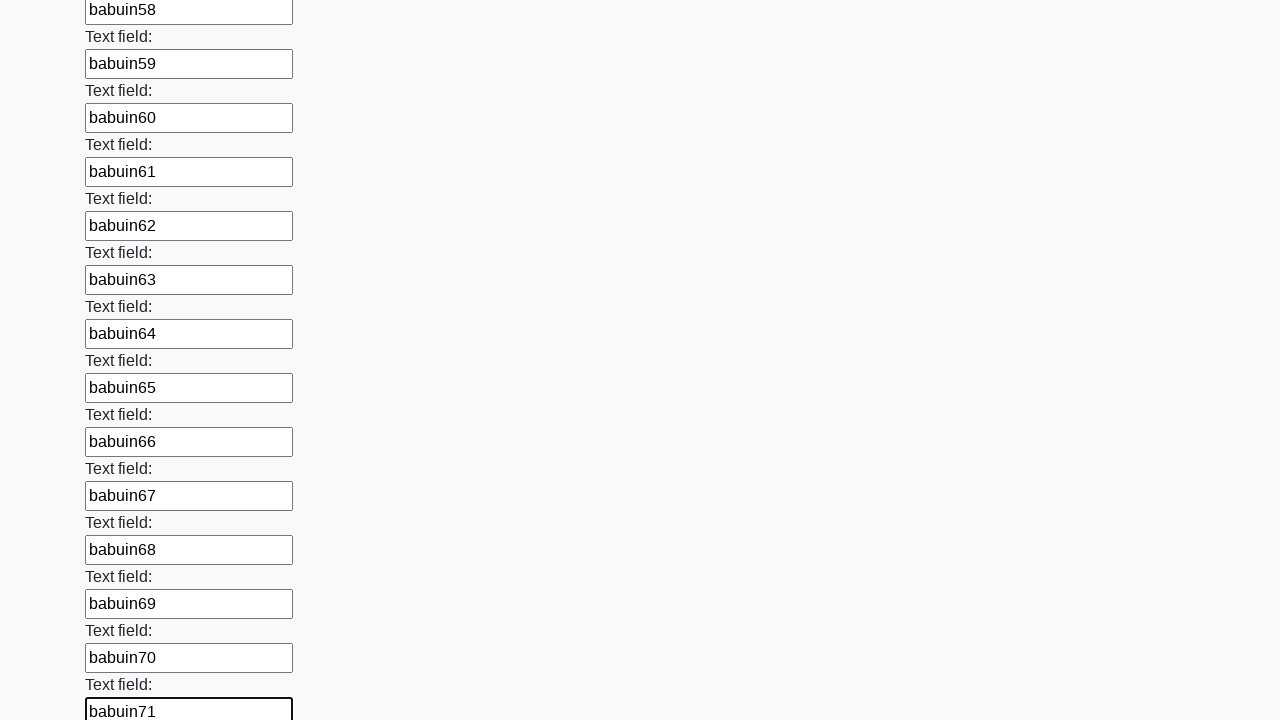

Filled input #72 with 'babuin72' on input >> nth=71
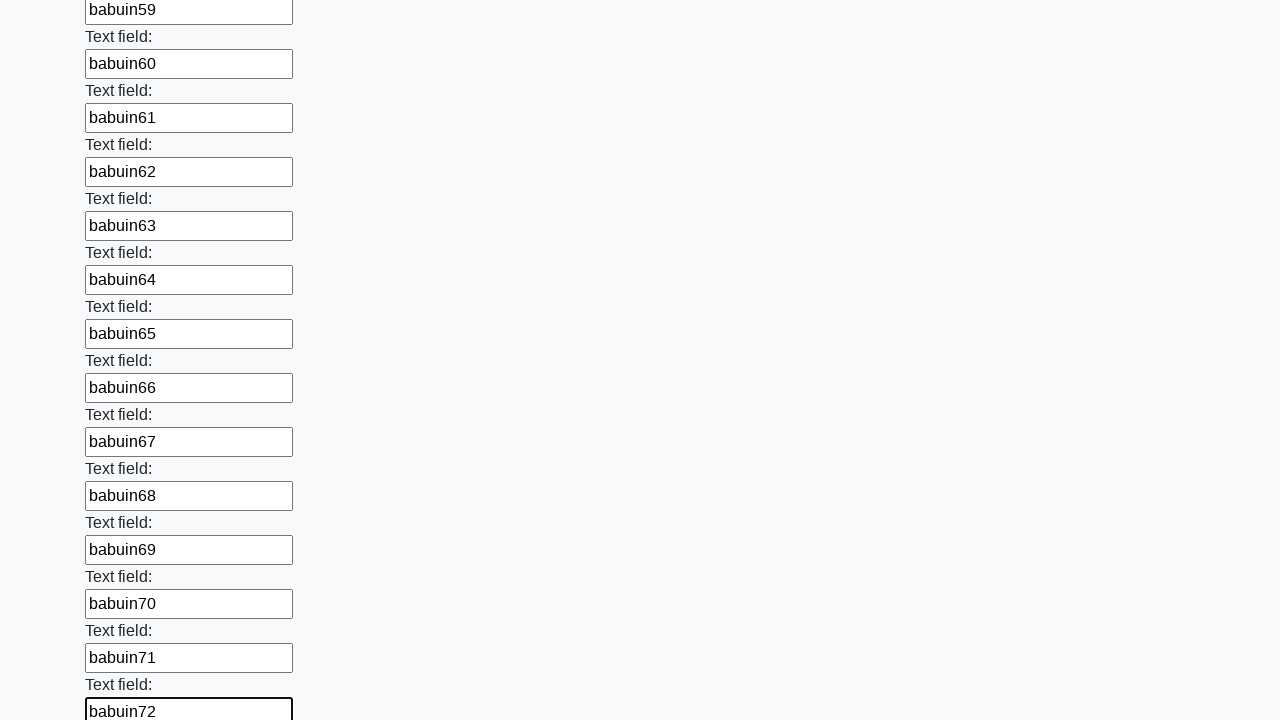

Filled input #73 with 'babuin73' on input >> nth=72
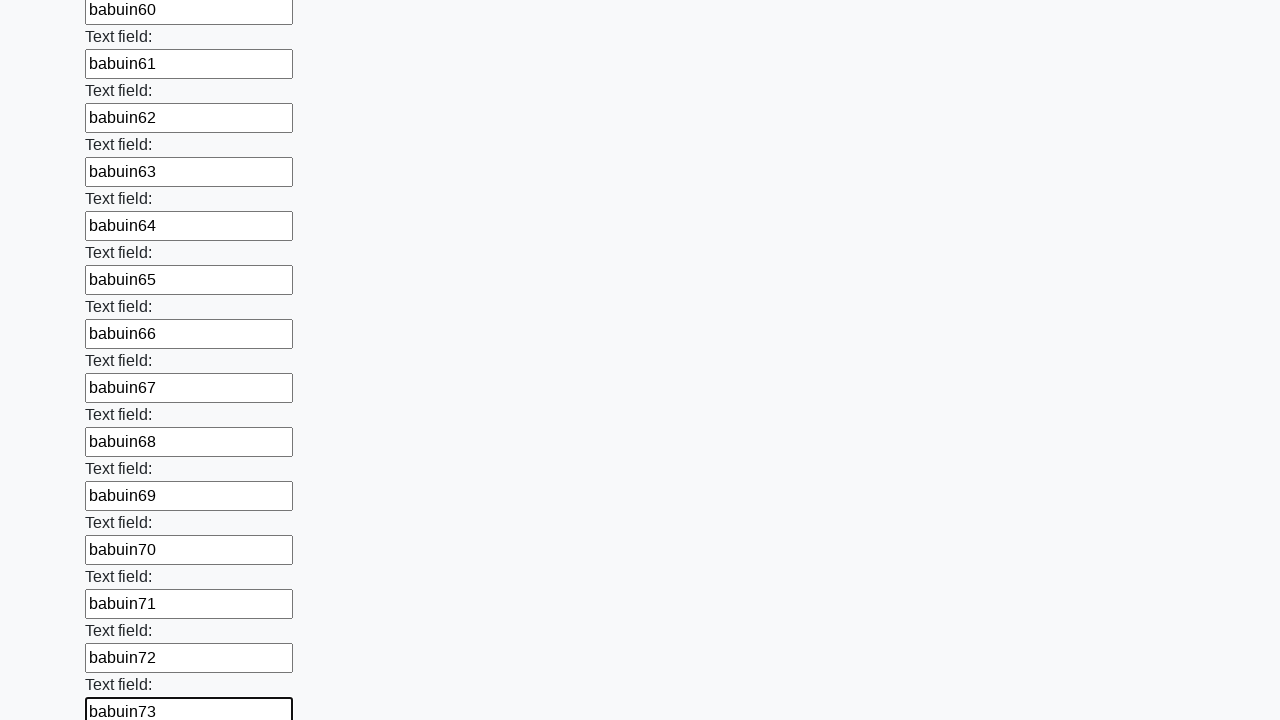

Filled input #74 with 'babuin74' on input >> nth=73
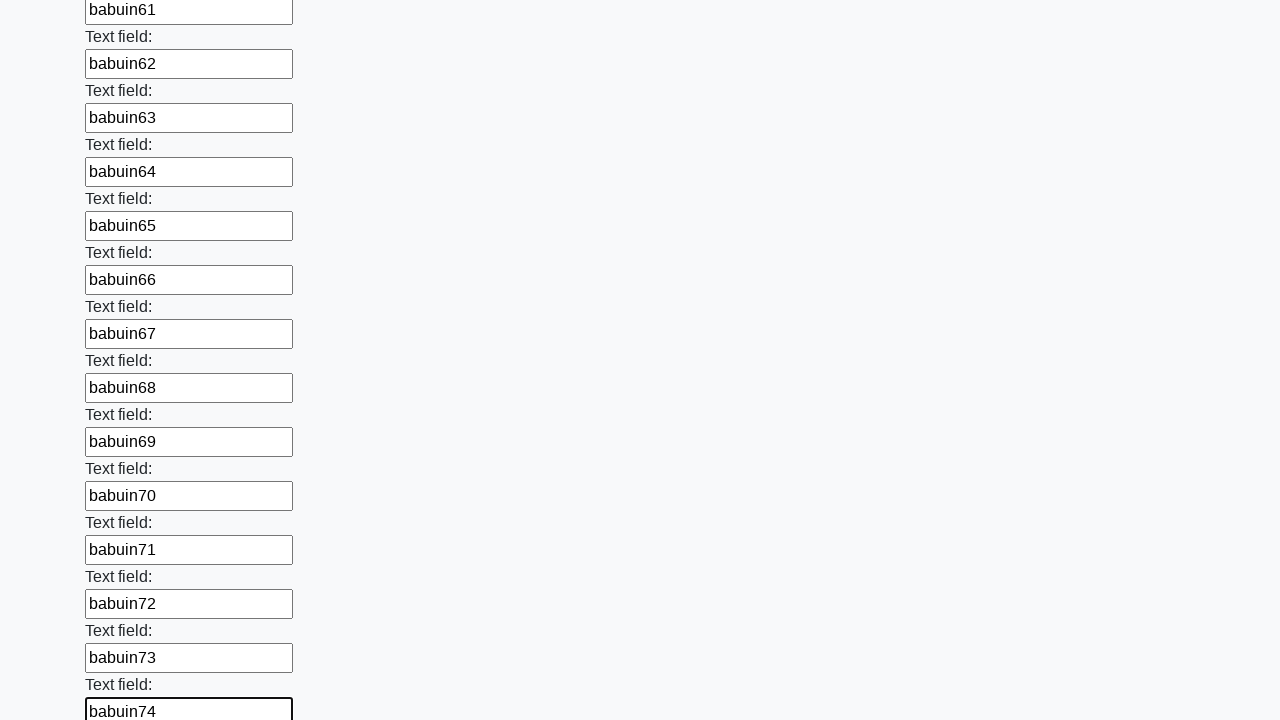

Filled input #75 with 'babuin75' on input >> nth=74
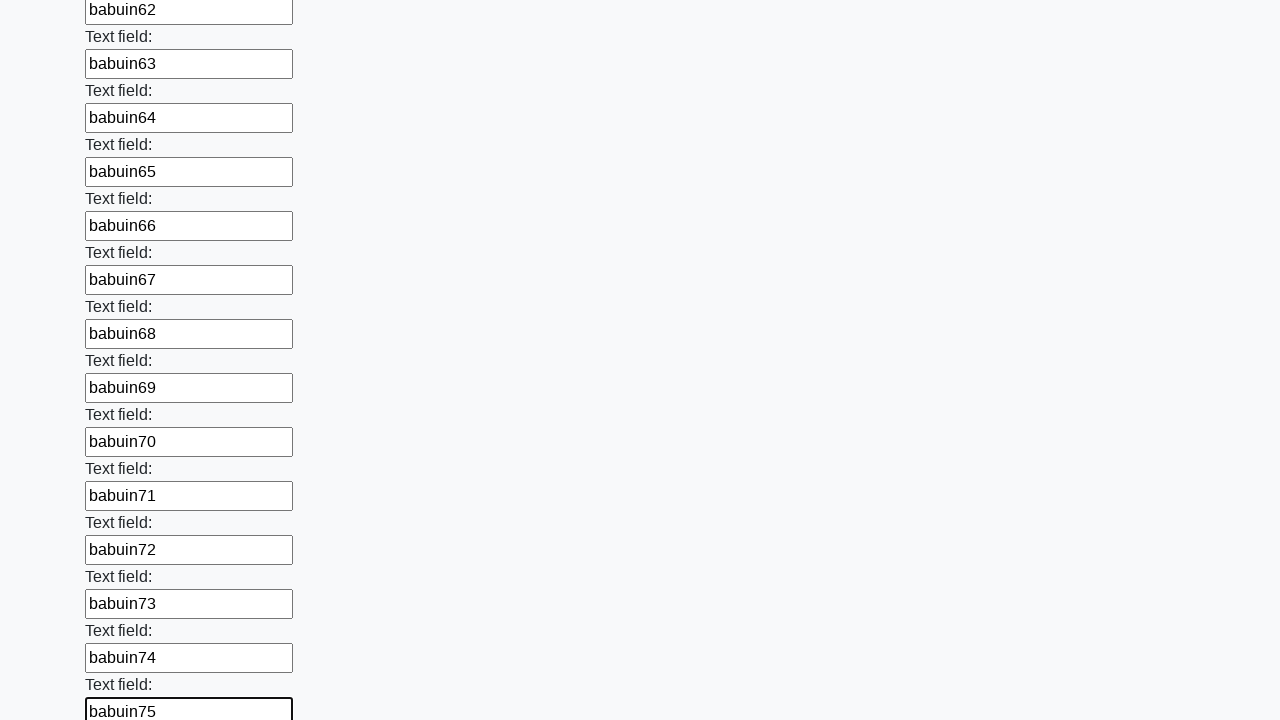

Filled input #76 with 'babuin76' on input >> nth=75
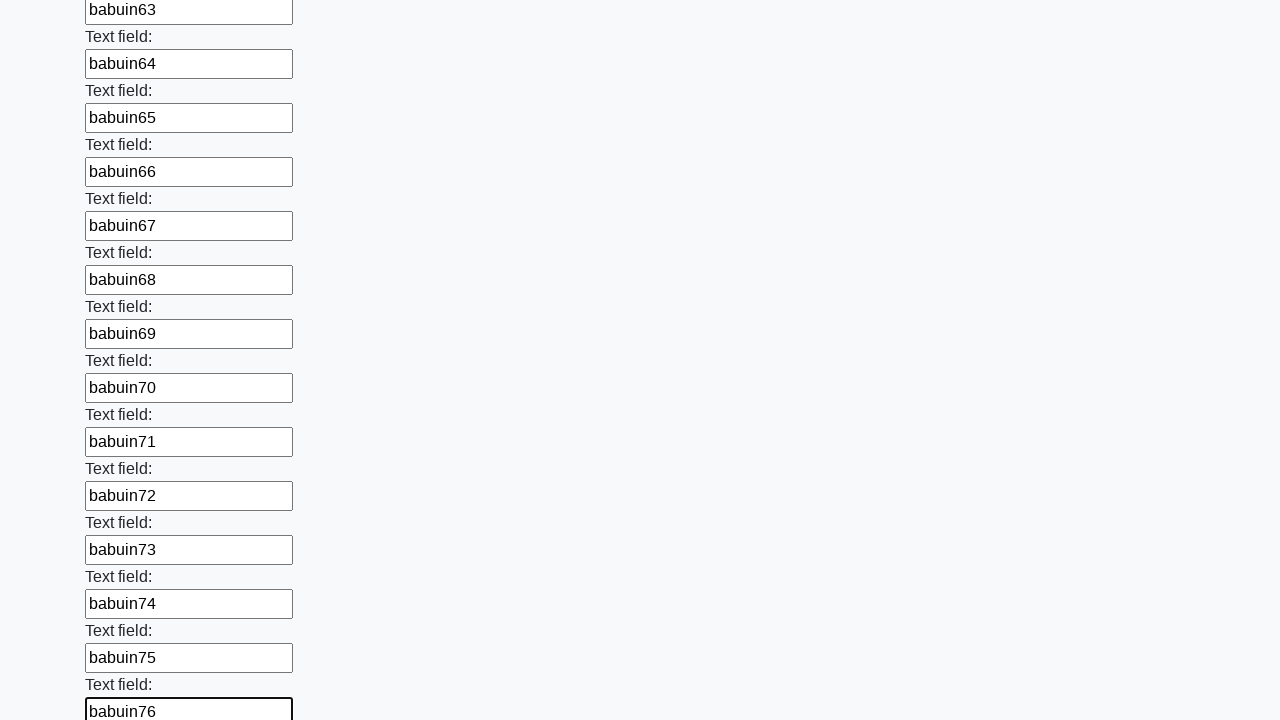

Filled input #77 with 'babuin77' on input >> nth=76
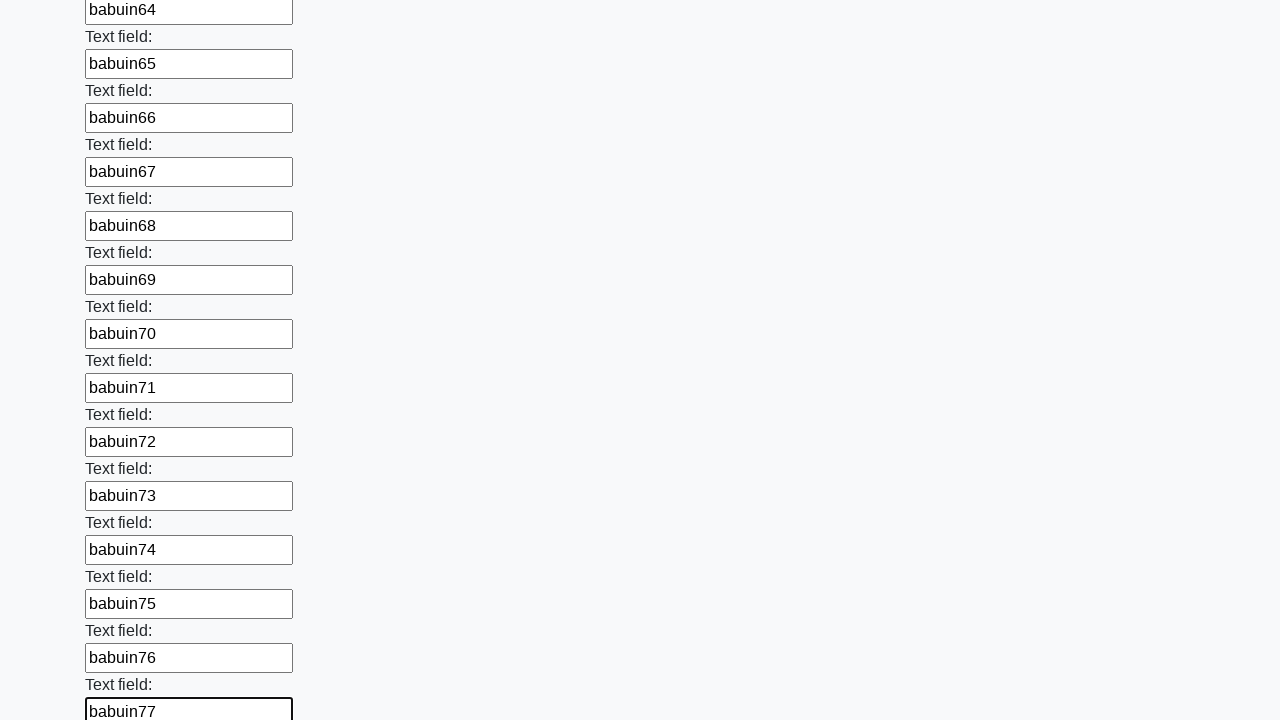

Filled input #78 with 'babuin78' on input >> nth=77
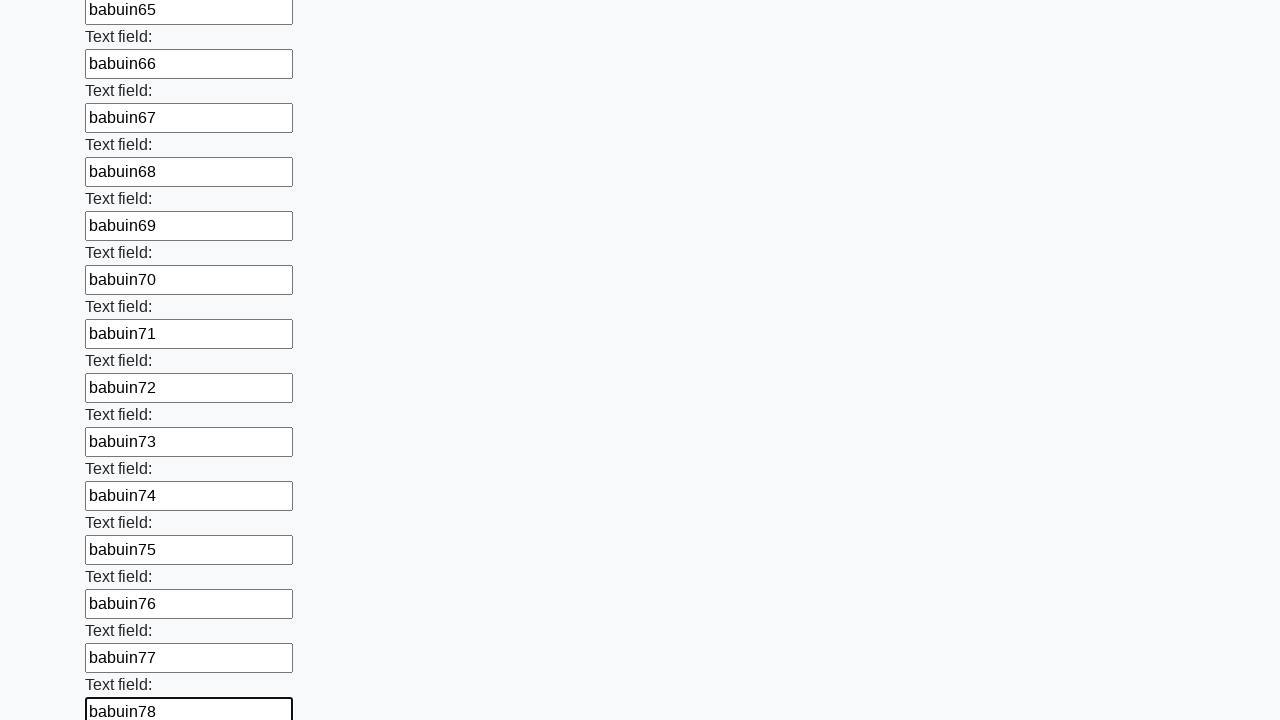

Filled input #79 with 'babuin79' on input >> nth=78
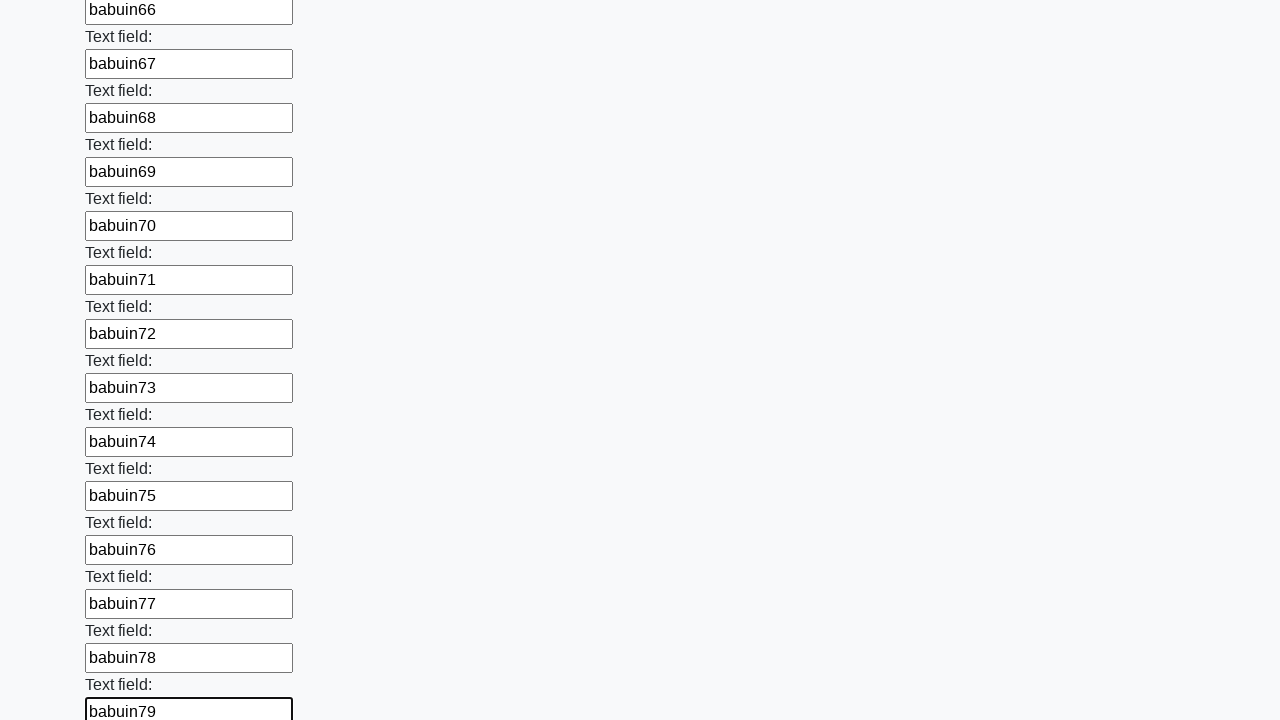

Filled input #80 with 'babuin80' on input >> nth=79
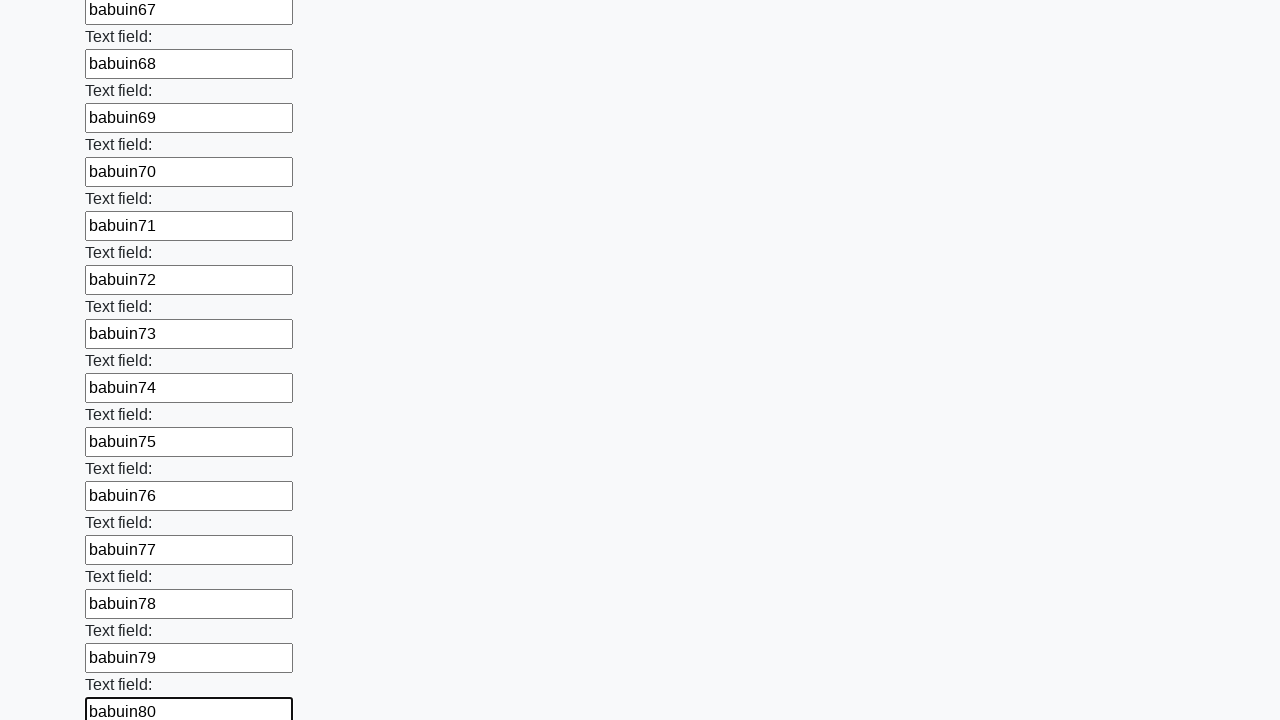

Filled input #81 with 'babuin81' on input >> nth=80
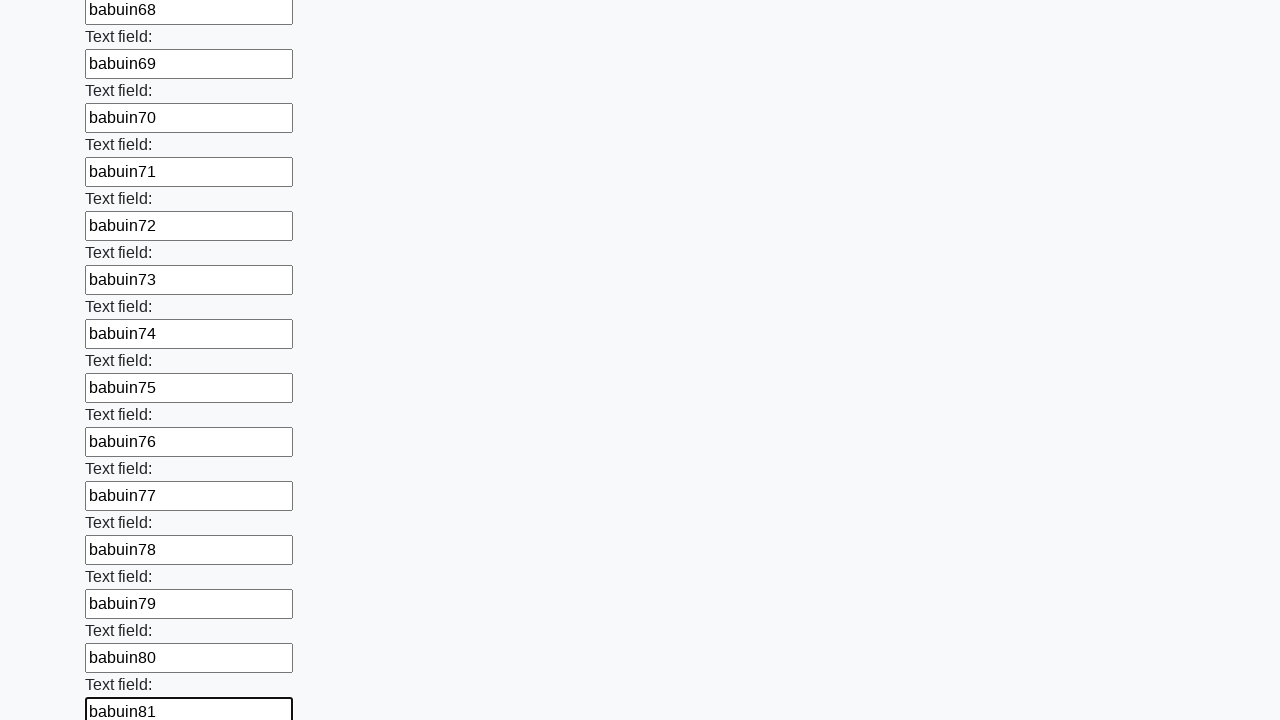

Filled input #82 with 'babuin82' on input >> nth=81
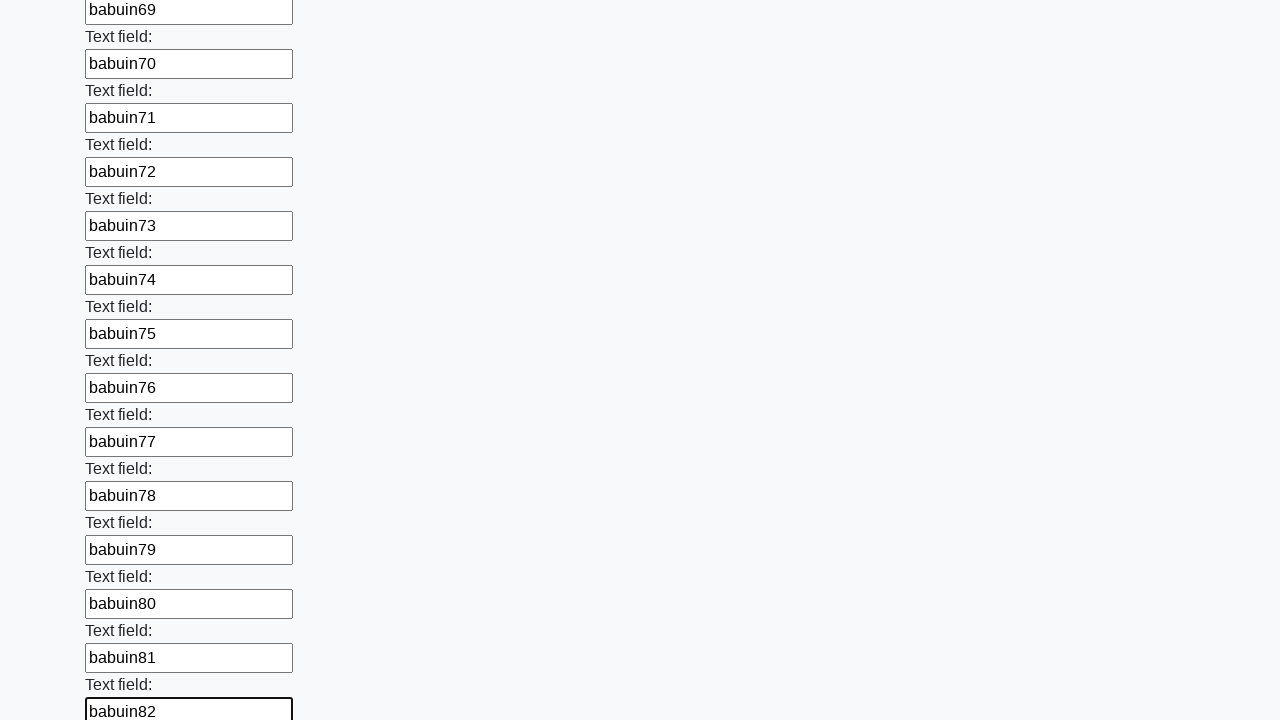

Filled input #83 with 'babuin83' on input >> nth=82
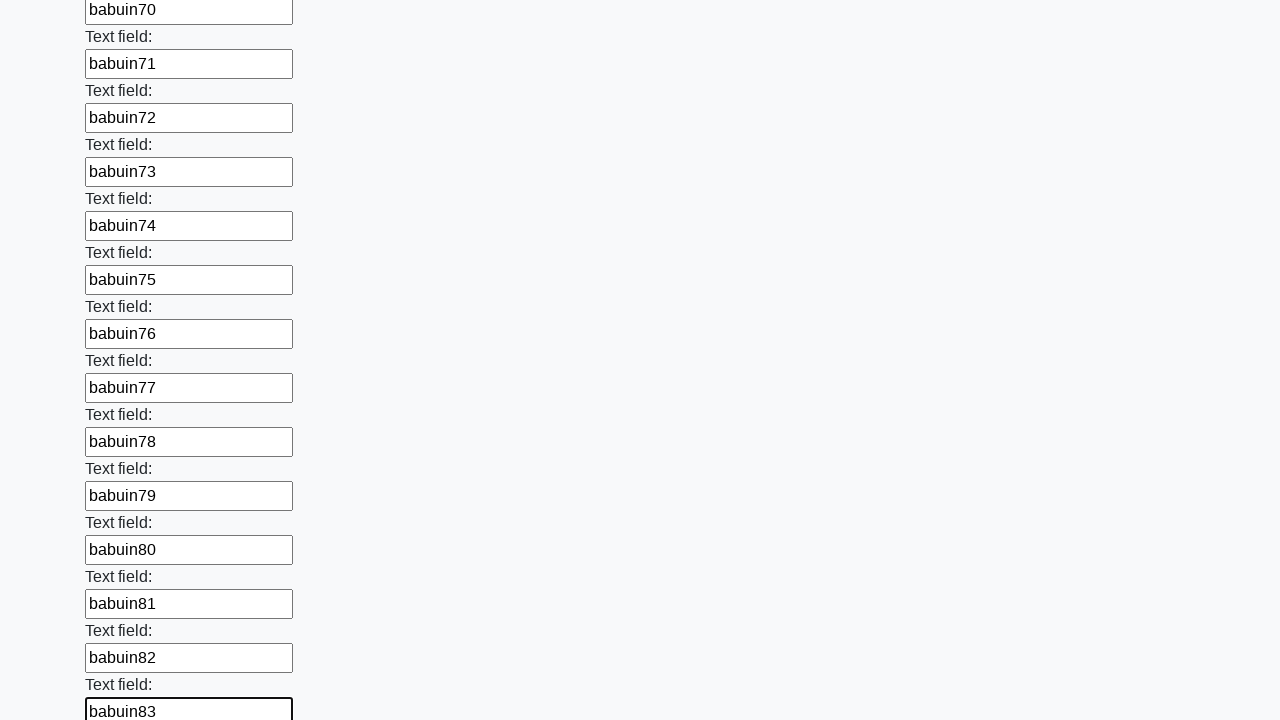

Filled input #84 with 'babuin84' on input >> nth=83
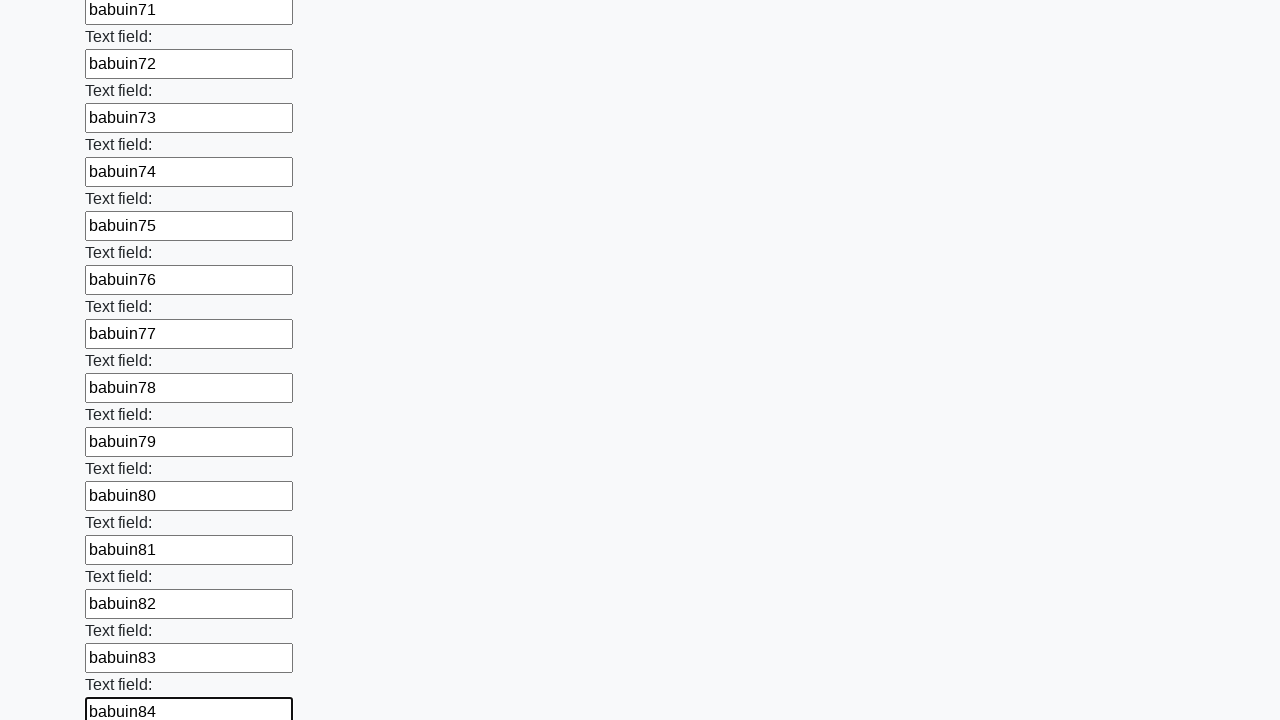

Filled input #85 with 'babuin85' on input >> nth=84
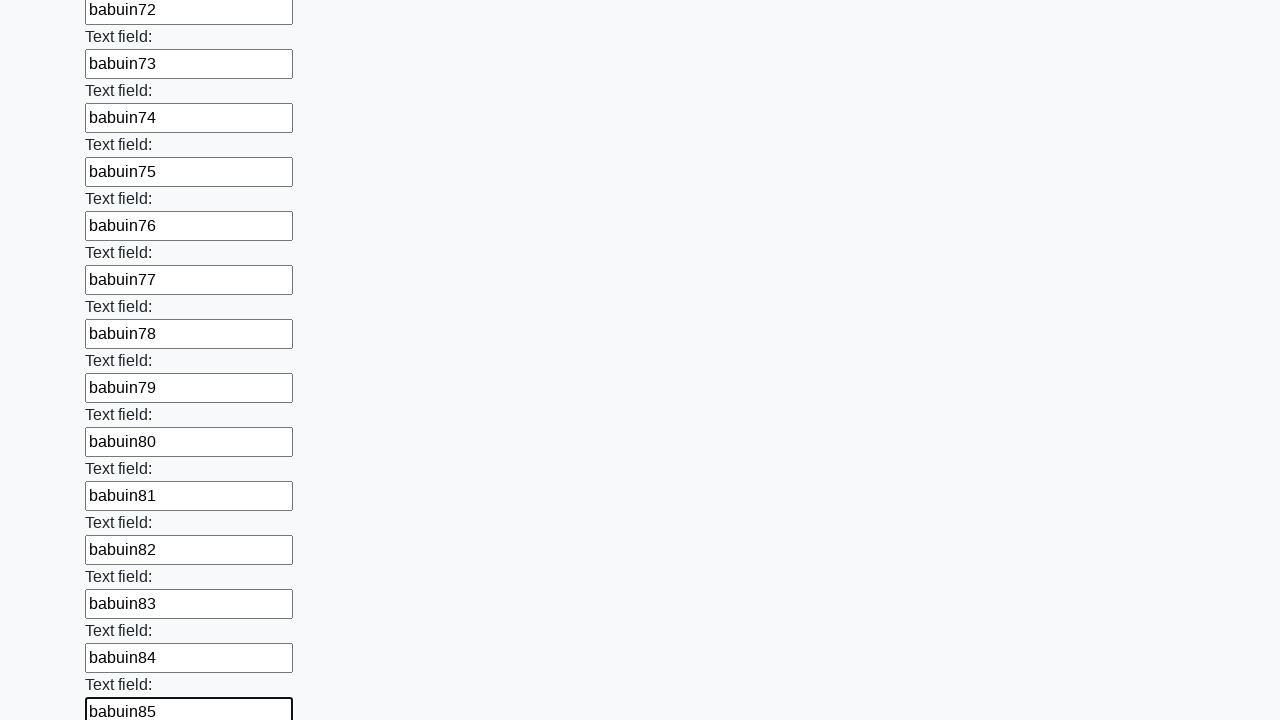

Filled input #86 with 'babuin86' on input >> nth=85
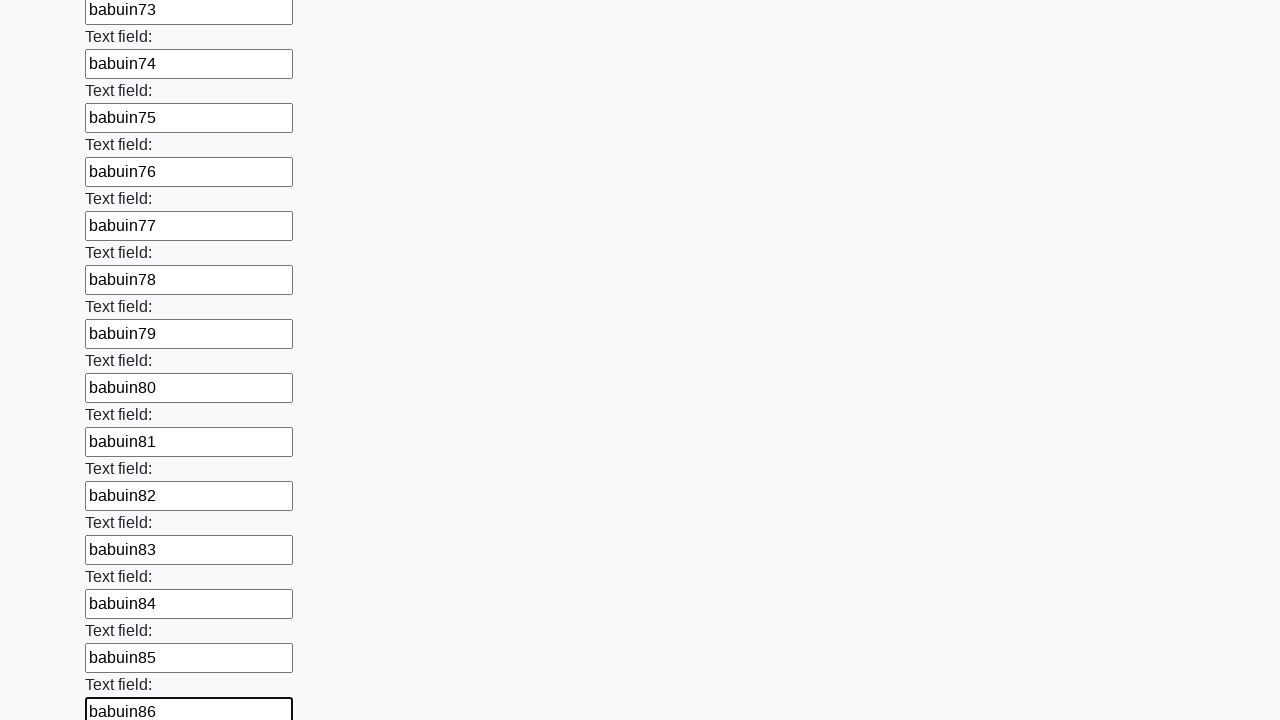

Filled input #87 with 'babuin87' on input >> nth=86
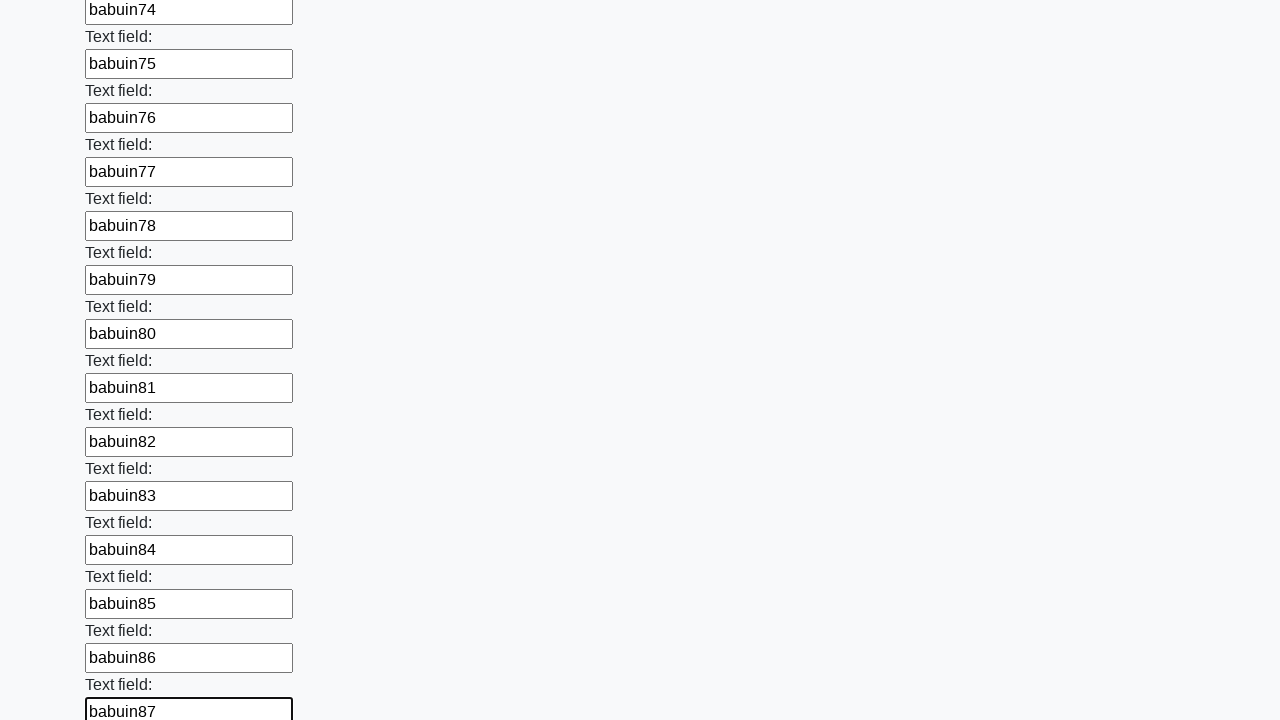

Filled input #88 with 'babuin88' on input >> nth=87
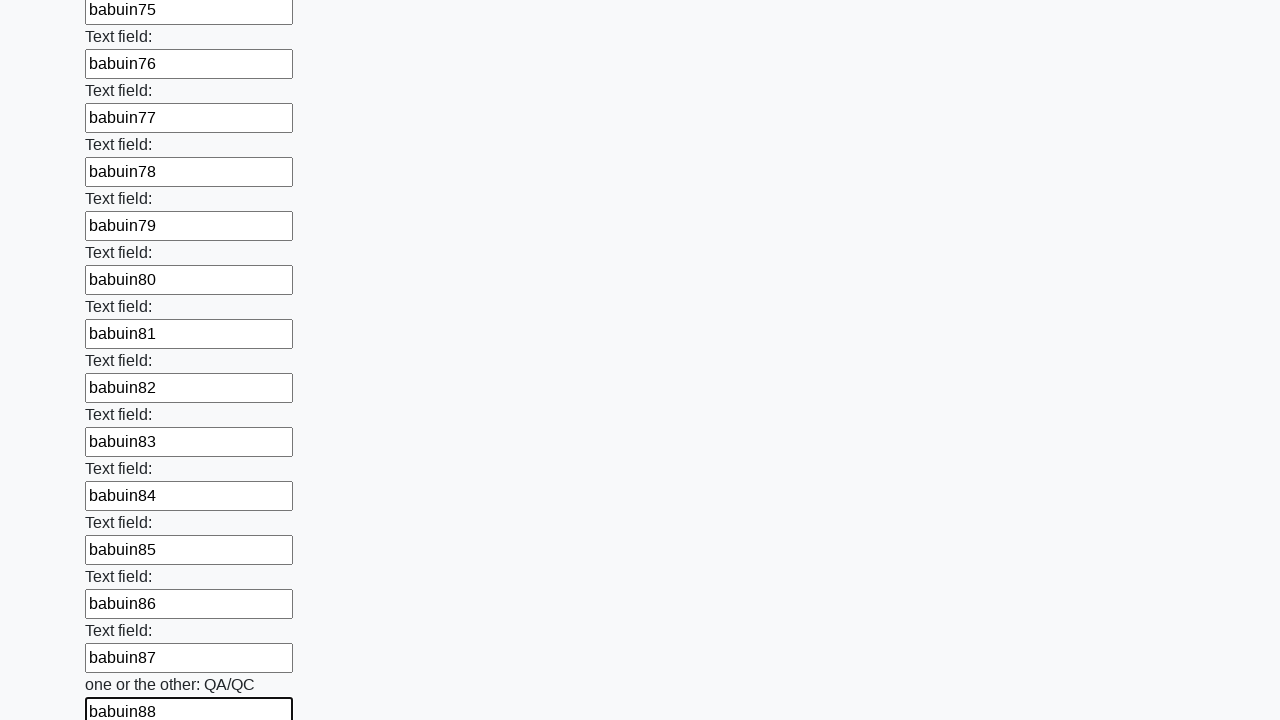

Filled input #89 with 'babuin89' on input >> nth=88
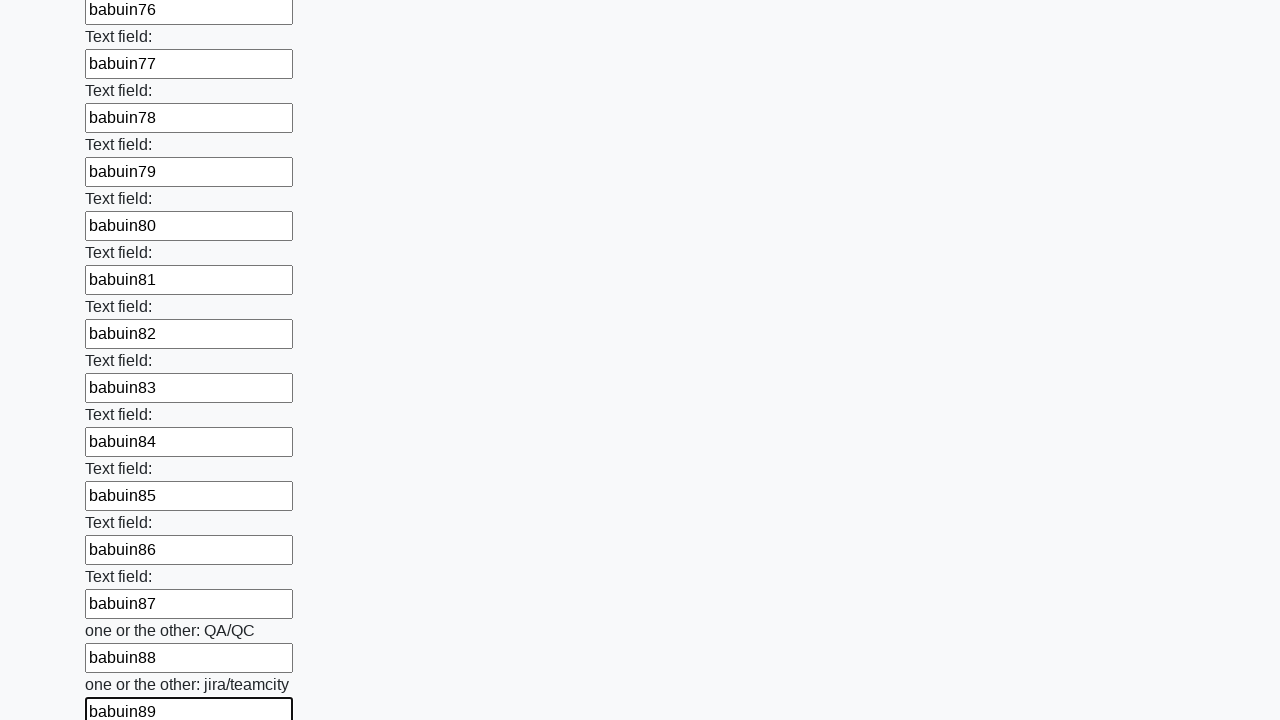

Filled input #90 with 'babuin90' on input >> nth=89
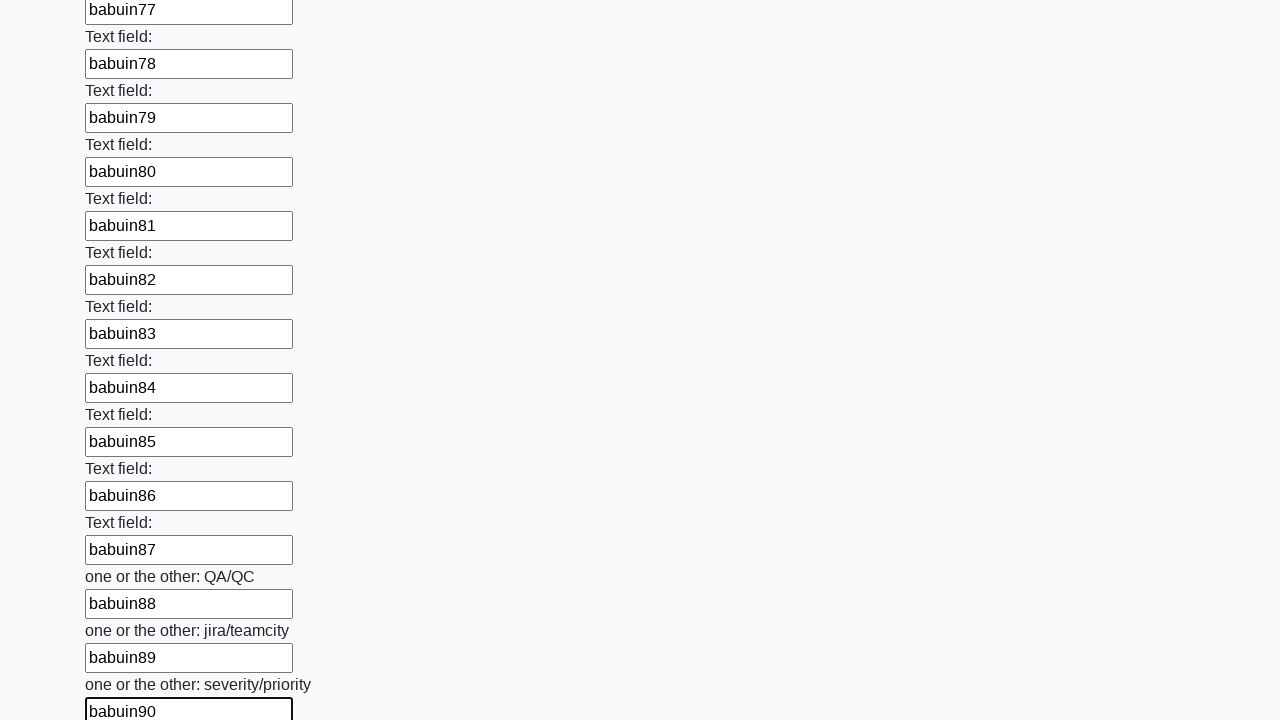

Filled input #91 with 'babuin91' on input >> nth=90
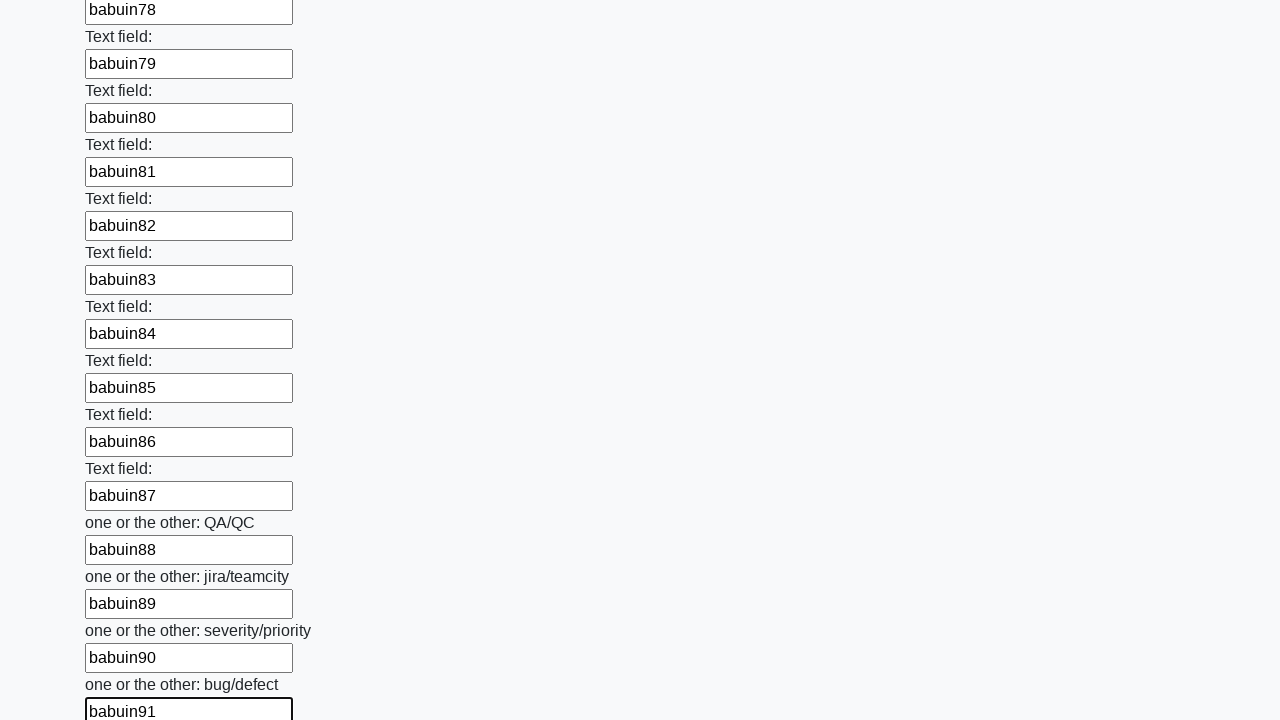

Filled input #92 with 'babuin92' on input >> nth=91
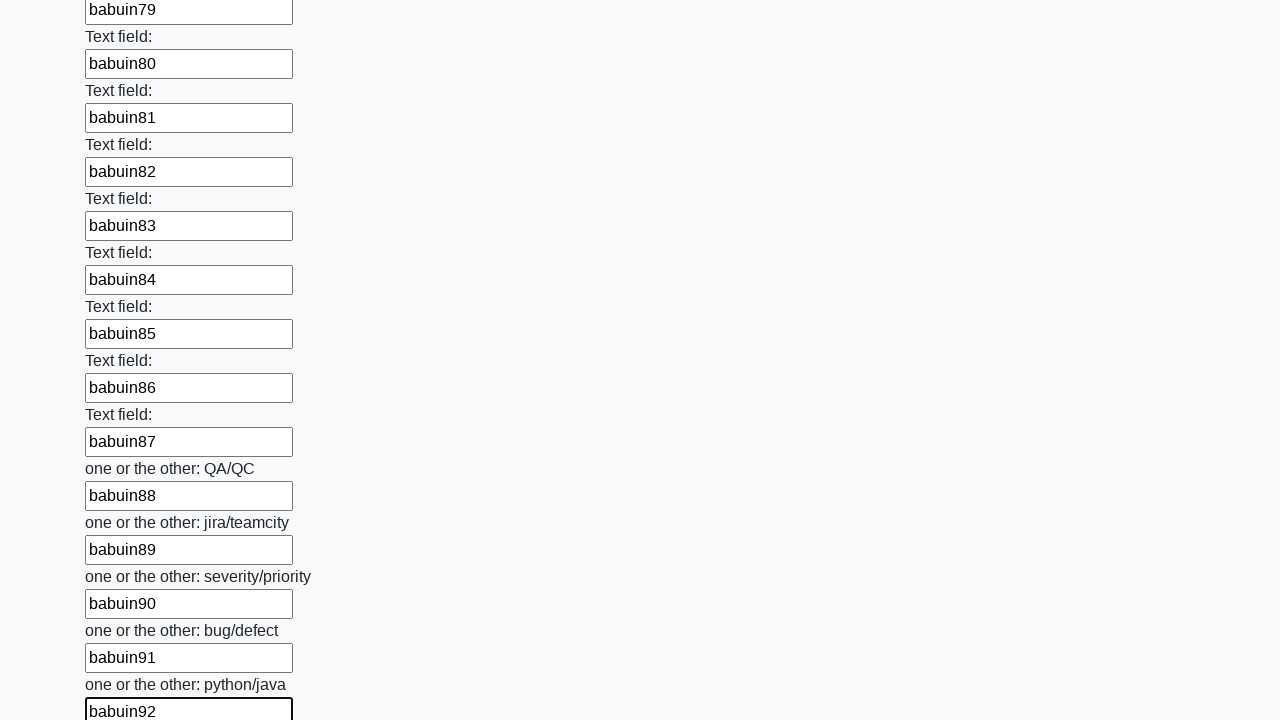

Filled input #93 with 'babuin93' on input >> nth=92
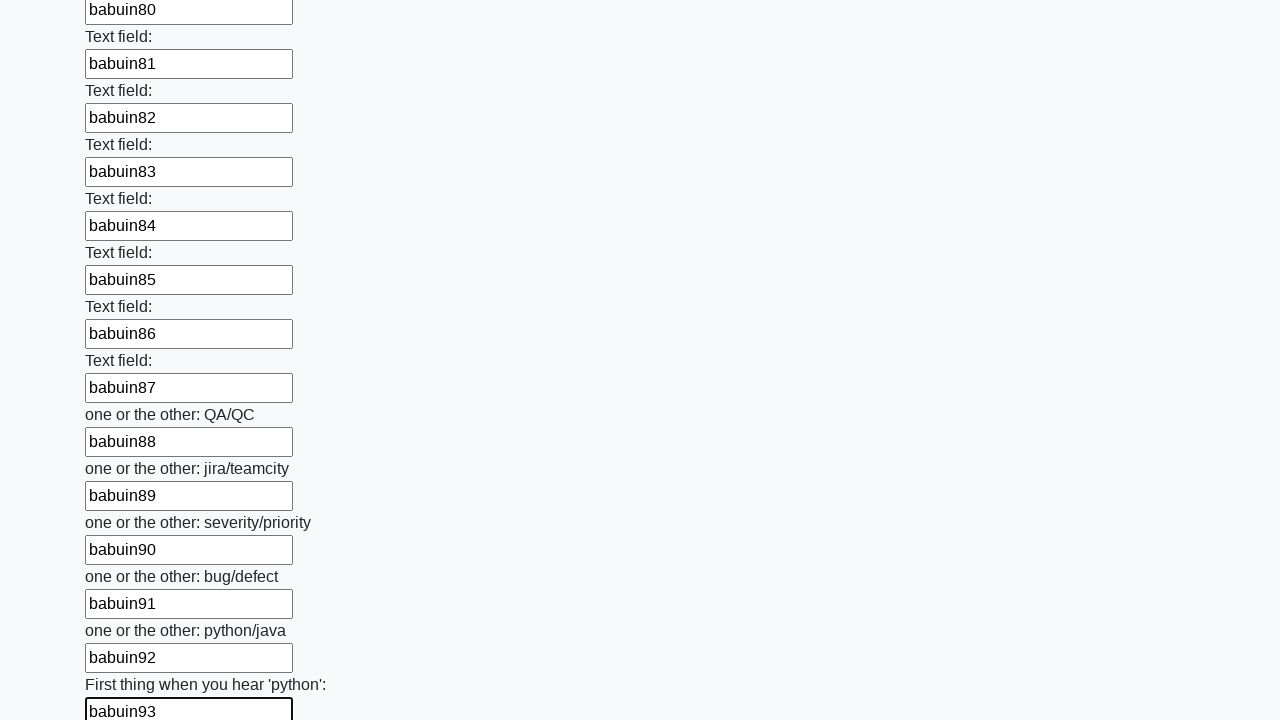

Filled input #94 with 'babuin94' on input >> nth=93
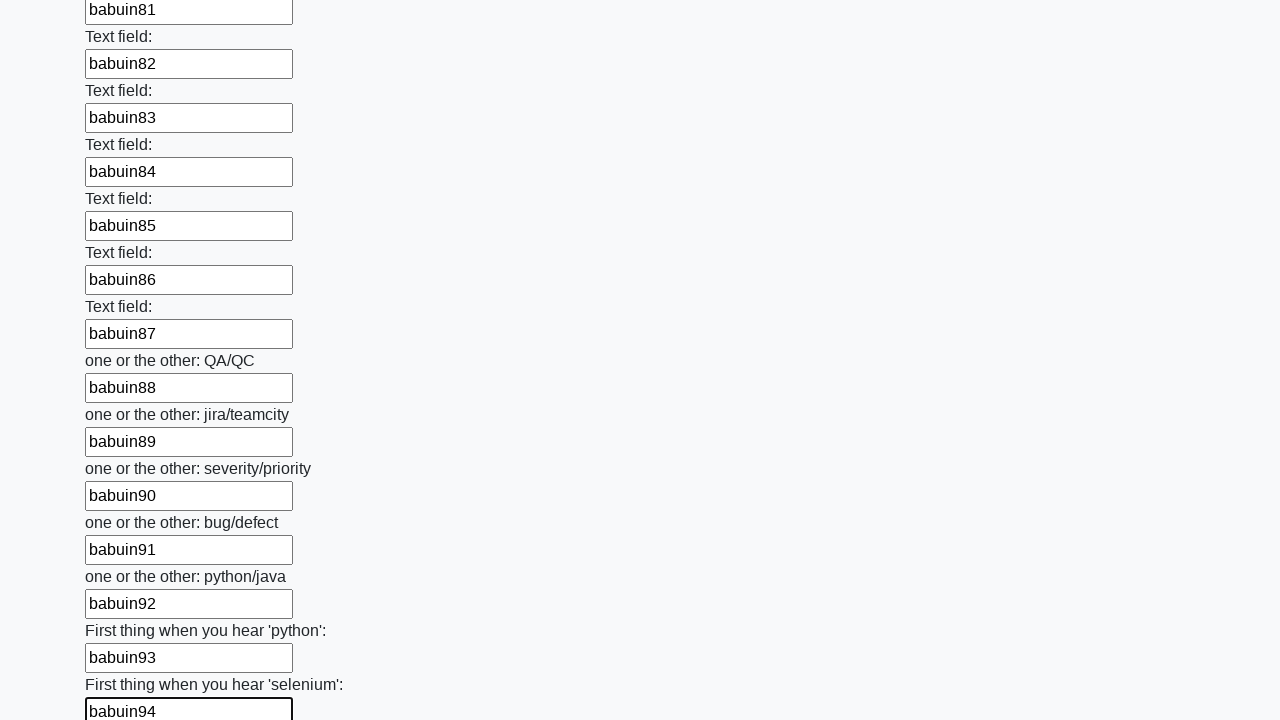

Filled input #95 with 'babuin95' on input >> nth=94
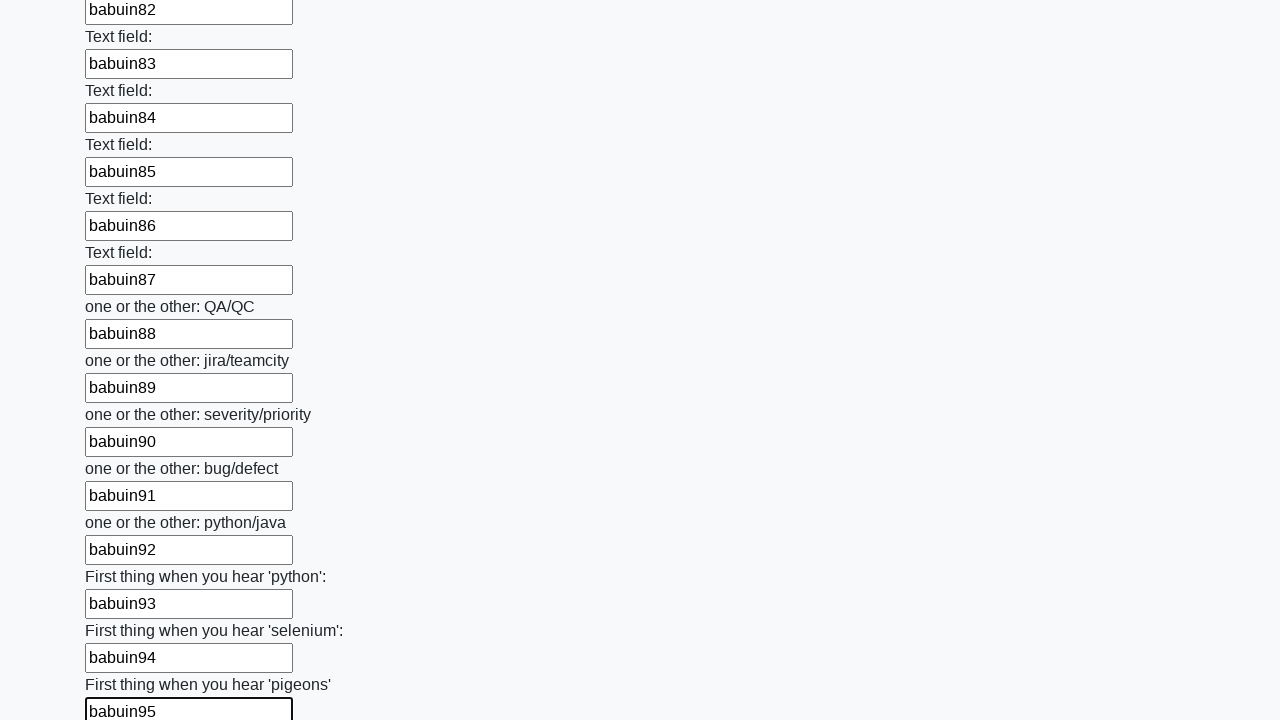

Filled input #96 with 'babuin96' on input >> nth=95
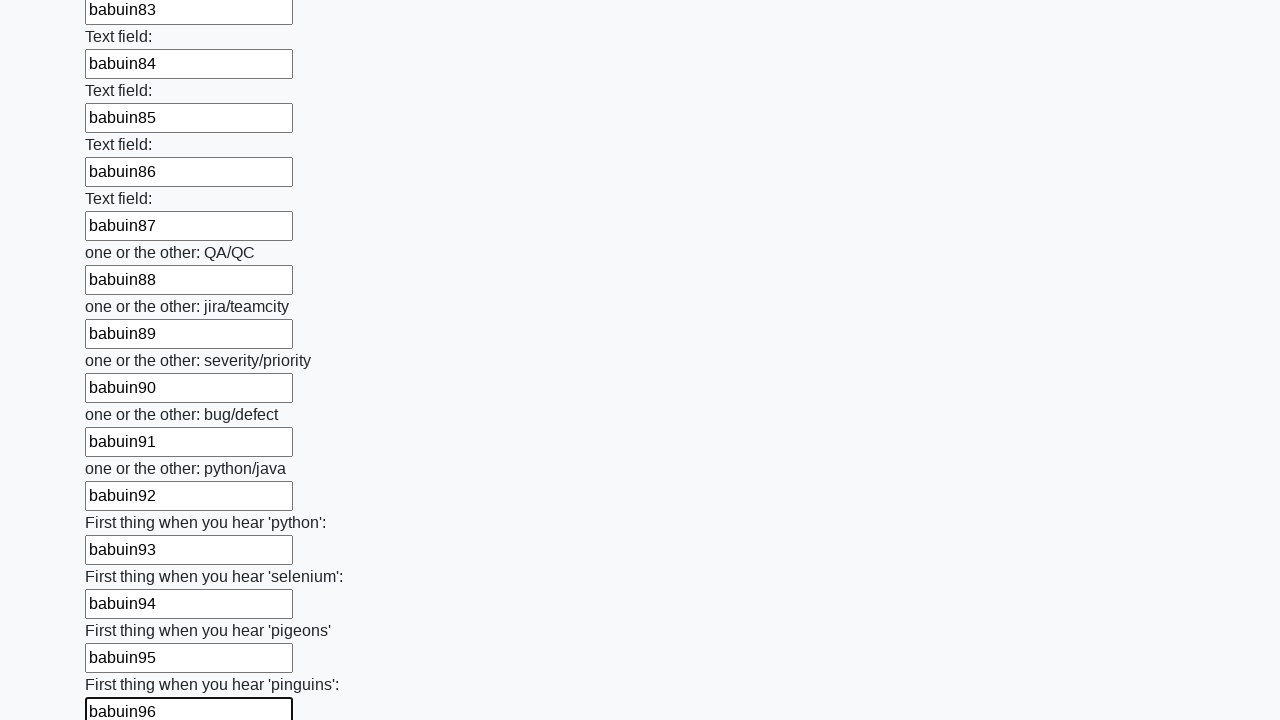

Filled input #97 with 'babuin97' on input >> nth=96
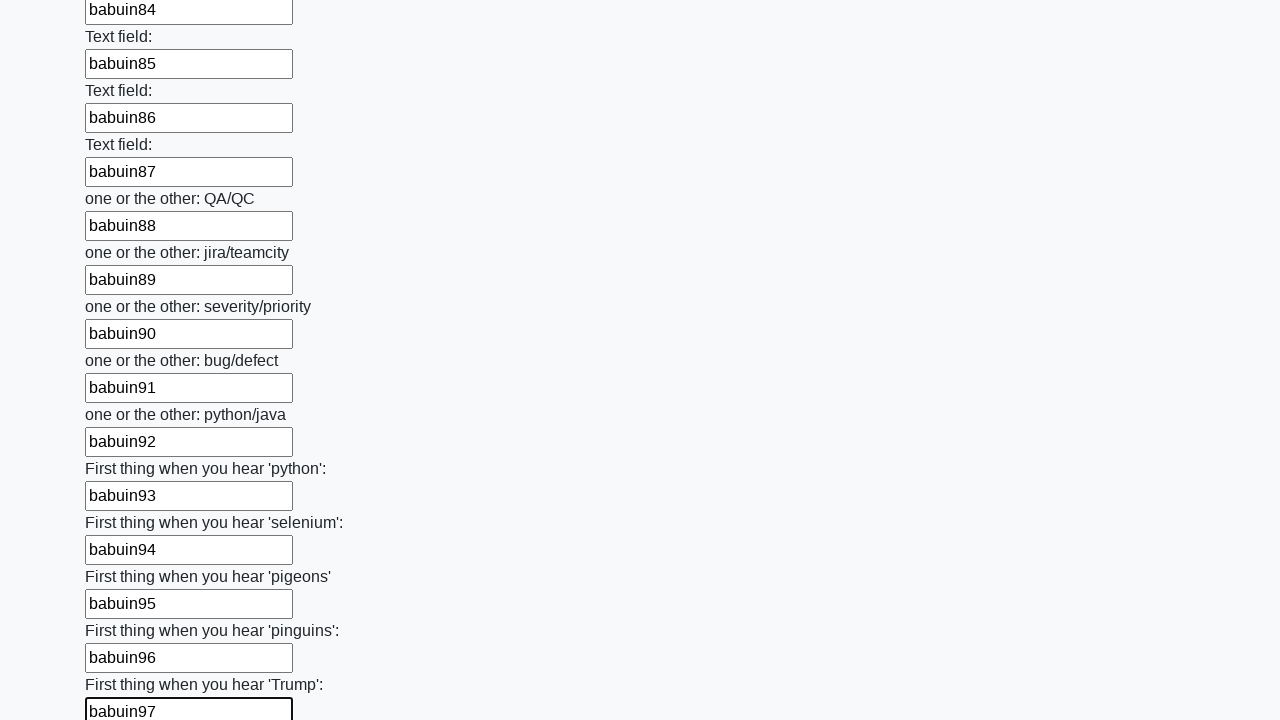

Filled input #98 with 'babuin98' on input >> nth=97
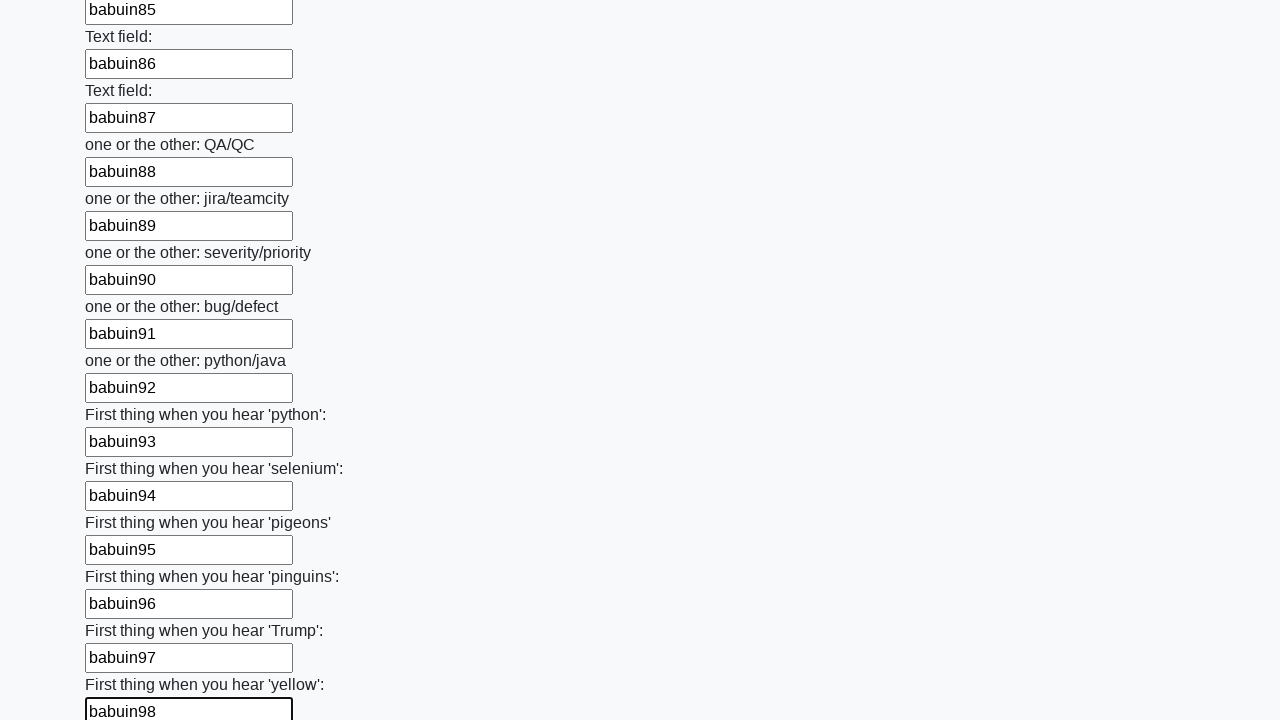

Filled input #99 with 'babuin99' on input >> nth=98
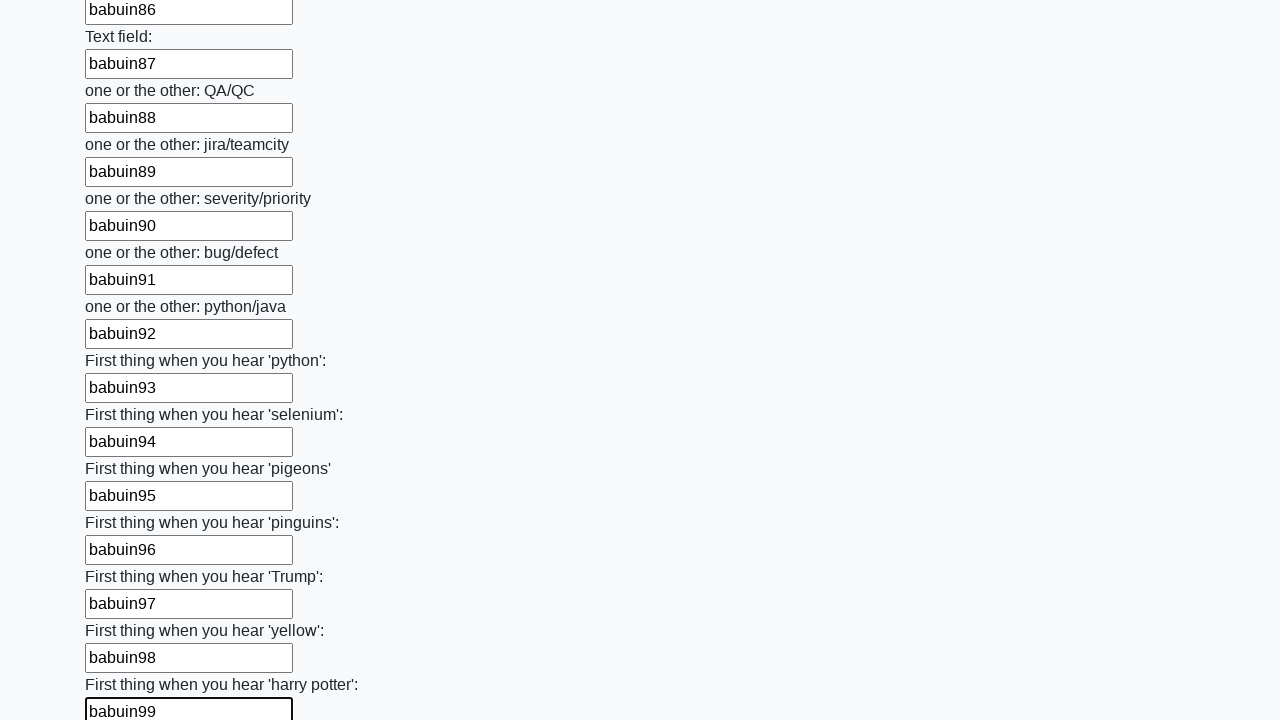

Filled input #100 with 'babuin100' on input >> nth=99
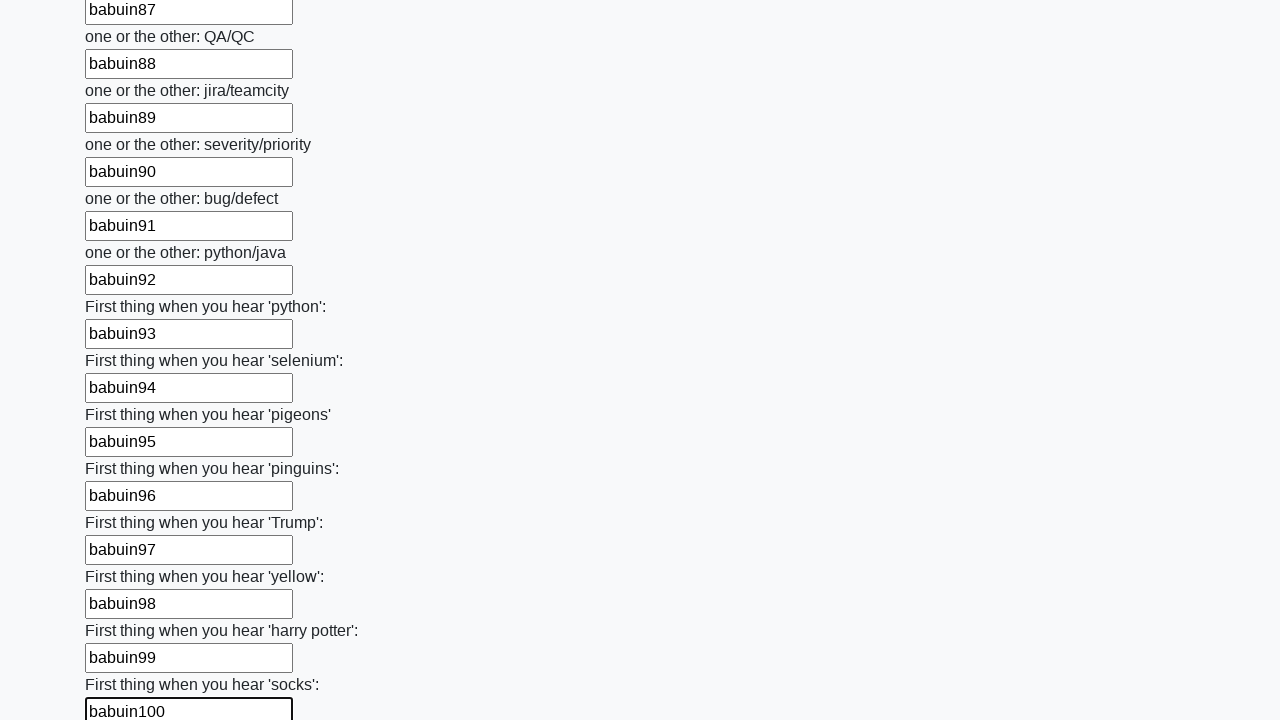

Clicked the submit button at (123, 611) on button.btn
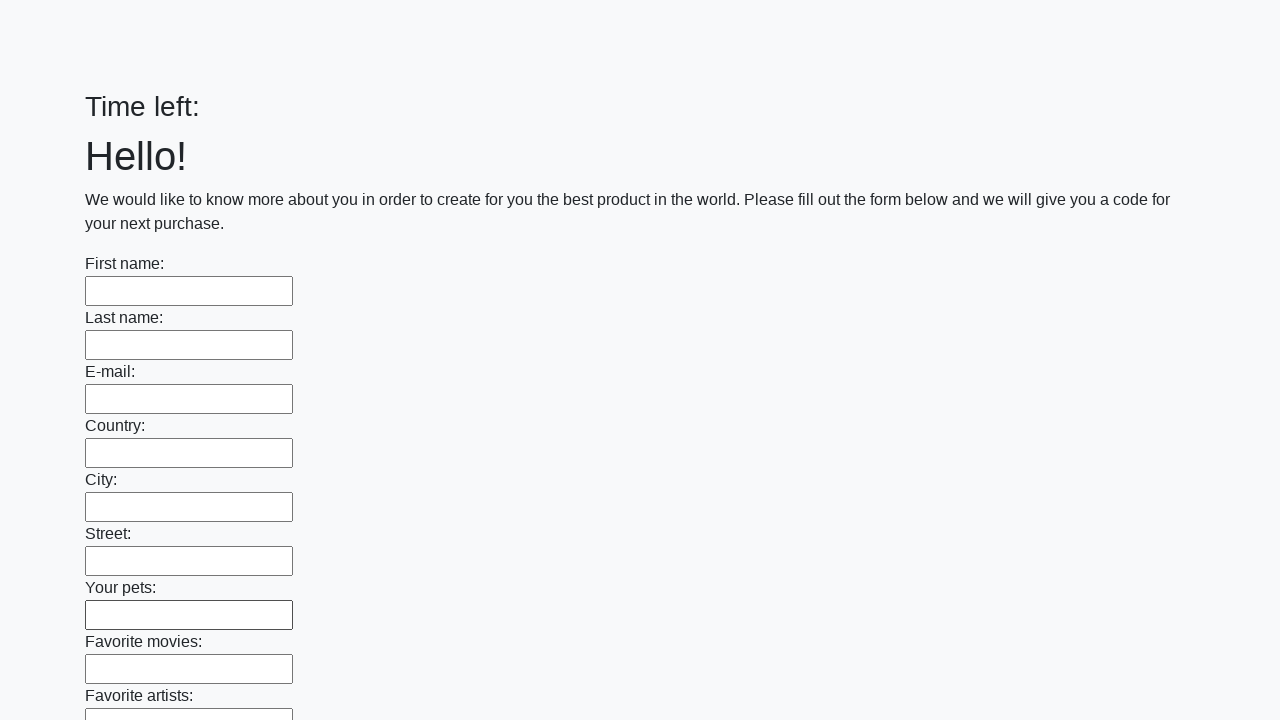

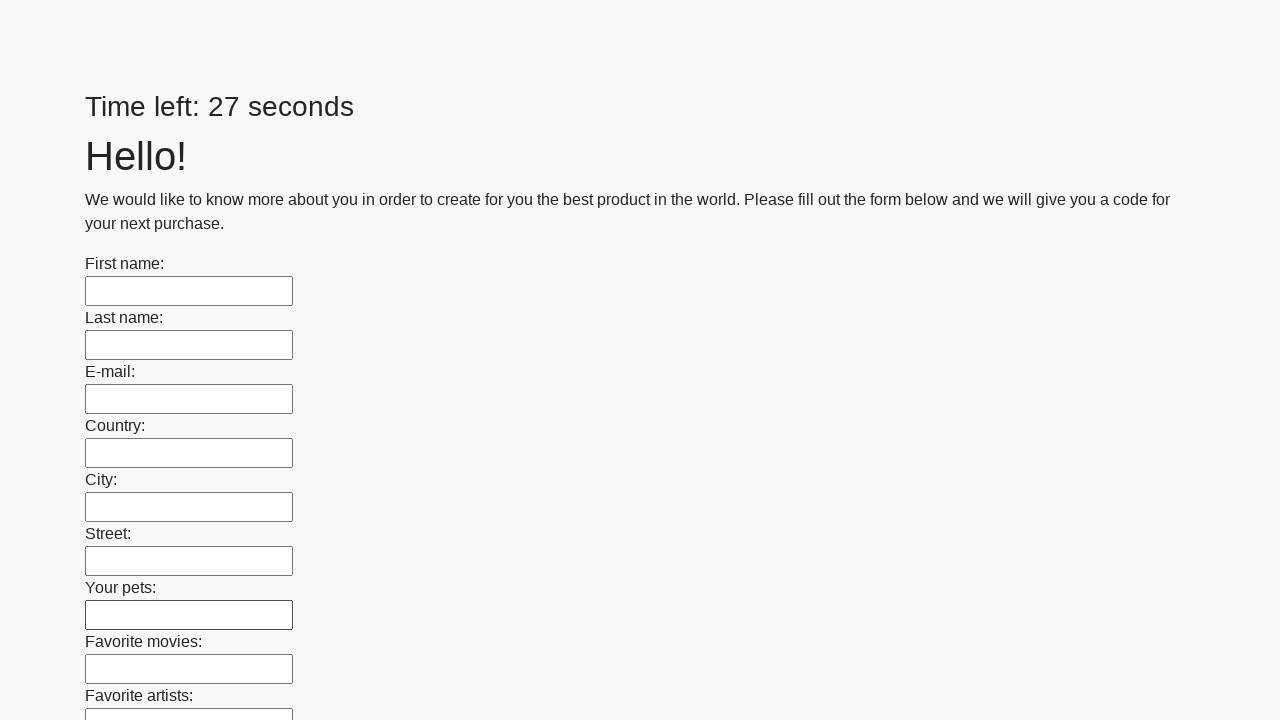